Tests multiple checkboxes by checking all, verifying selection, then unchecking all and verifying deselection

Starting URL: https://automationfc.github.io/multiple-fields/

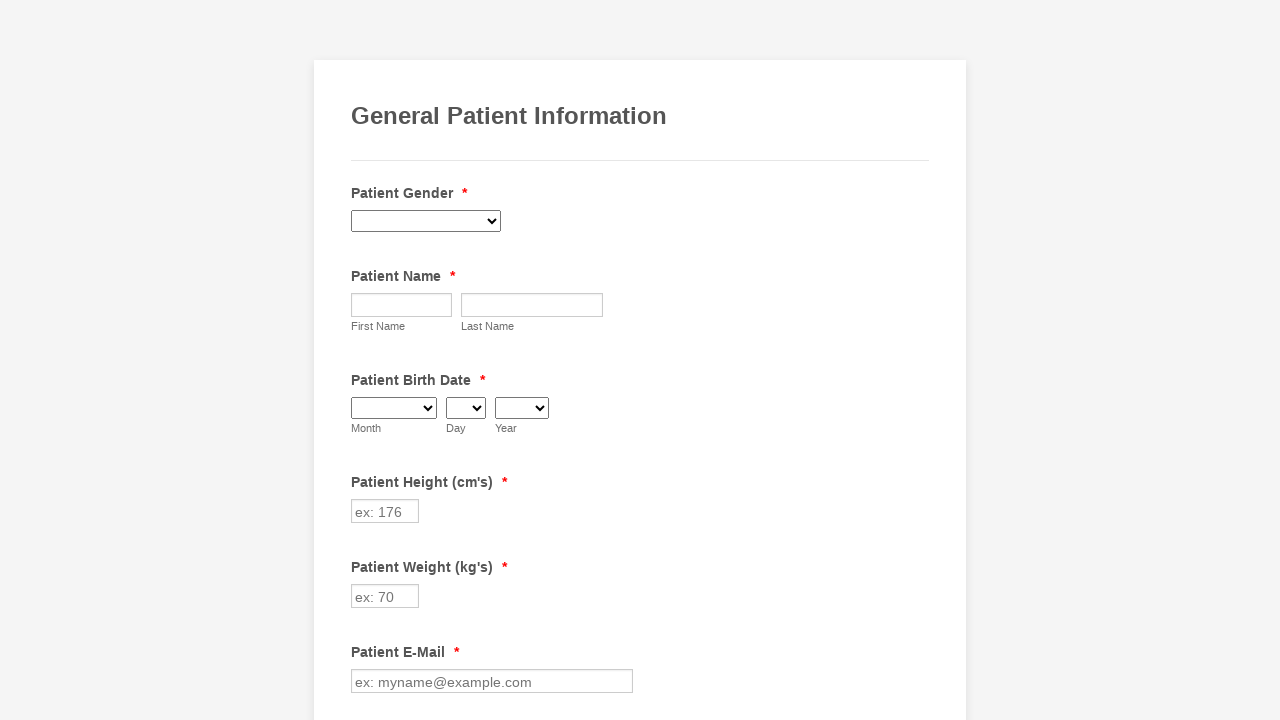

Navigated to multiple fields test page
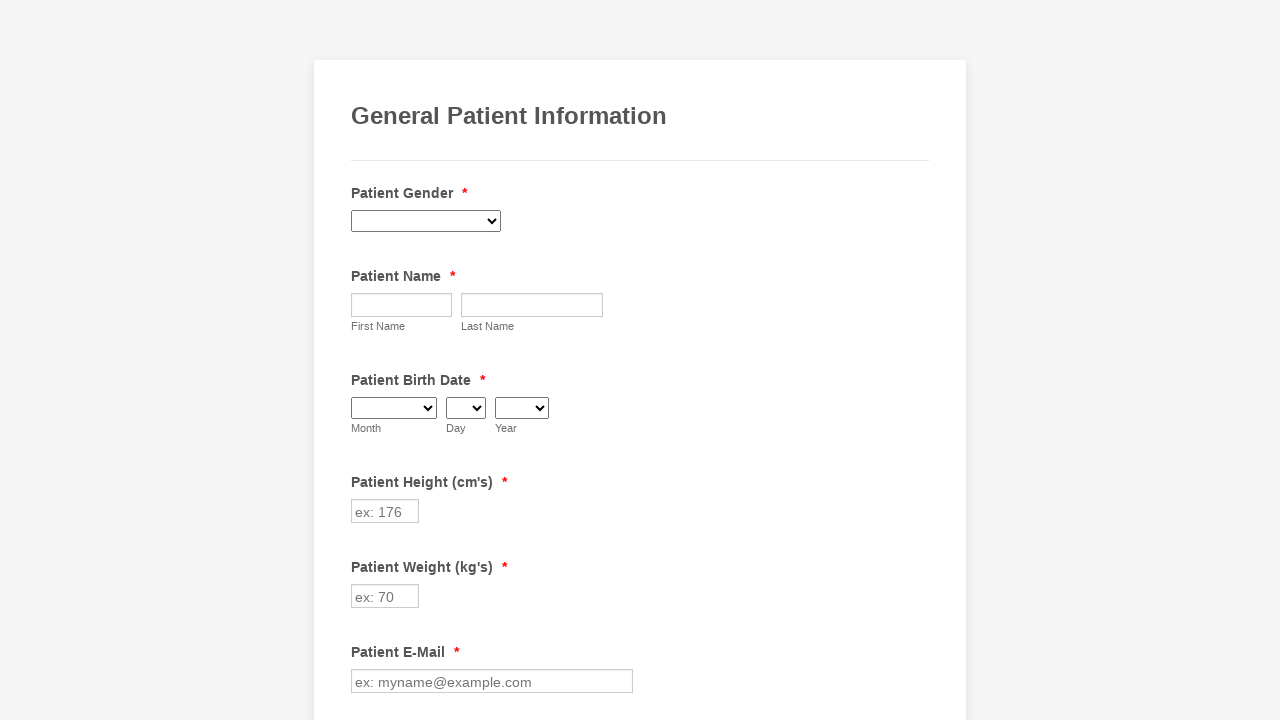

Retrieved all checkboxes from the page
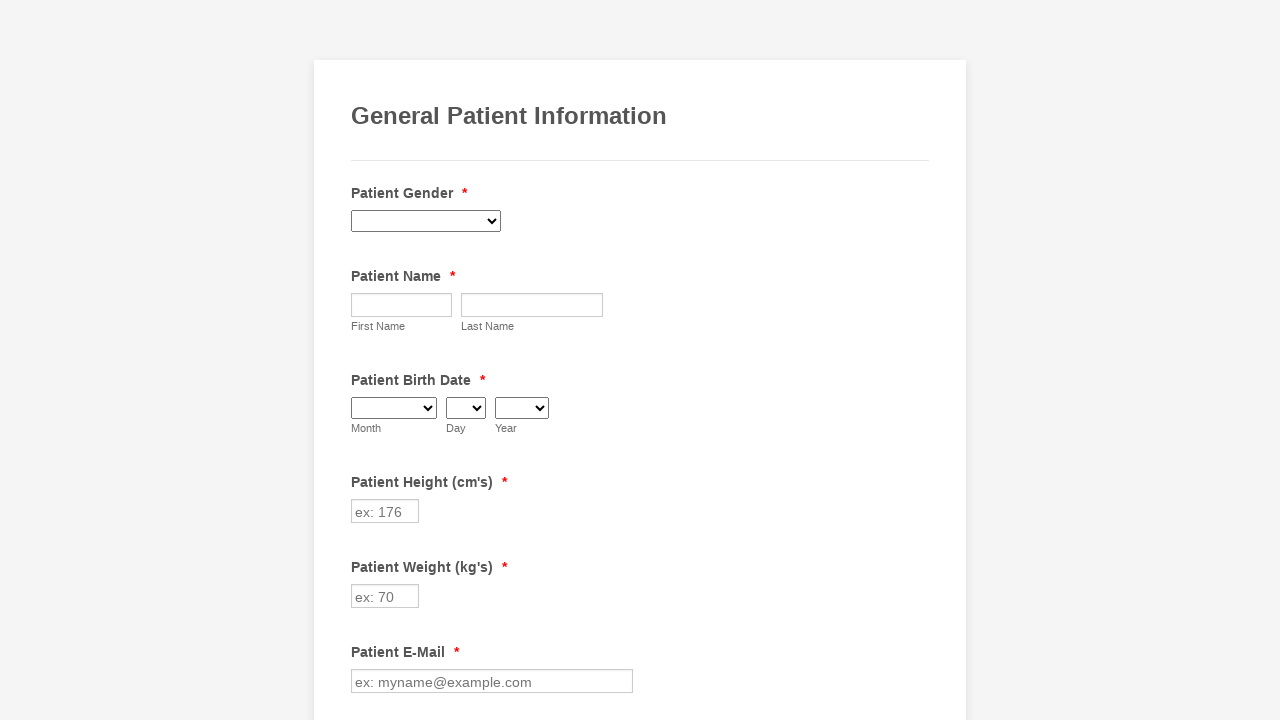

Clicked checkbox to check it at (362, 360) on input[type='checkbox'] >> nth=0
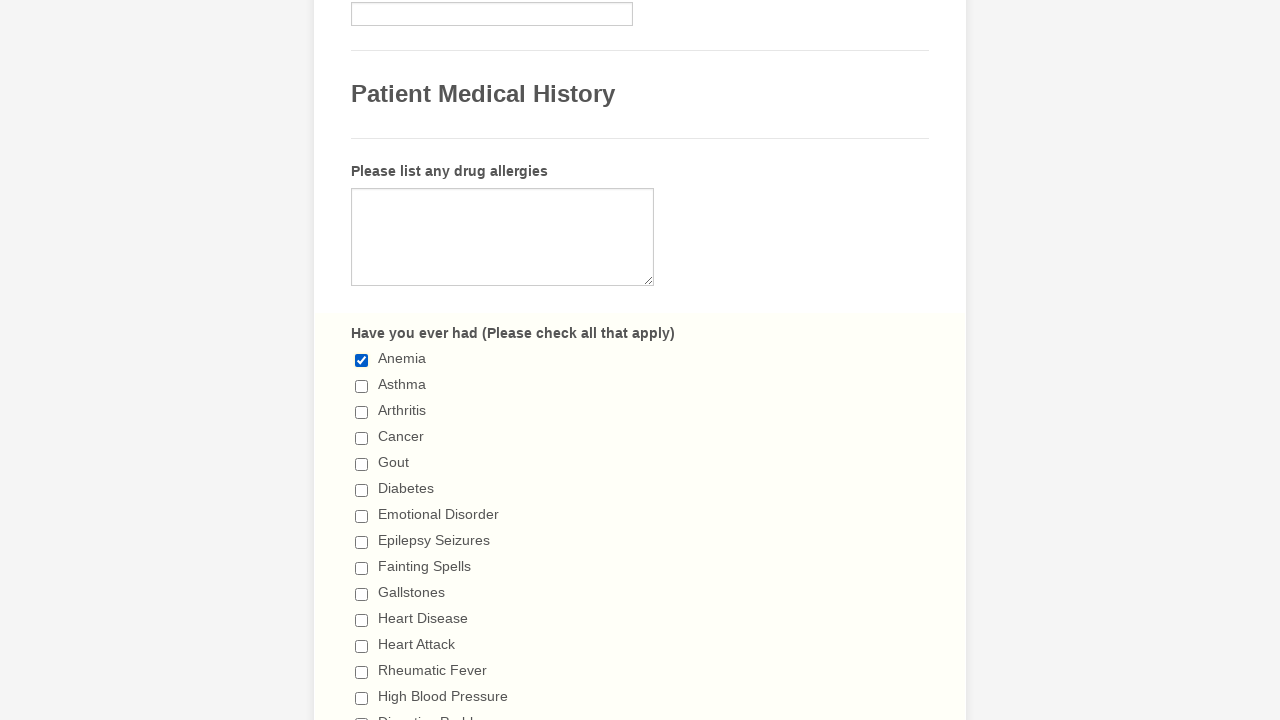

Waited 1 second between checkbox interactions
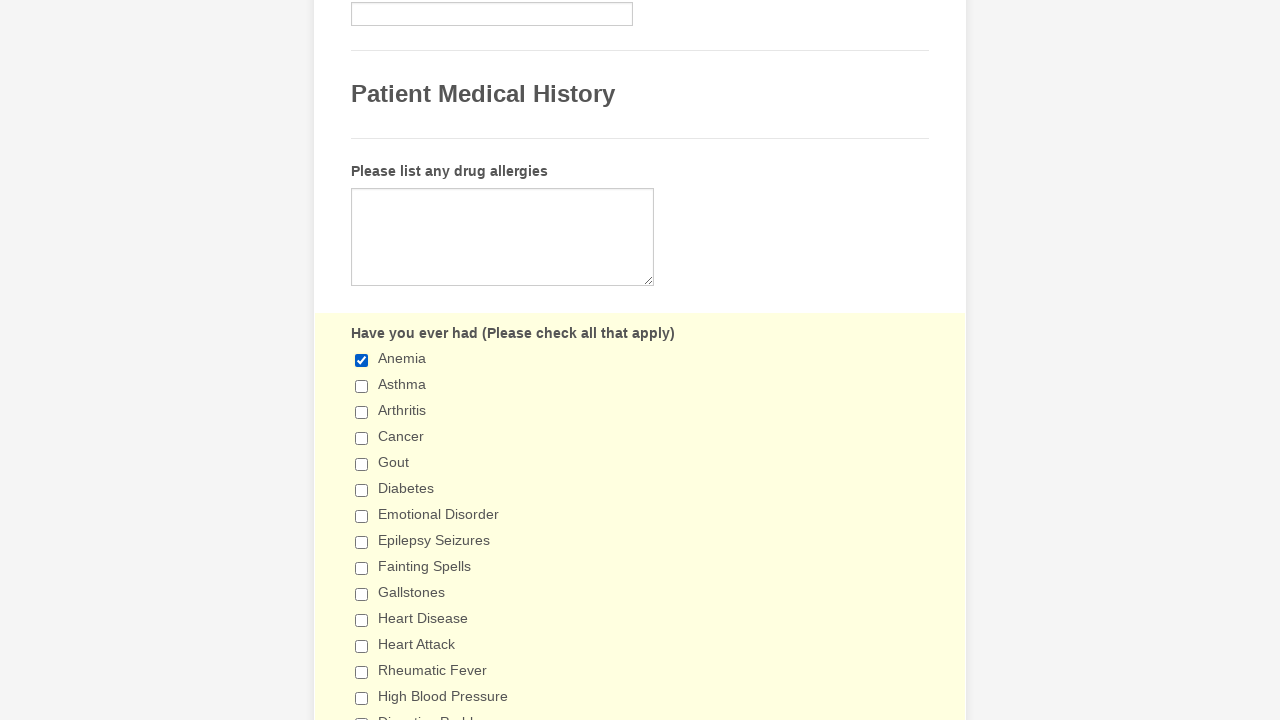

Clicked checkbox to check it at (362, 386) on input[type='checkbox'] >> nth=1
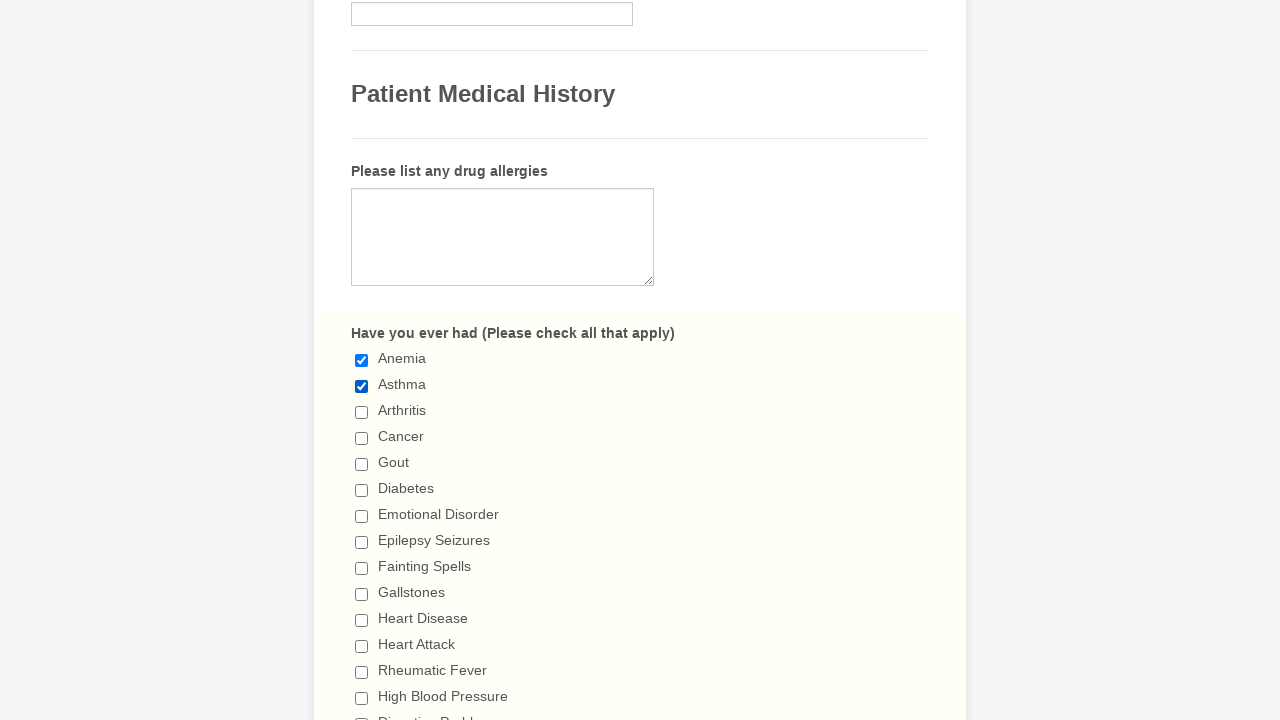

Waited 1 second between checkbox interactions
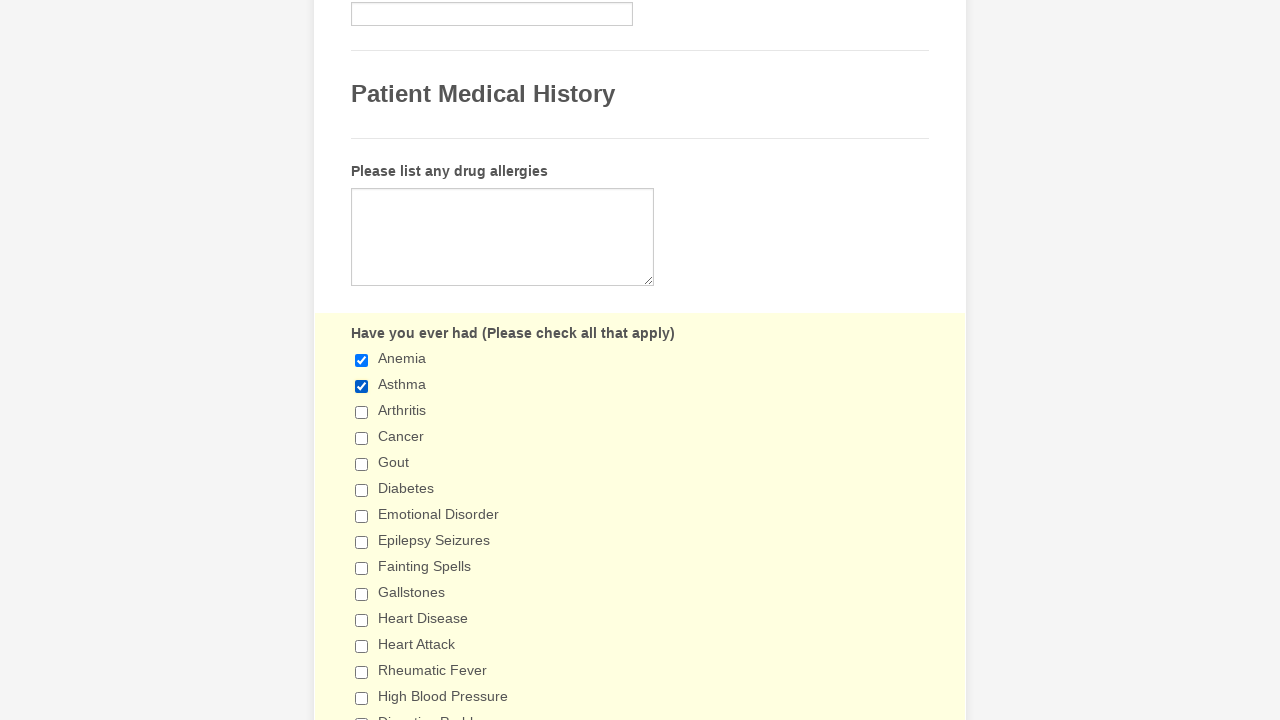

Clicked checkbox to check it at (362, 412) on input[type='checkbox'] >> nth=2
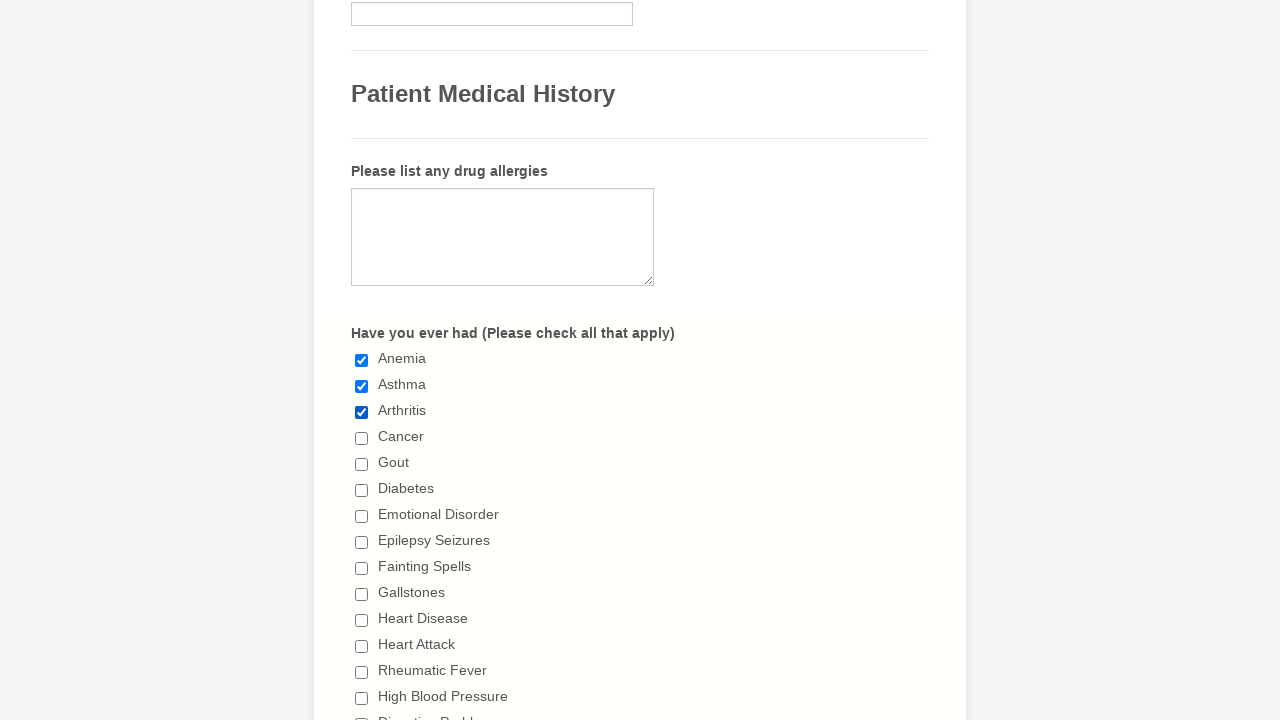

Waited 1 second between checkbox interactions
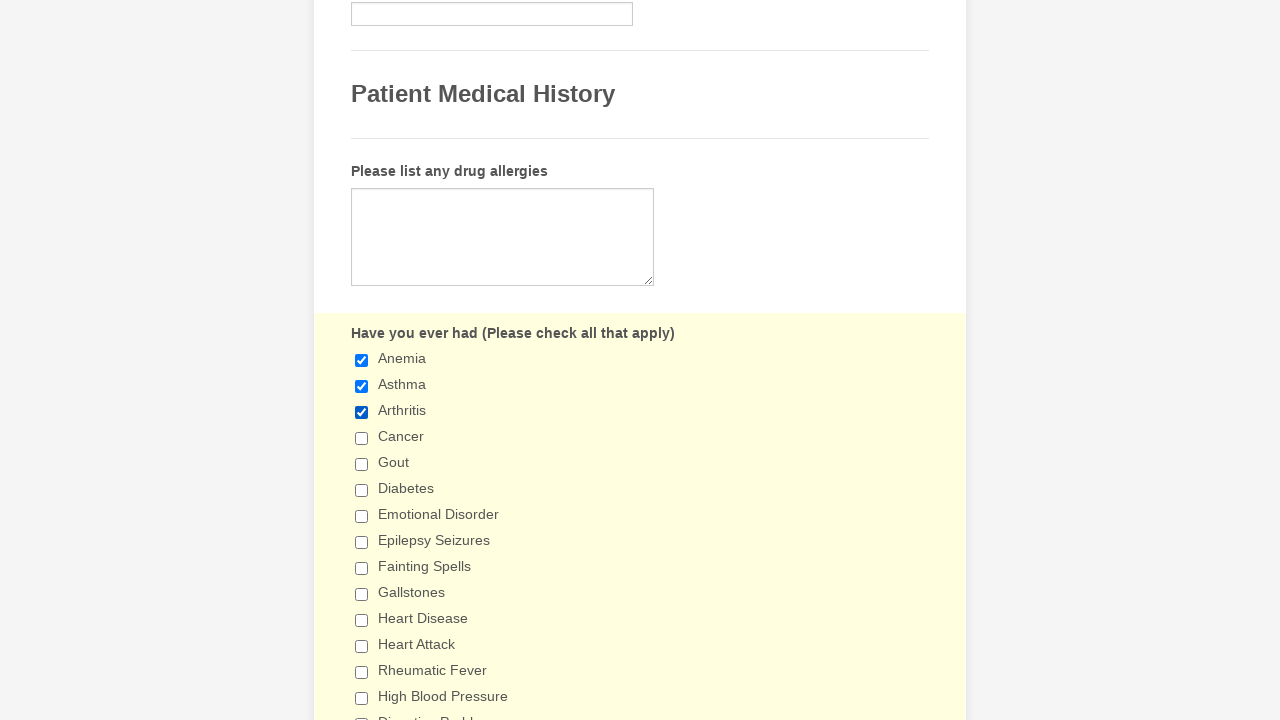

Clicked checkbox to check it at (362, 438) on input[type='checkbox'] >> nth=3
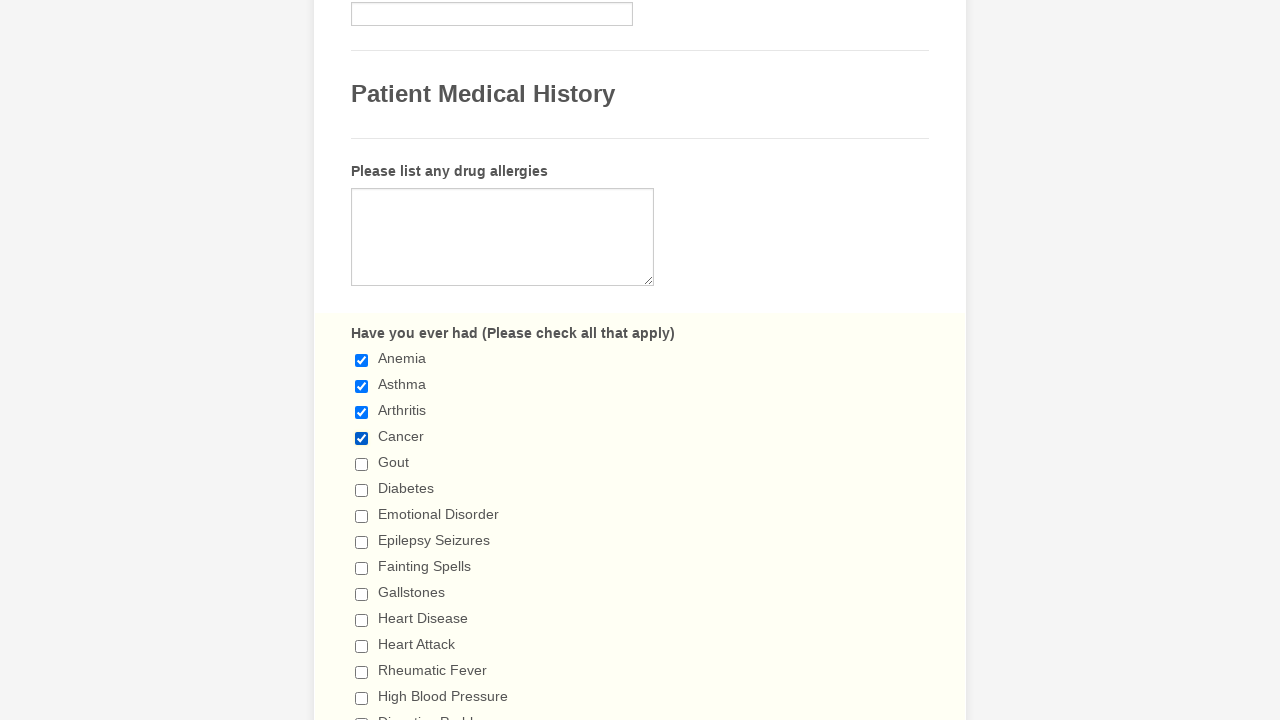

Waited 1 second between checkbox interactions
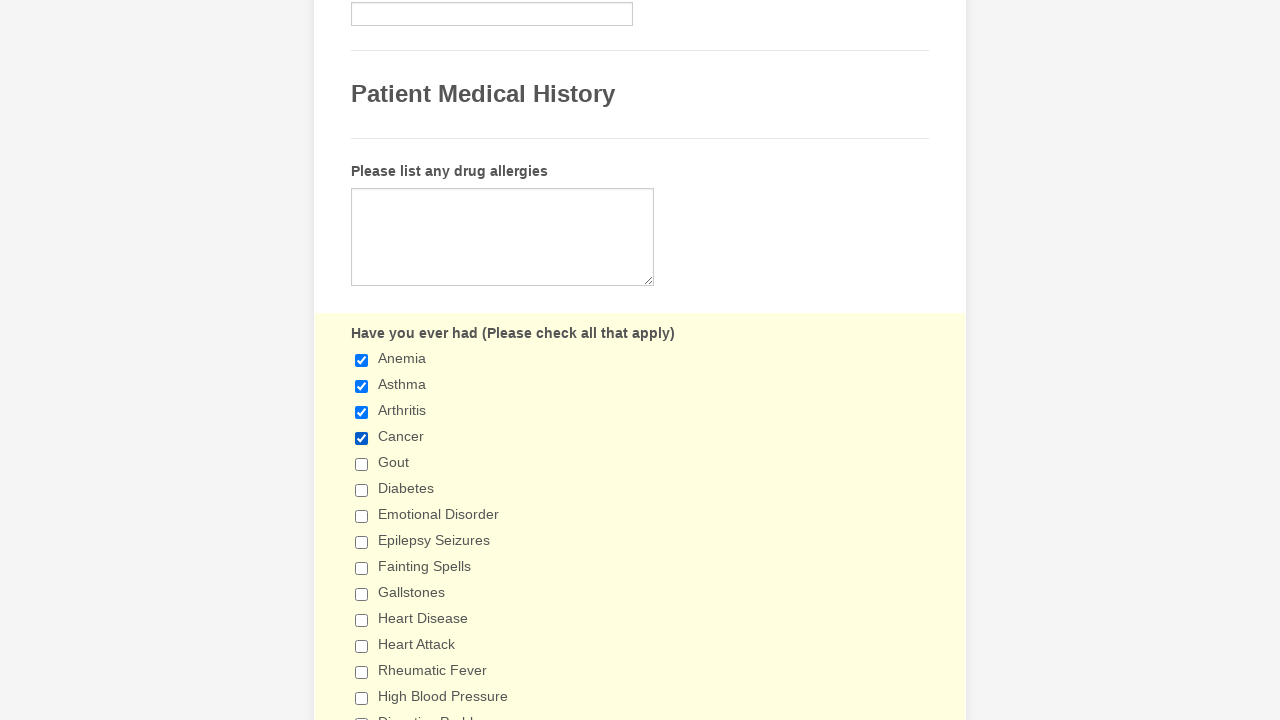

Clicked checkbox to check it at (362, 464) on input[type='checkbox'] >> nth=4
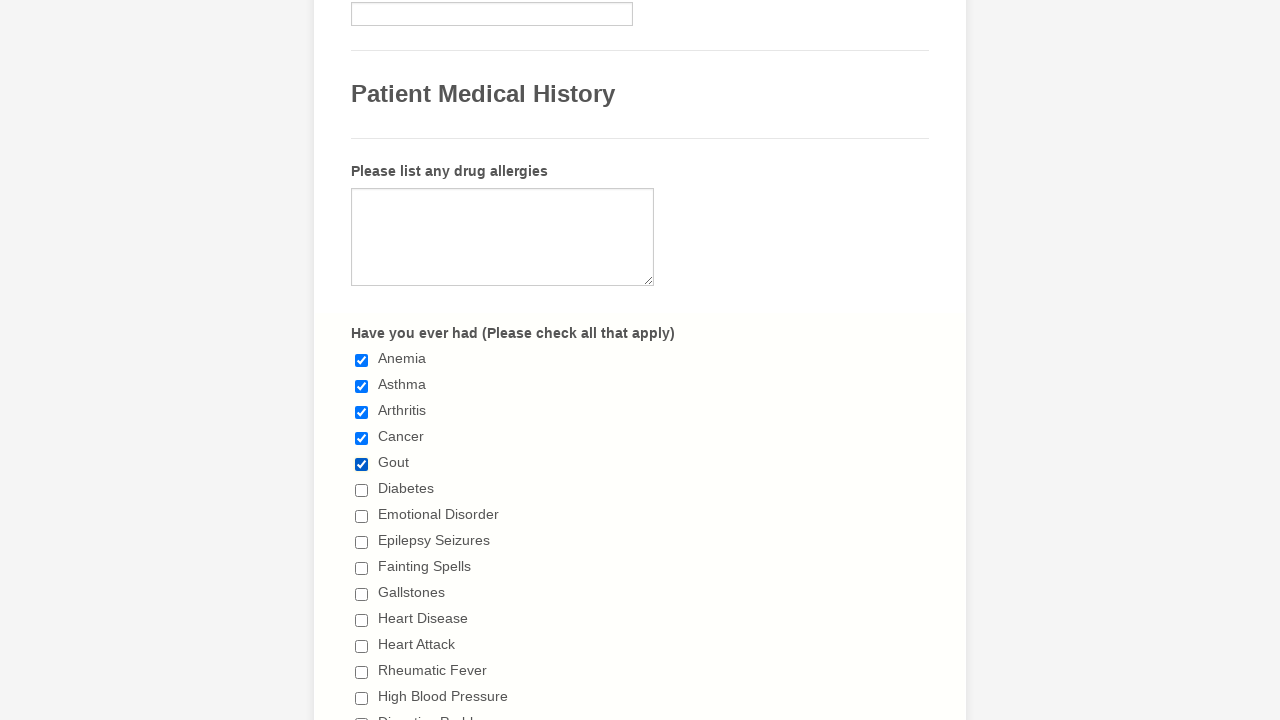

Waited 1 second between checkbox interactions
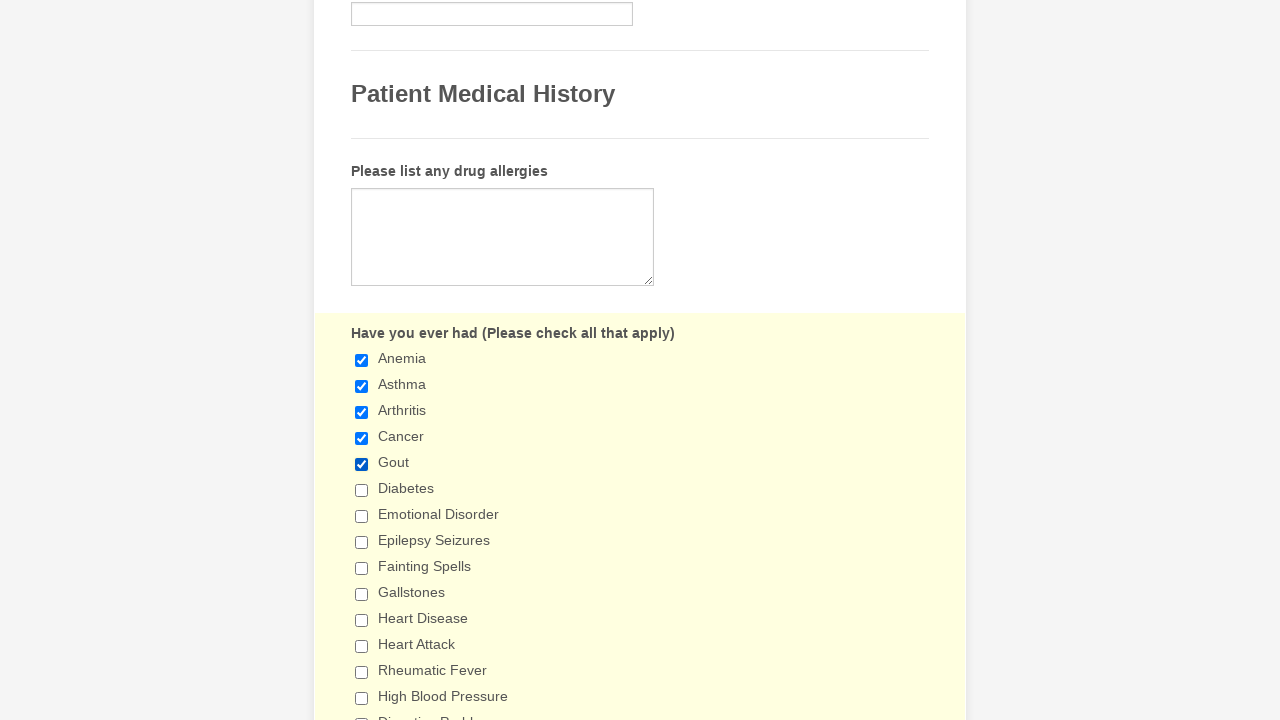

Clicked checkbox to check it at (362, 490) on input[type='checkbox'] >> nth=5
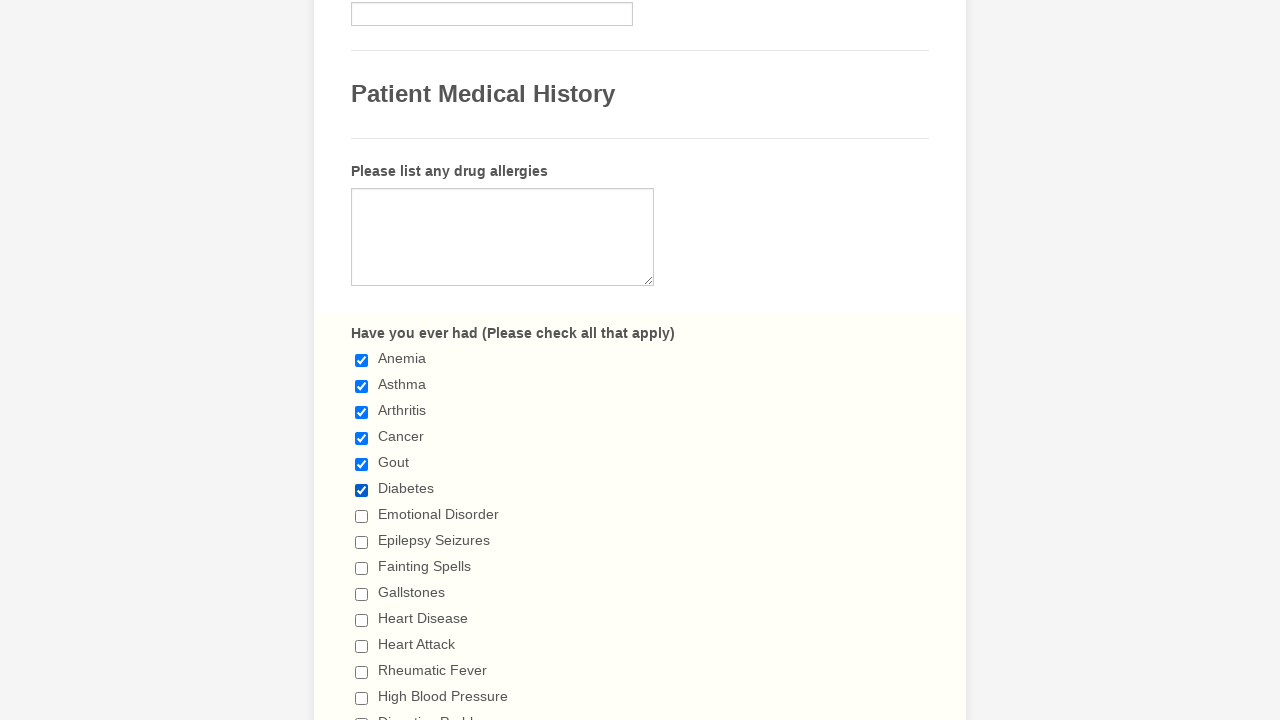

Waited 1 second between checkbox interactions
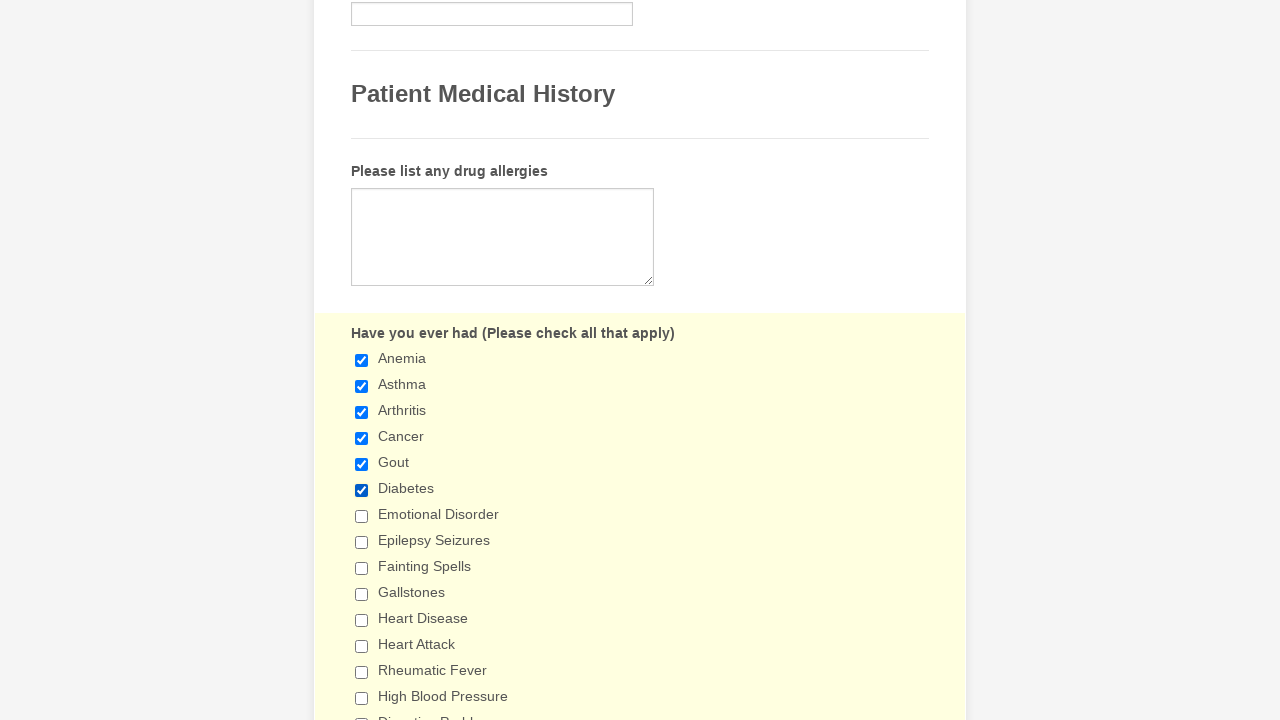

Clicked checkbox to check it at (362, 516) on input[type='checkbox'] >> nth=6
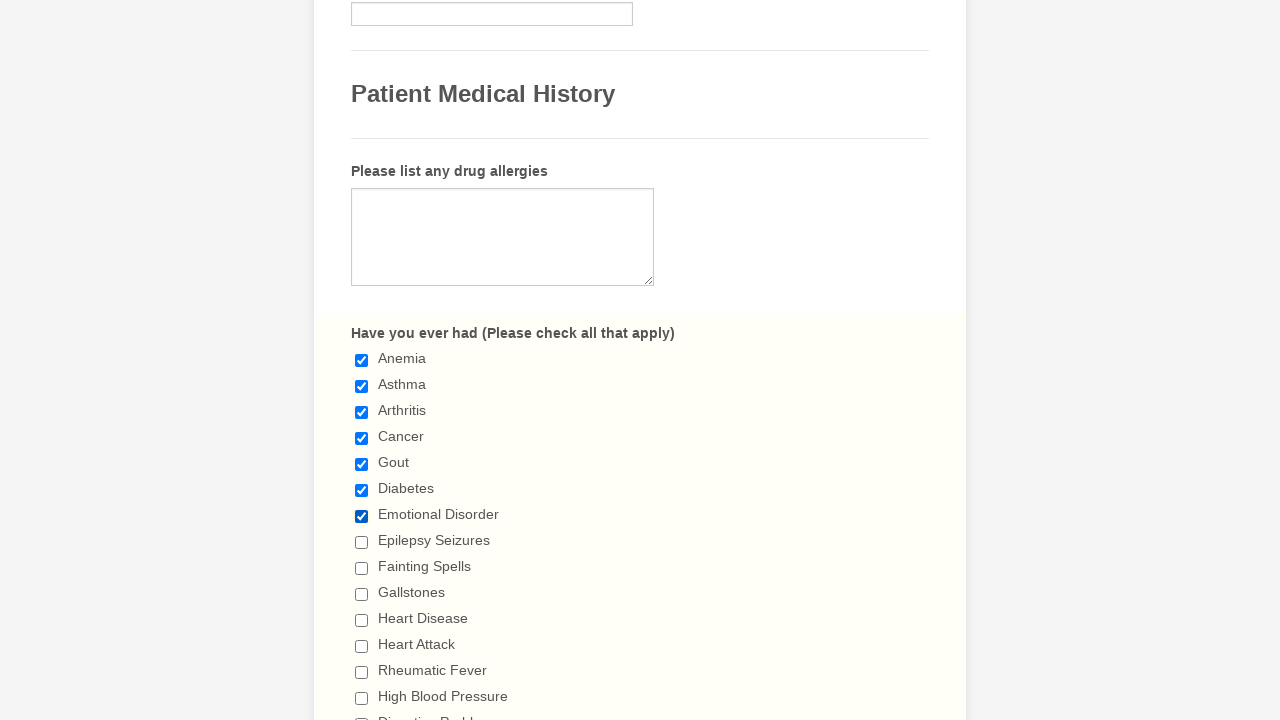

Waited 1 second between checkbox interactions
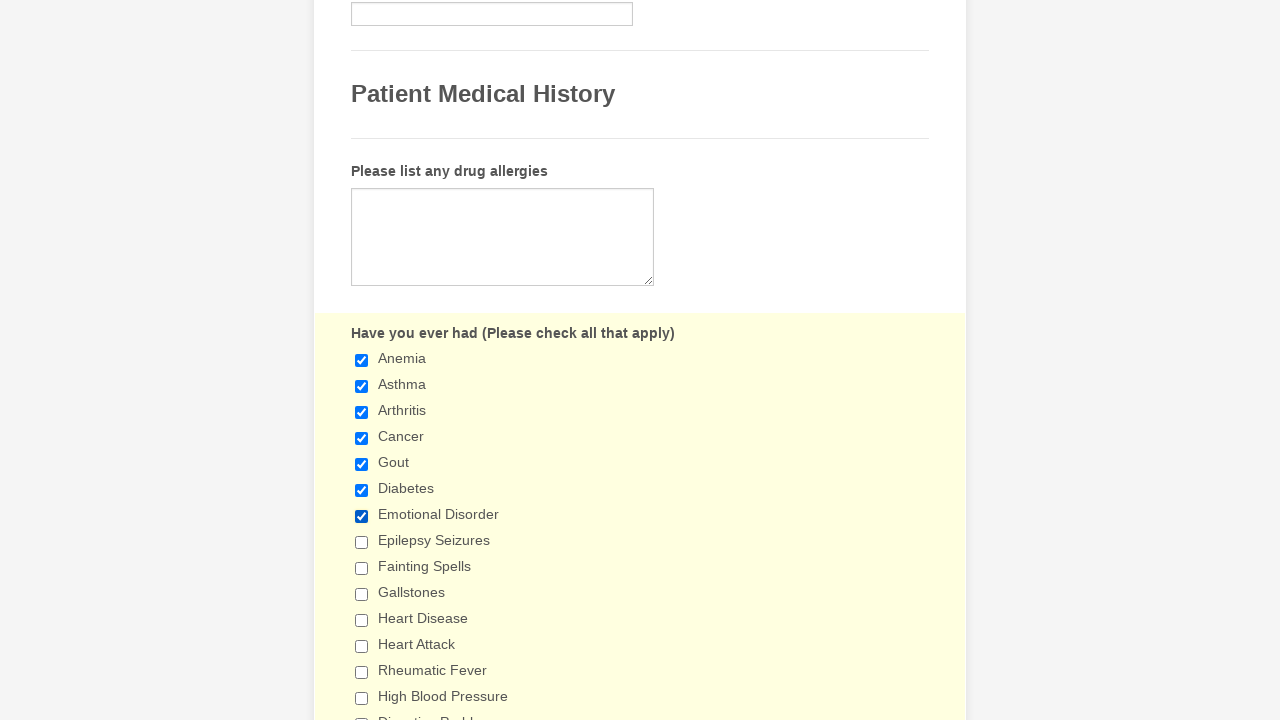

Clicked checkbox to check it at (362, 542) on input[type='checkbox'] >> nth=7
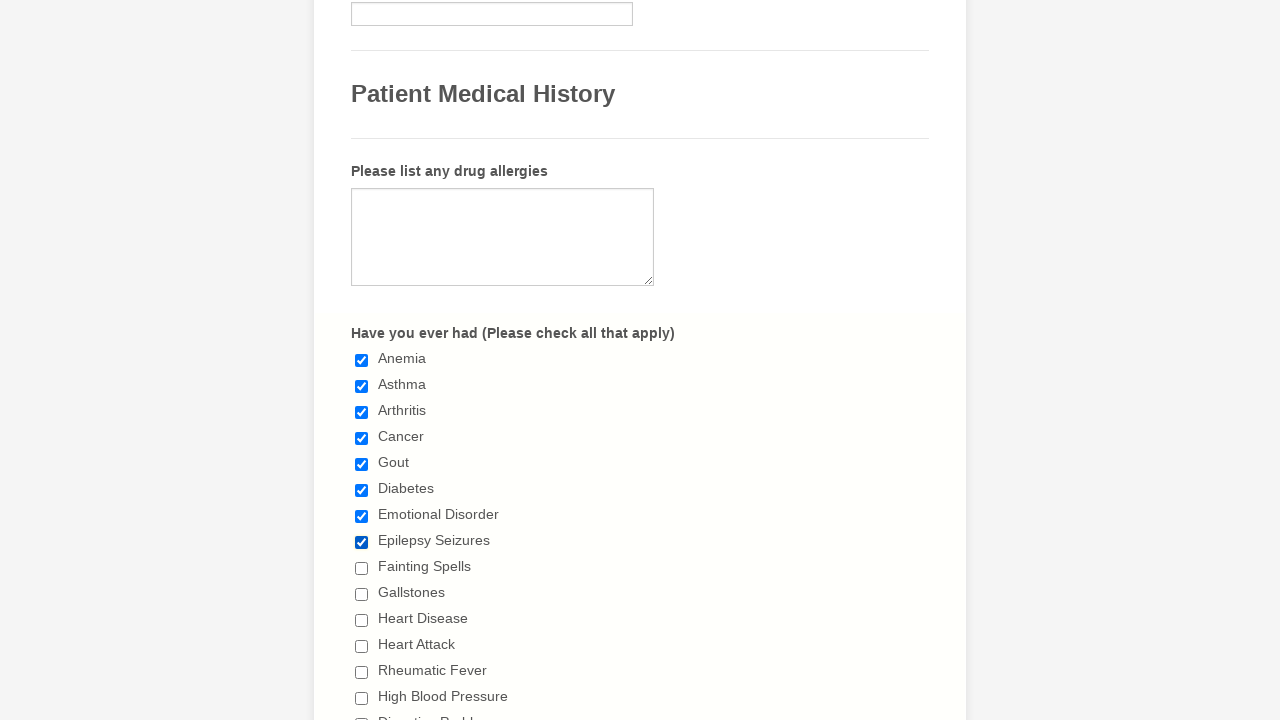

Waited 1 second between checkbox interactions
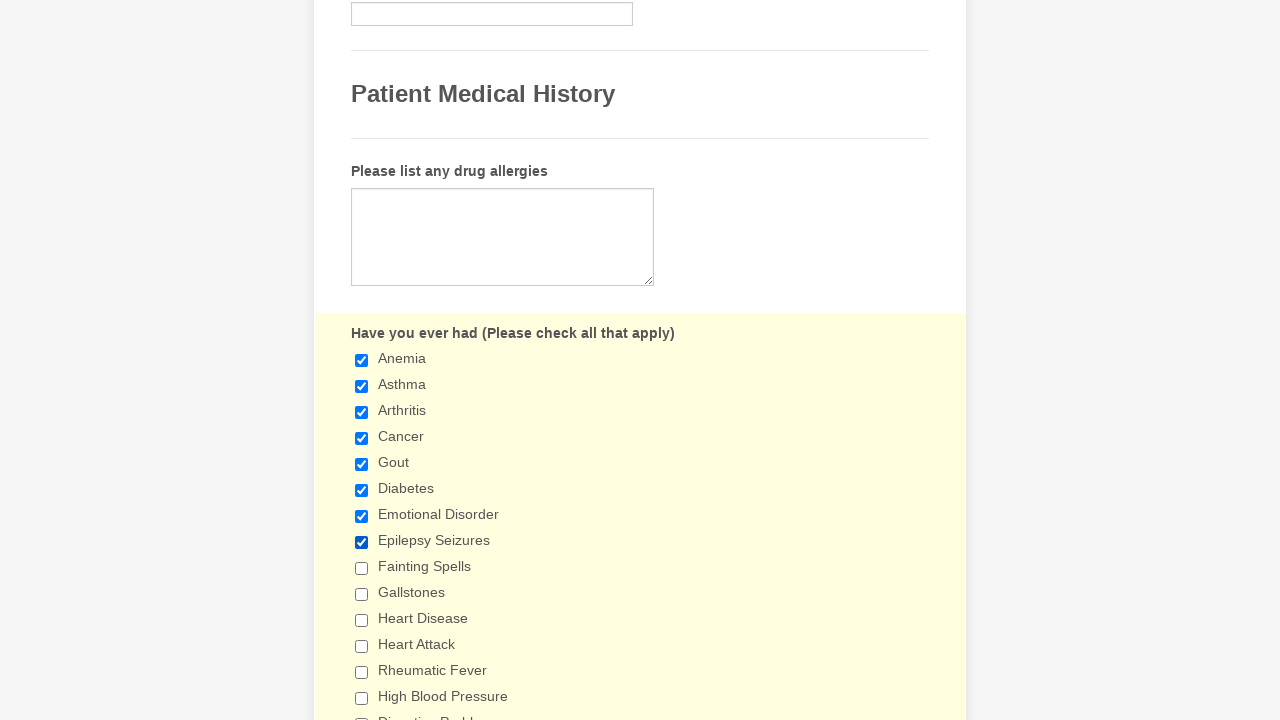

Clicked checkbox to check it at (362, 568) on input[type='checkbox'] >> nth=8
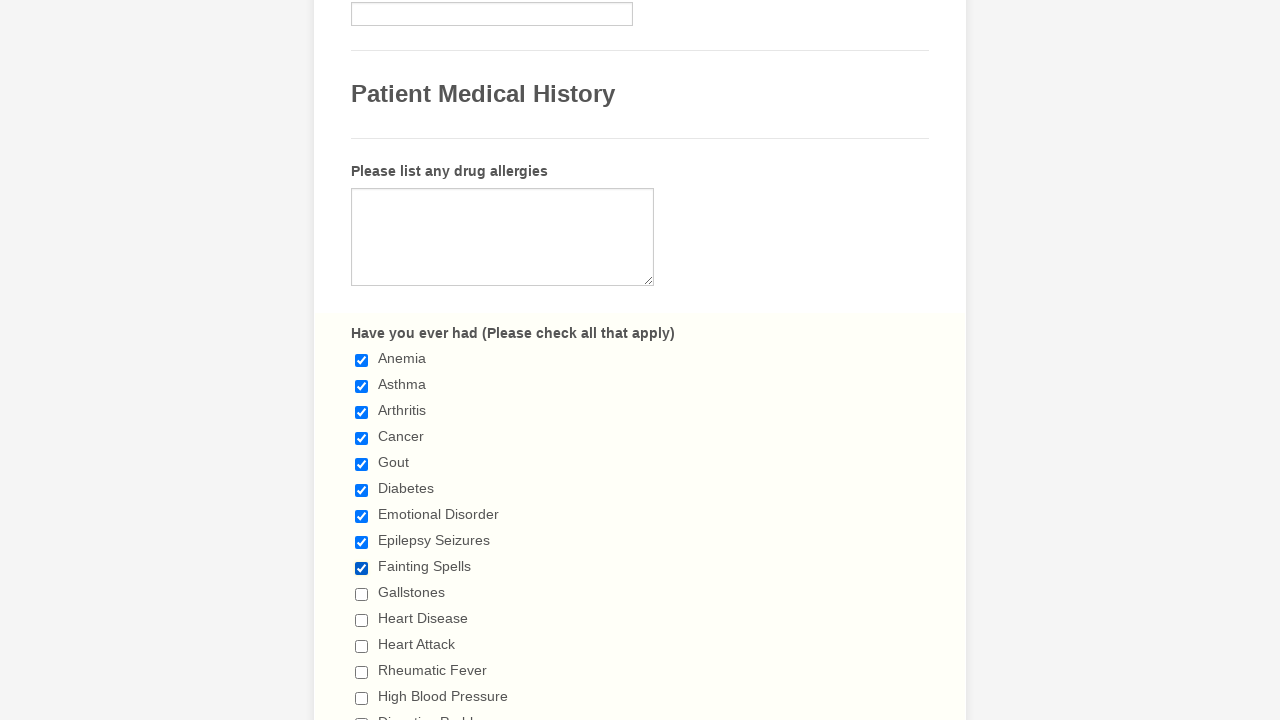

Waited 1 second between checkbox interactions
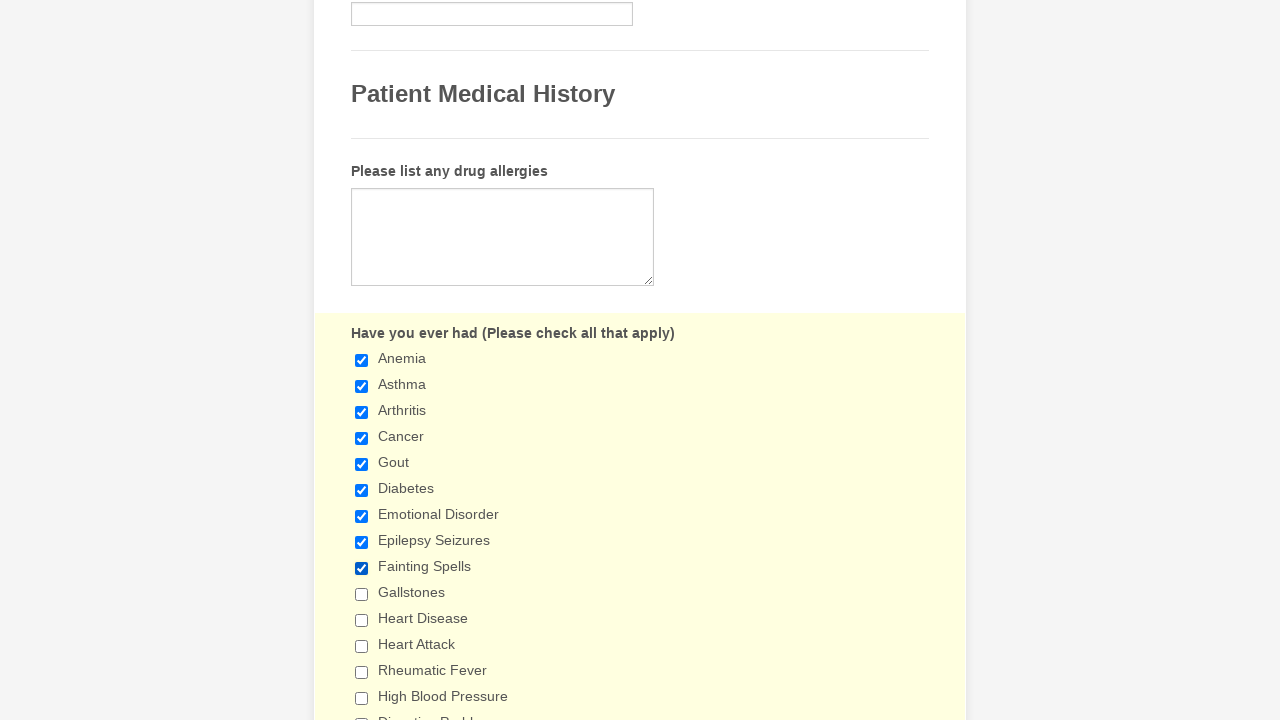

Clicked checkbox to check it at (362, 594) on input[type='checkbox'] >> nth=9
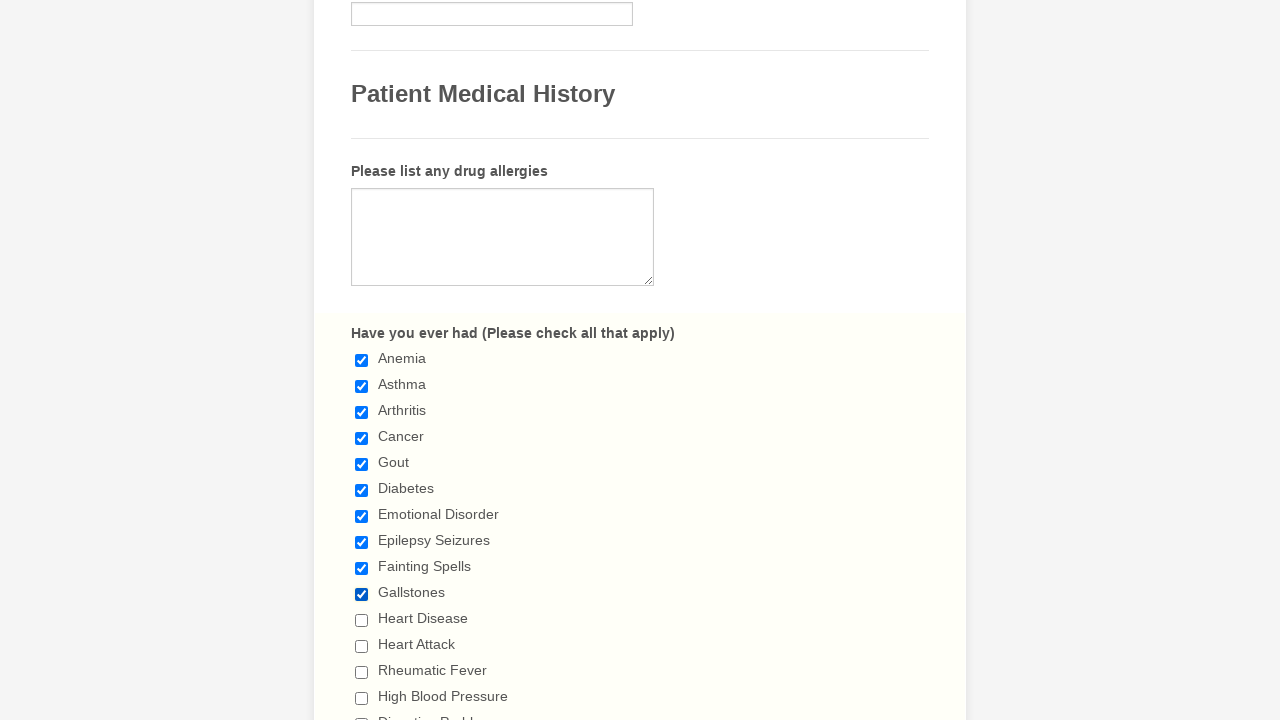

Waited 1 second between checkbox interactions
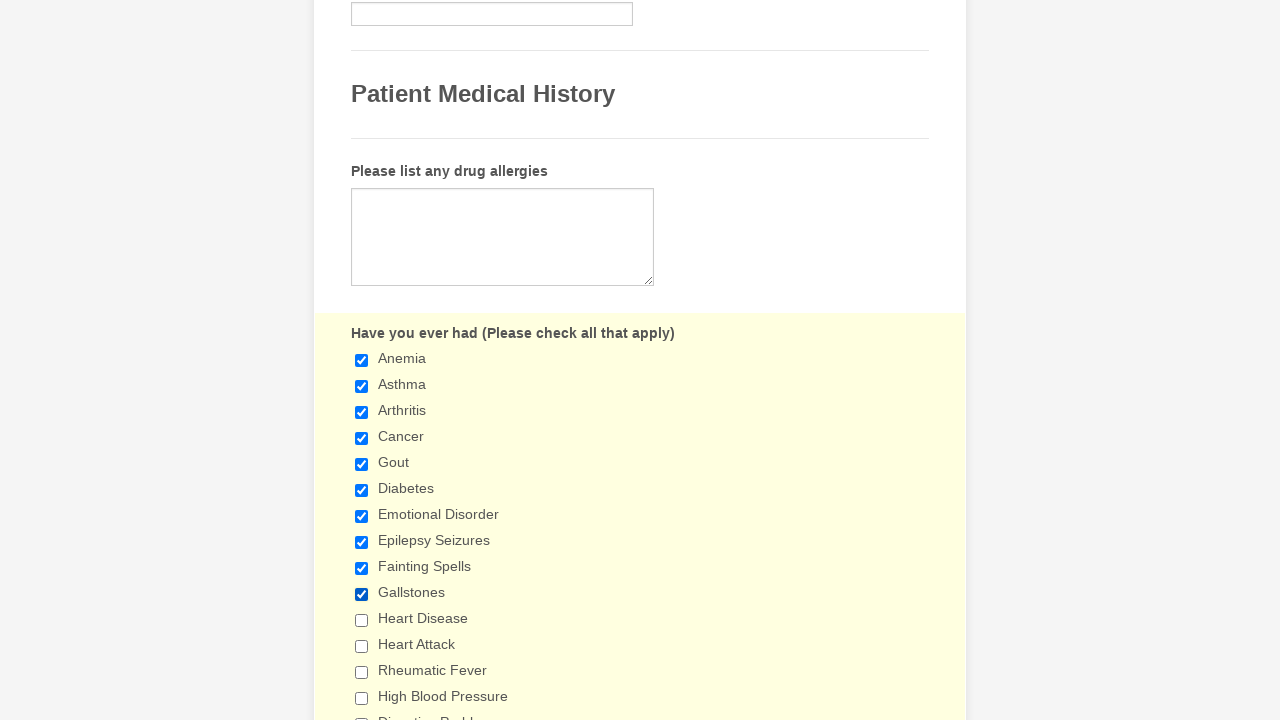

Clicked checkbox to check it at (362, 620) on input[type='checkbox'] >> nth=10
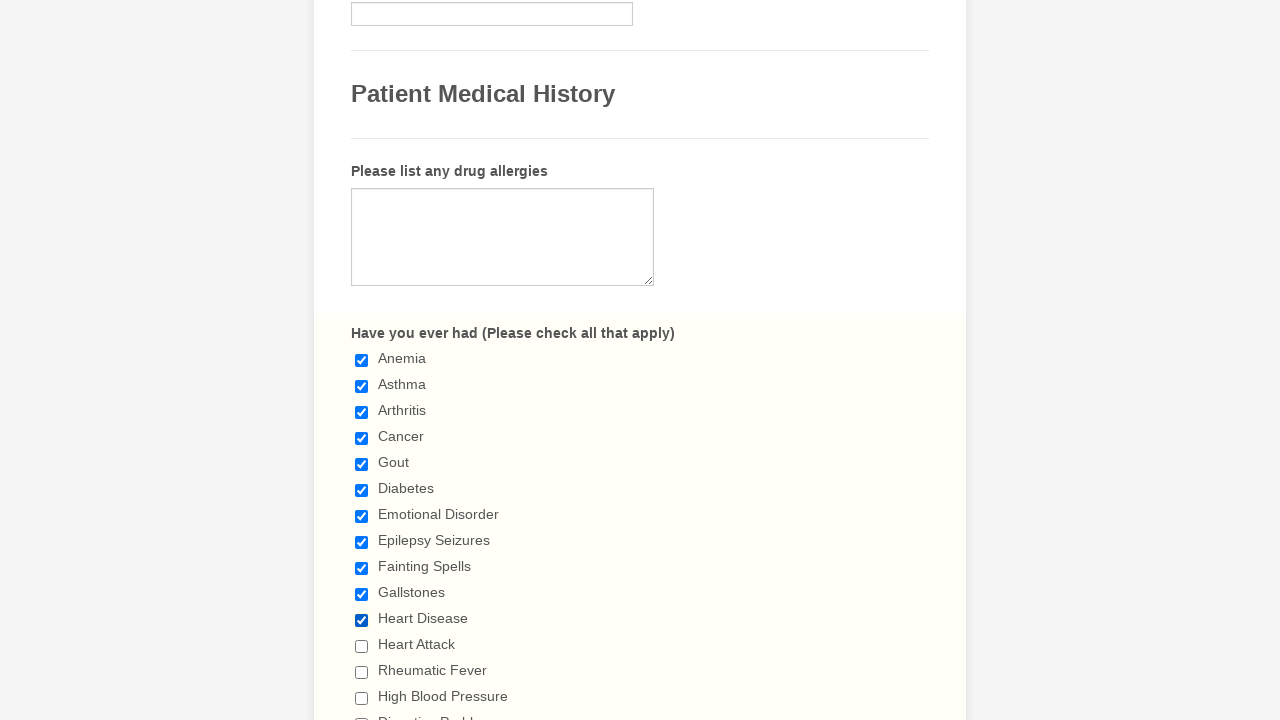

Waited 1 second between checkbox interactions
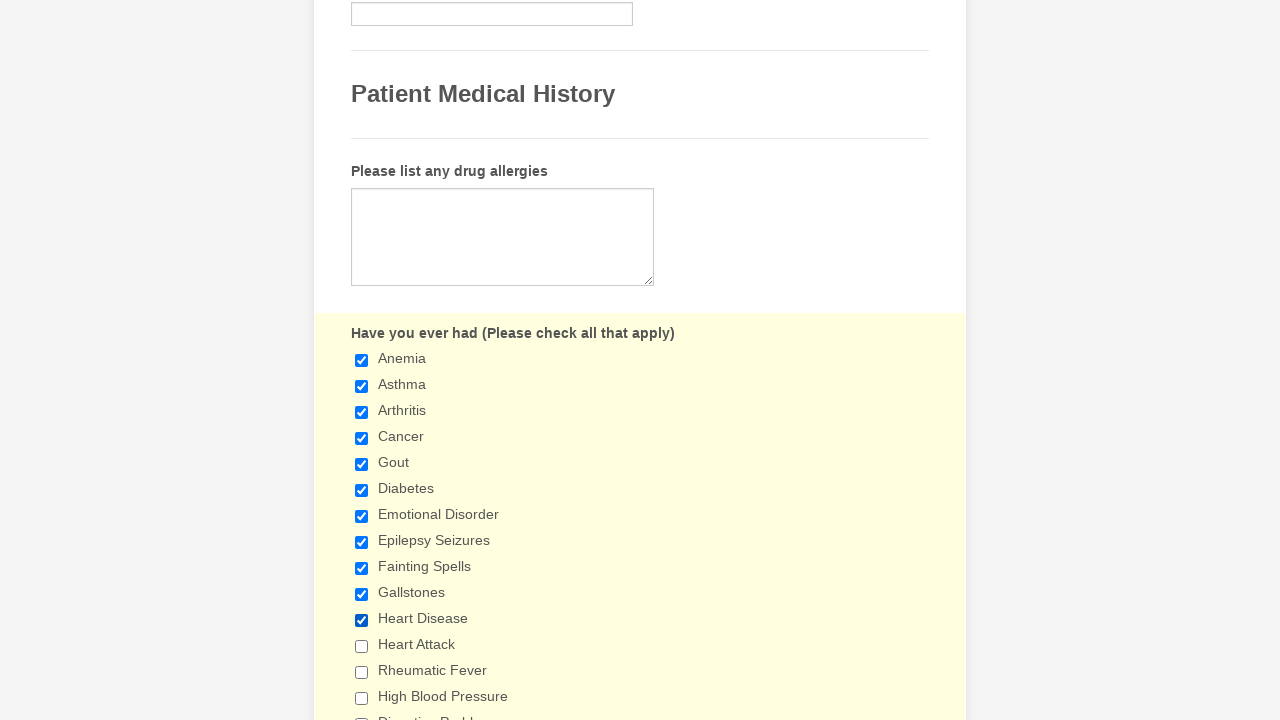

Clicked checkbox to check it at (362, 646) on input[type='checkbox'] >> nth=11
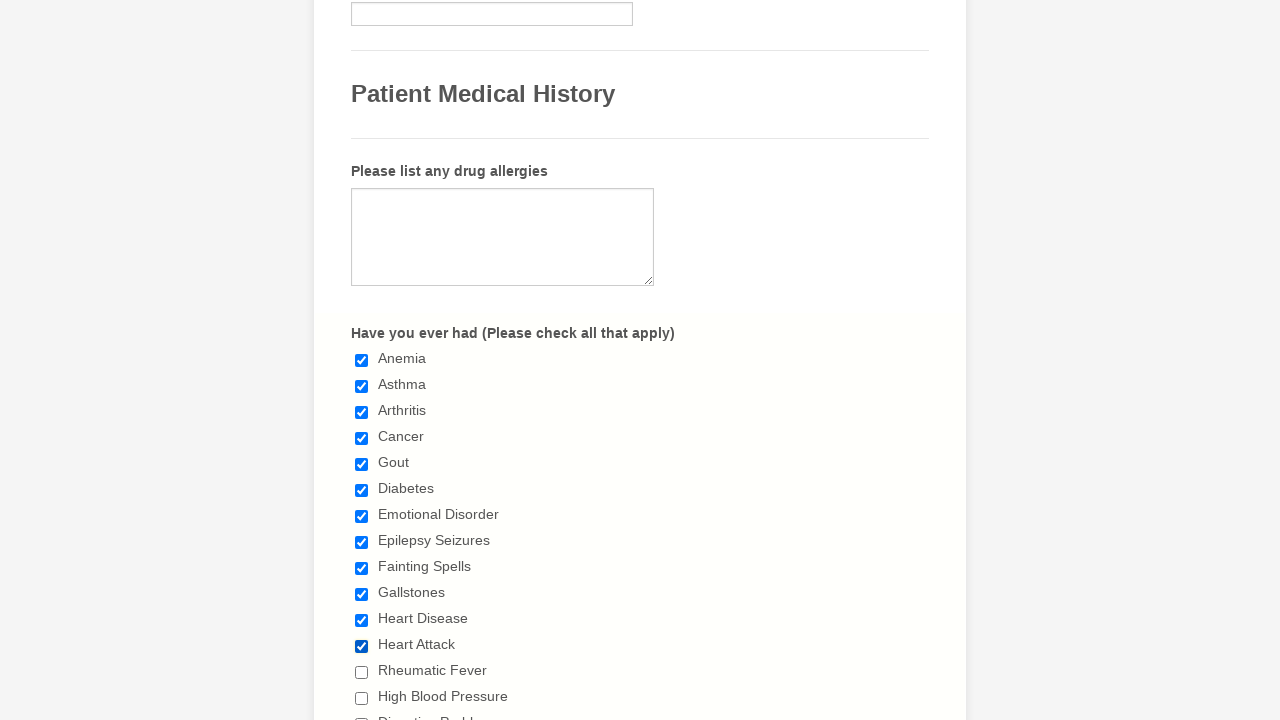

Waited 1 second between checkbox interactions
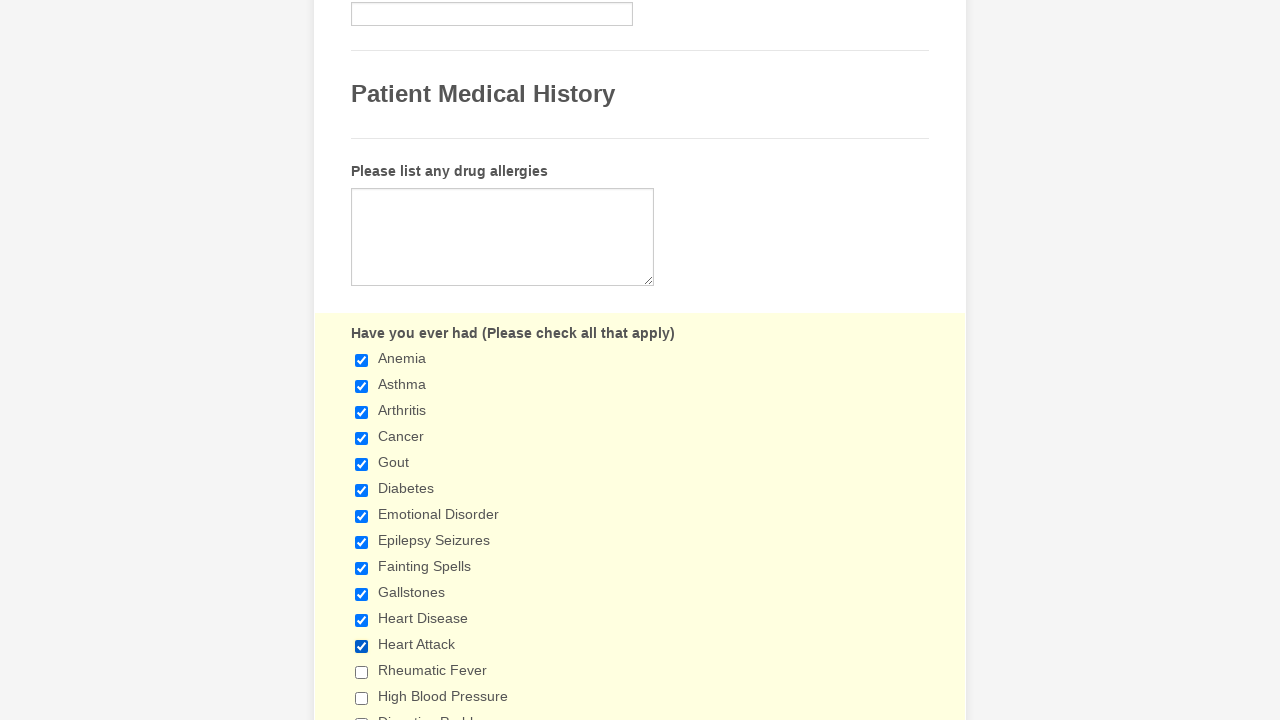

Clicked checkbox to check it at (362, 672) on input[type='checkbox'] >> nth=12
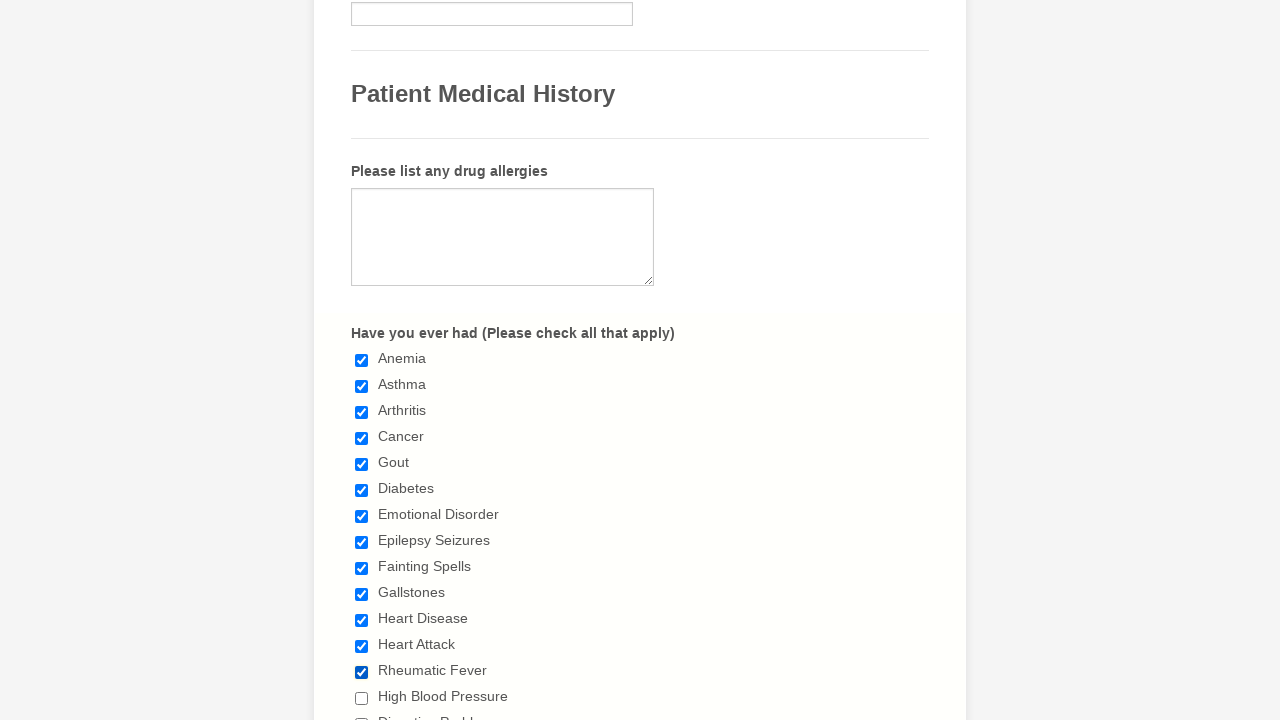

Waited 1 second between checkbox interactions
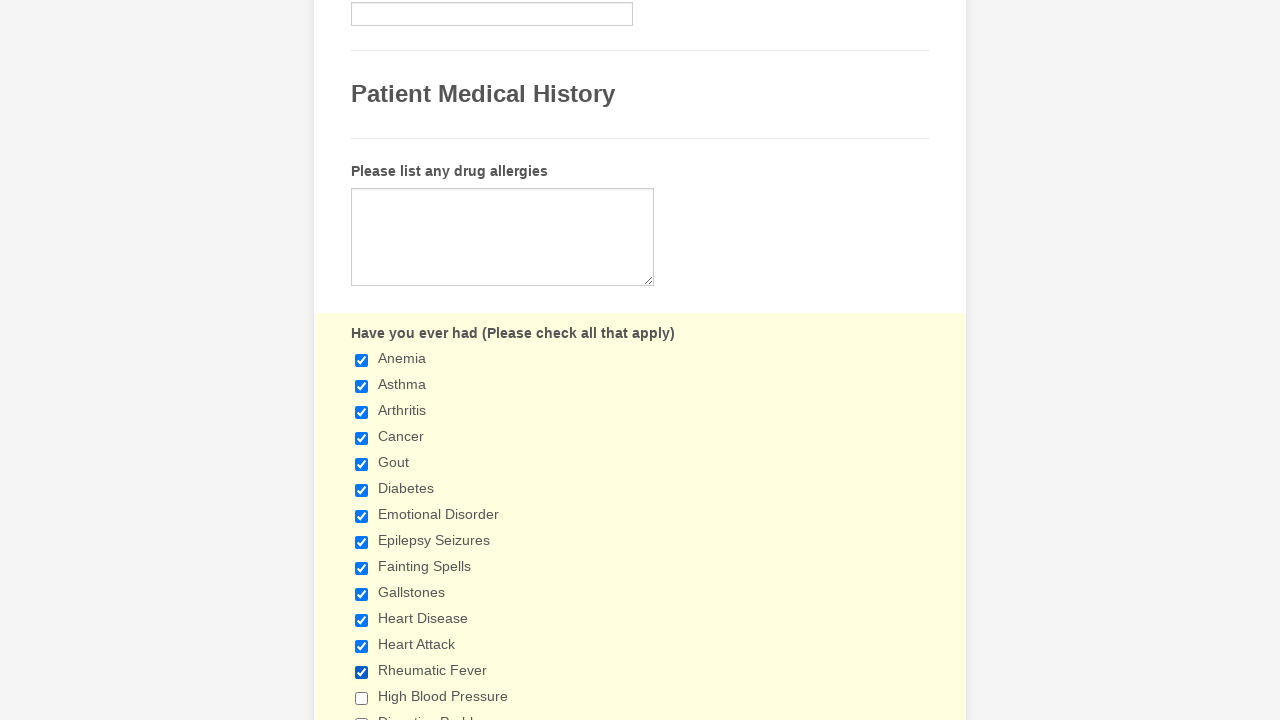

Clicked checkbox to check it at (362, 698) on input[type='checkbox'] >> nth=13
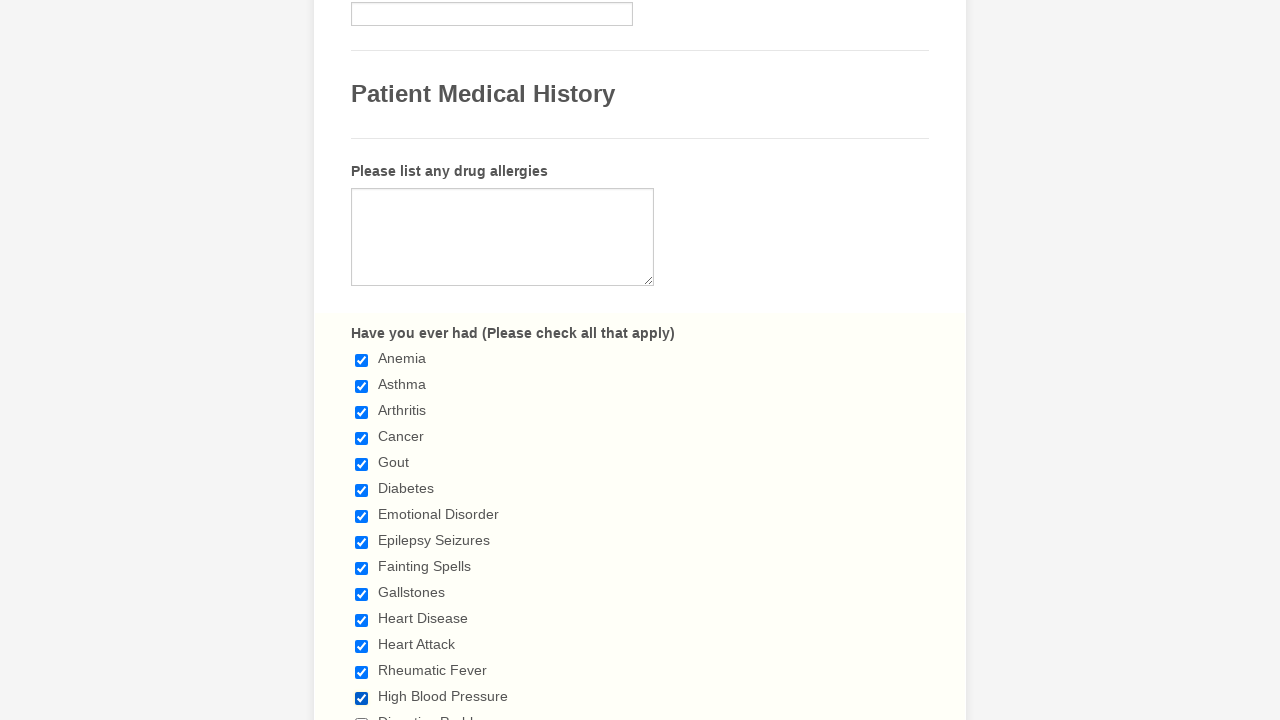

Waited 1 second between checkbox interactions
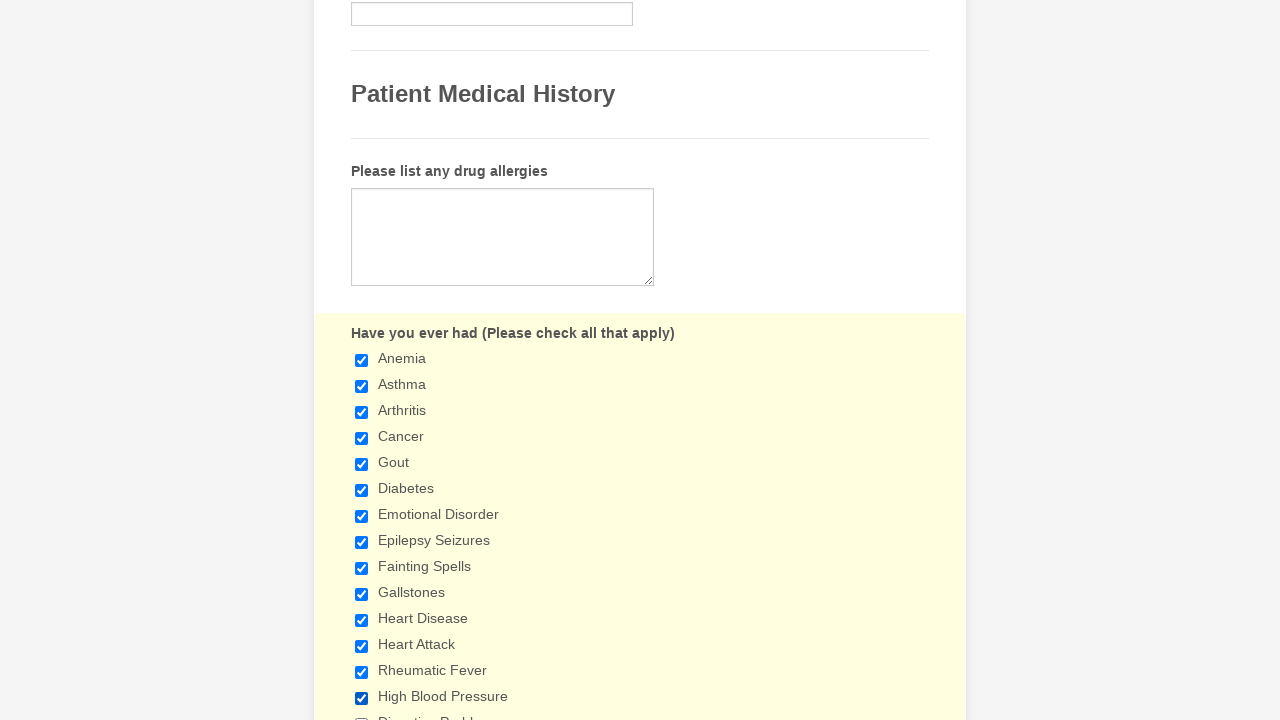

Clicked checkbox to check it at (362, 714) on input[type='checkbox'] >> nth=14
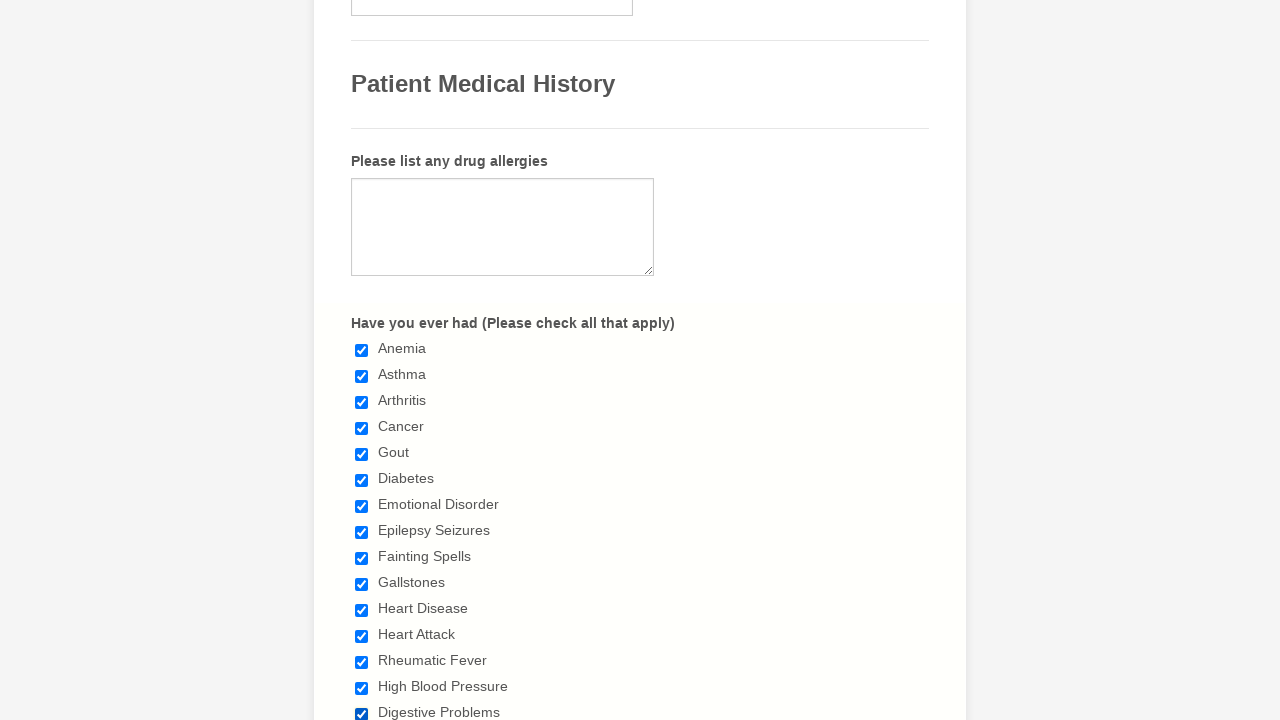

Waited 1 second between checkbox interactions
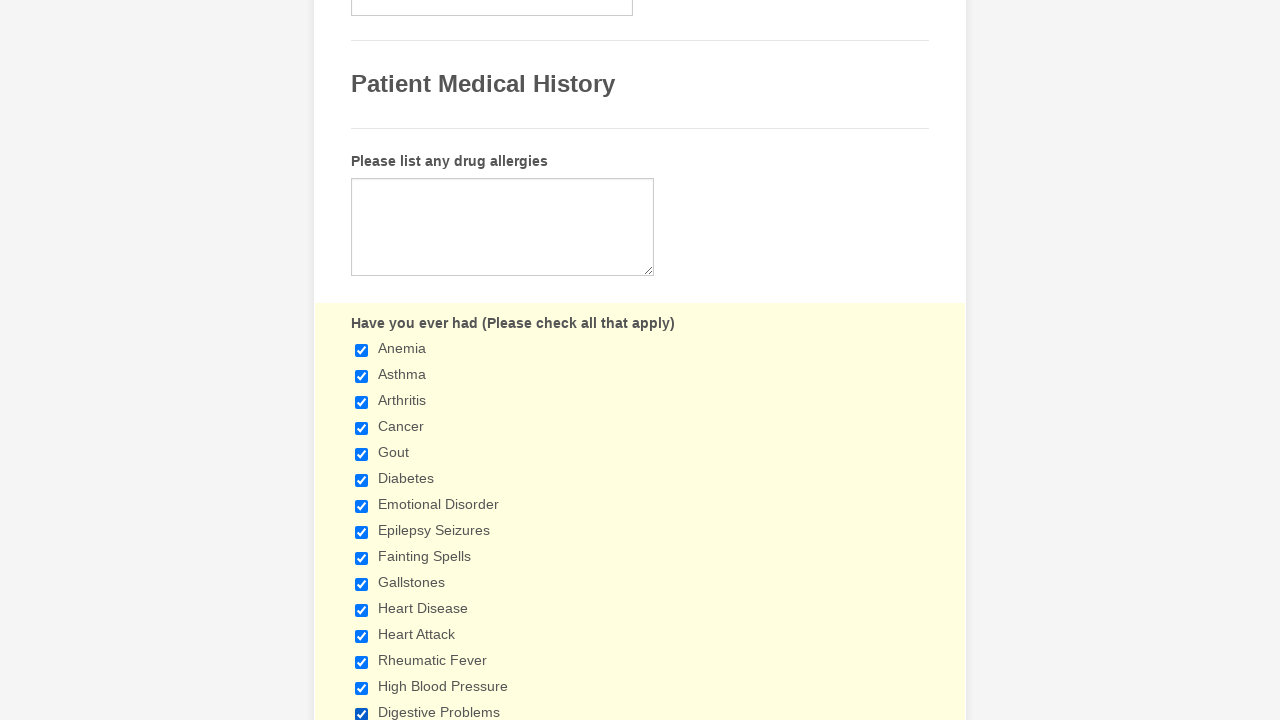

Clicked checkbox to check it at (362, 360) on input[type='checkbox'] >> nth=15
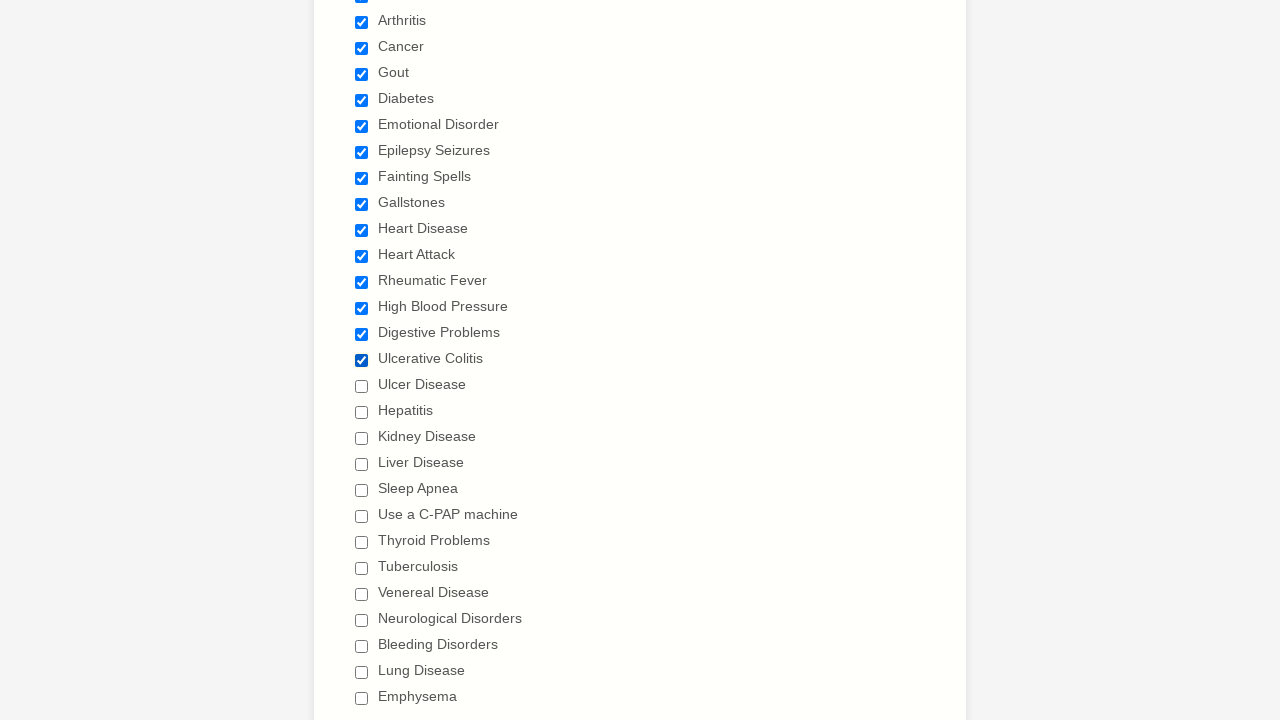

Waited 1 second between checkbox interactions
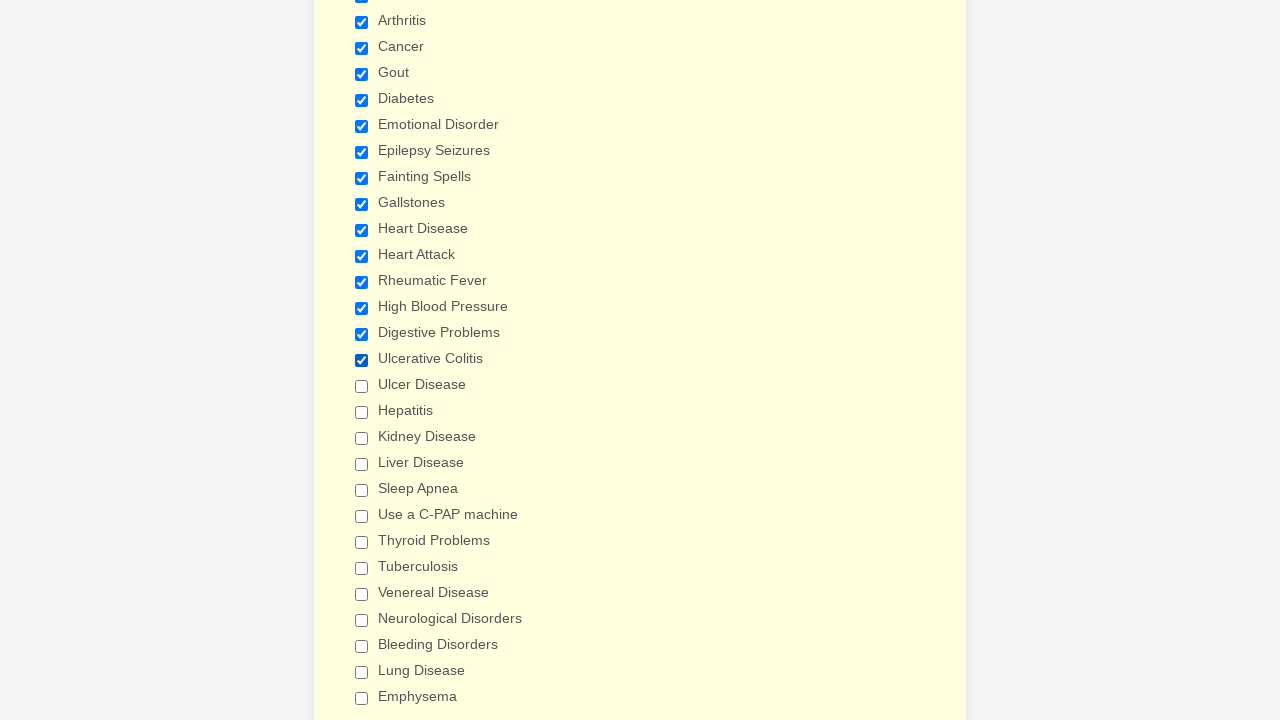

Clicked checkbox to check it at (362, 386) on input[type='checkbox'] >> nth=16
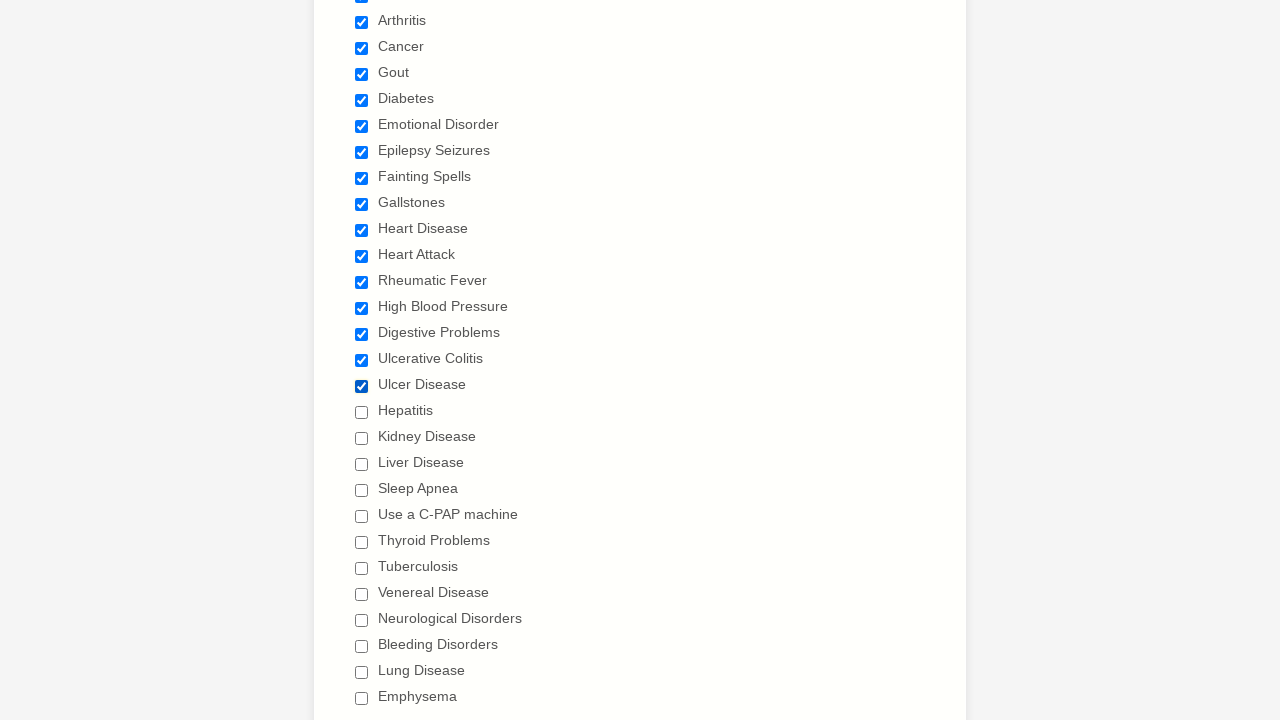

Waited 1 second between checkbox interactions
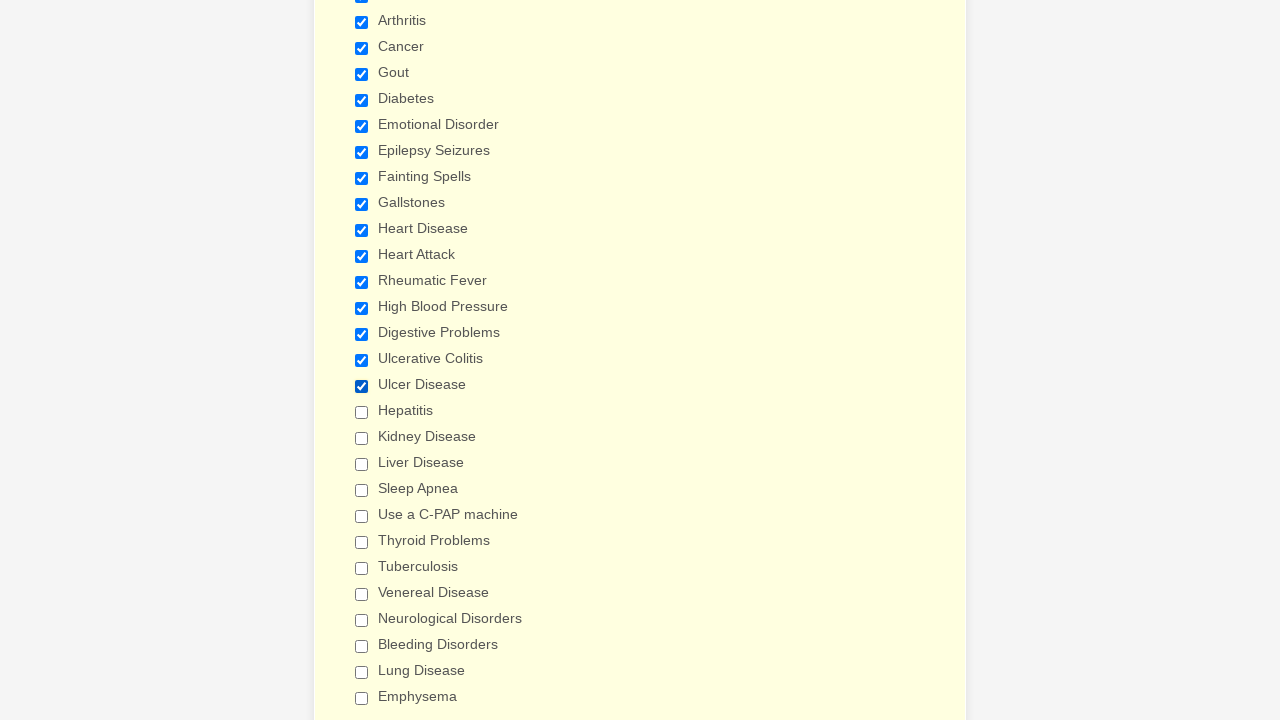

Clicked checkbox to check it at (362, 412) on input[type='checkbox'] >> nth=17
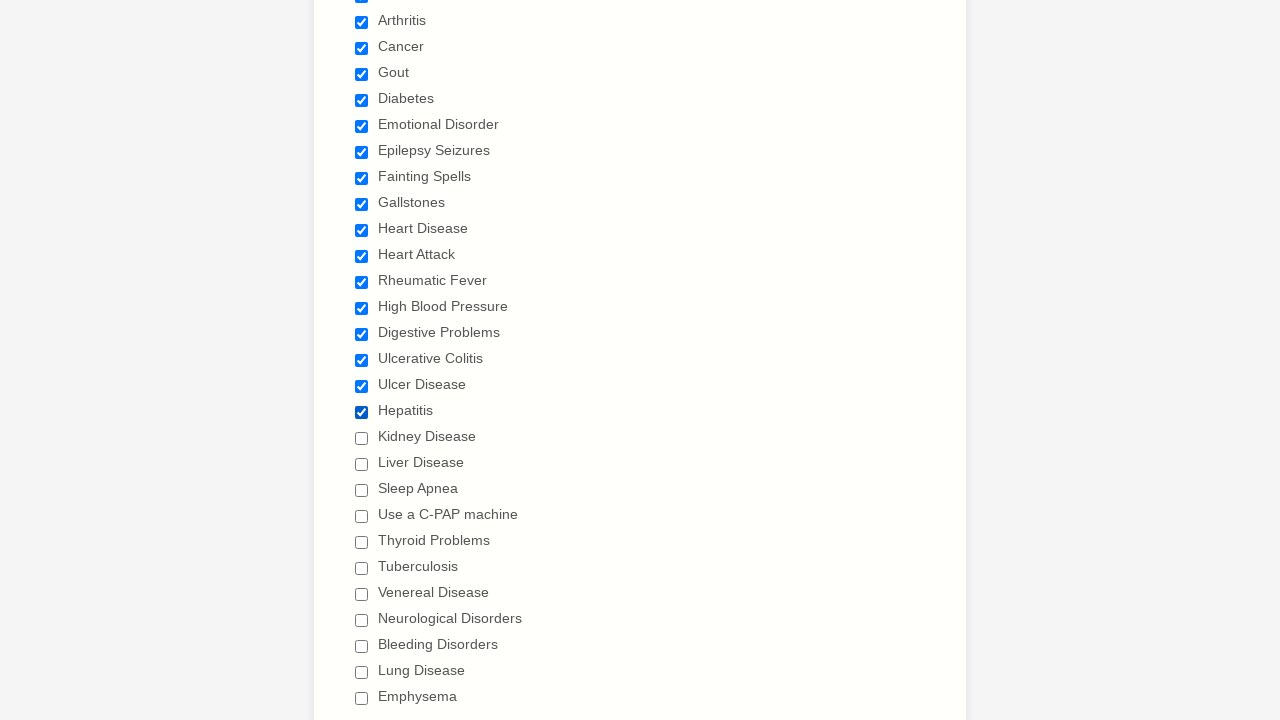

Waited 1 second between checkbox interactions
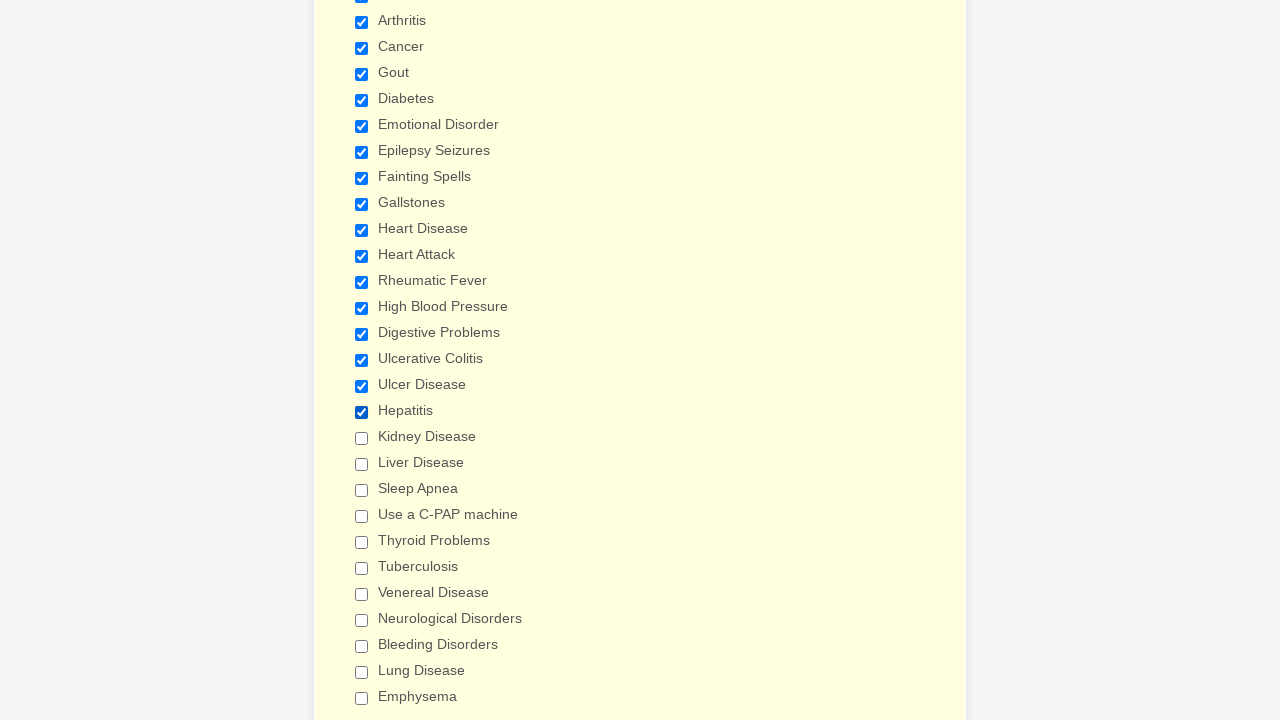

Clicked checkbox to check it at (362, 438) on input[type='checkbox'] >> nth=18
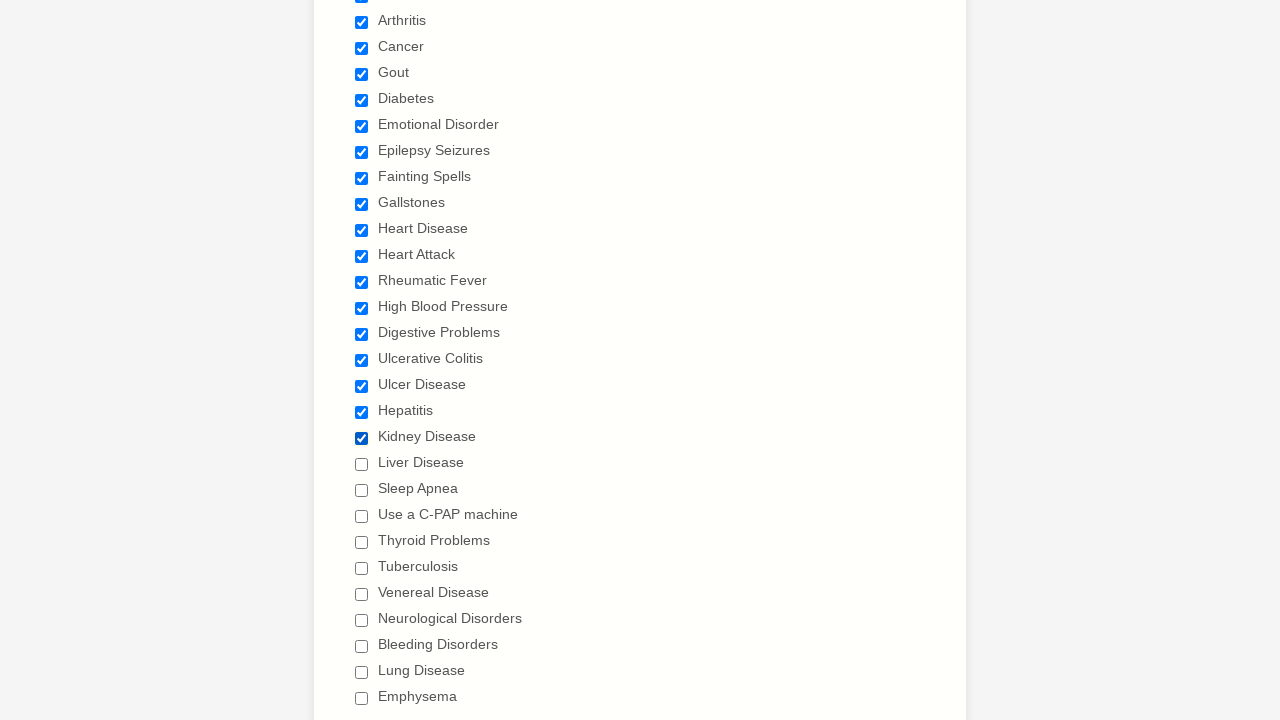

Waited 1 second between checkbox interactions
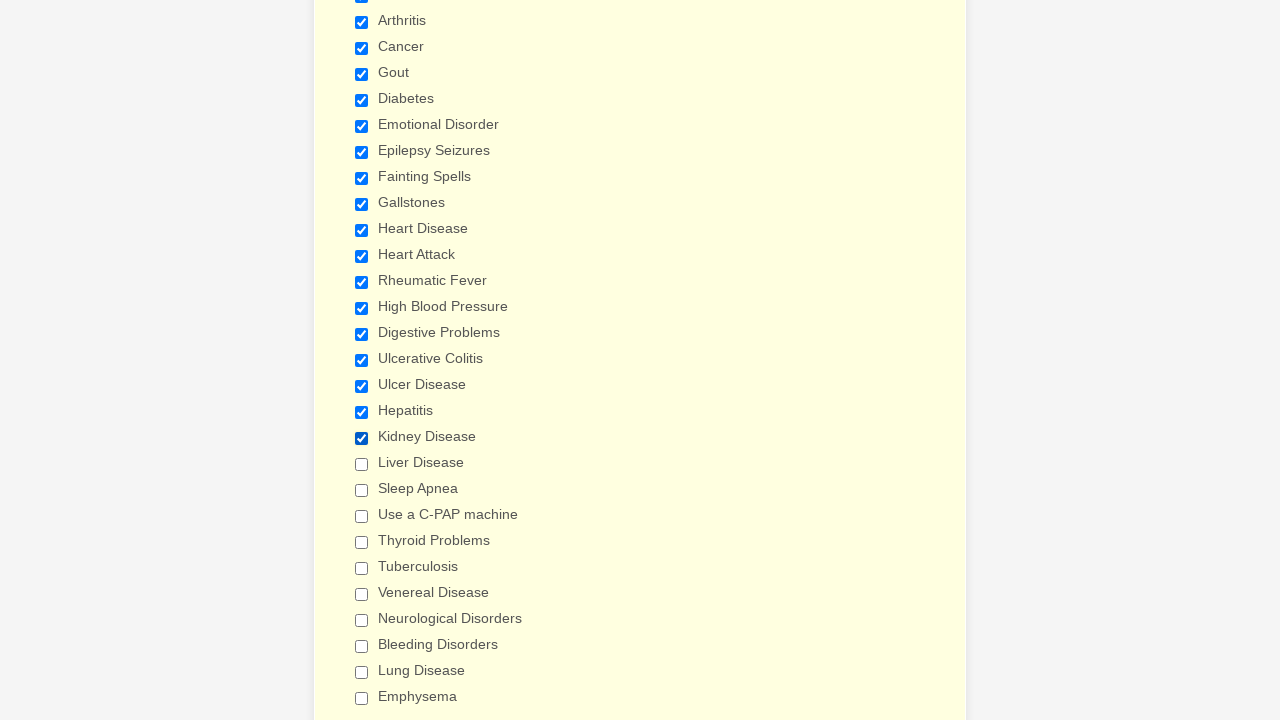

Clicked checkbox to check it at (362, 464) on input[type='checkbox'] >> nth=19
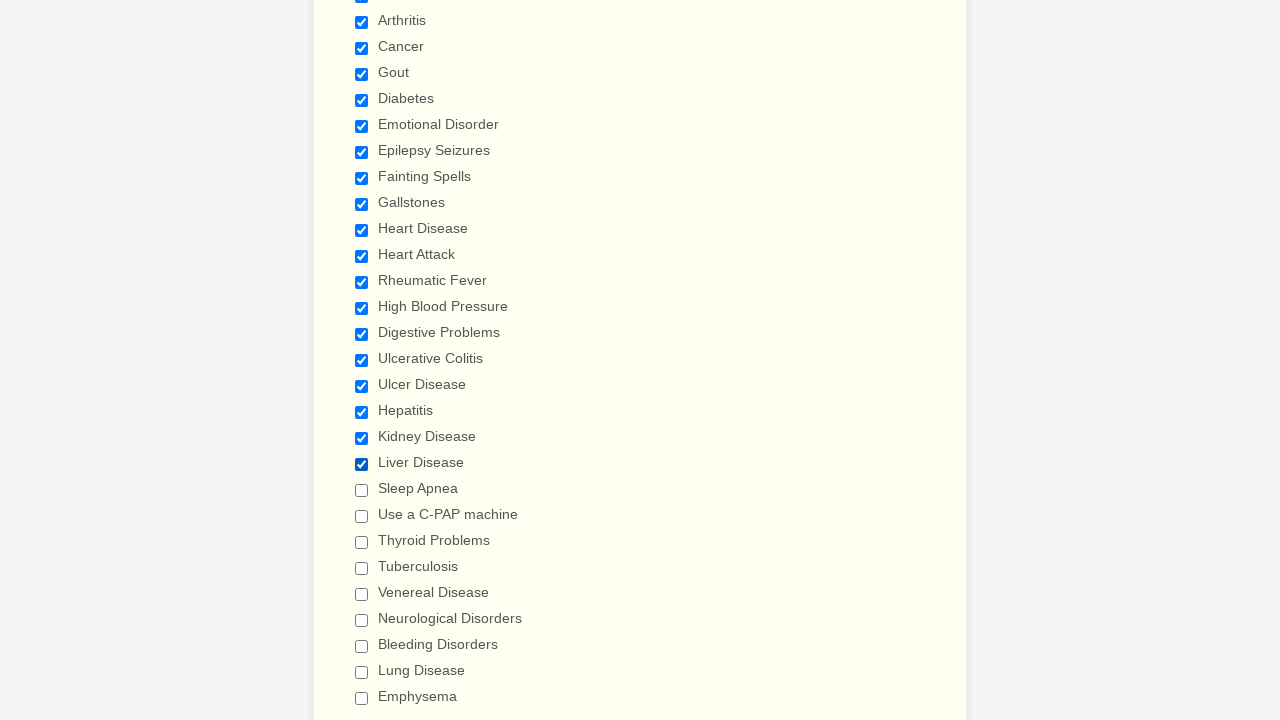

Waited 1 second between checkbox interactions
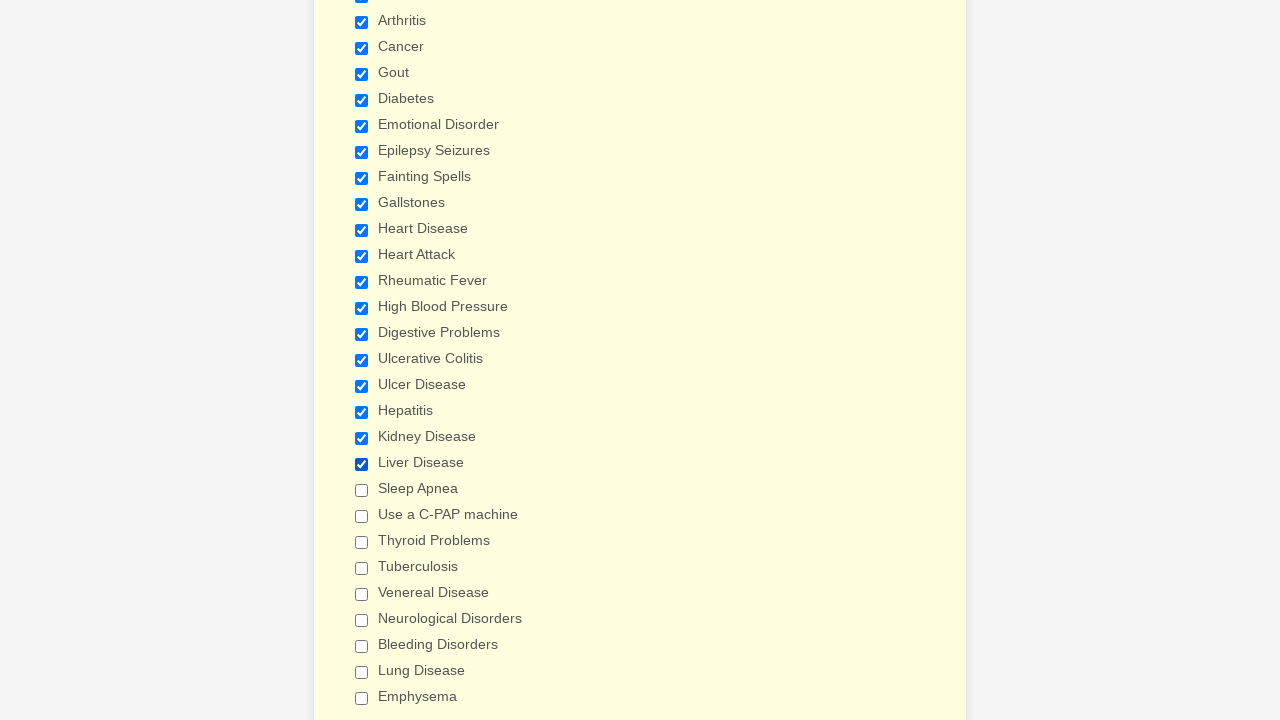

Clicked checkbox to check it at (362, 490) on input[type='checkbox'] >> nth=20
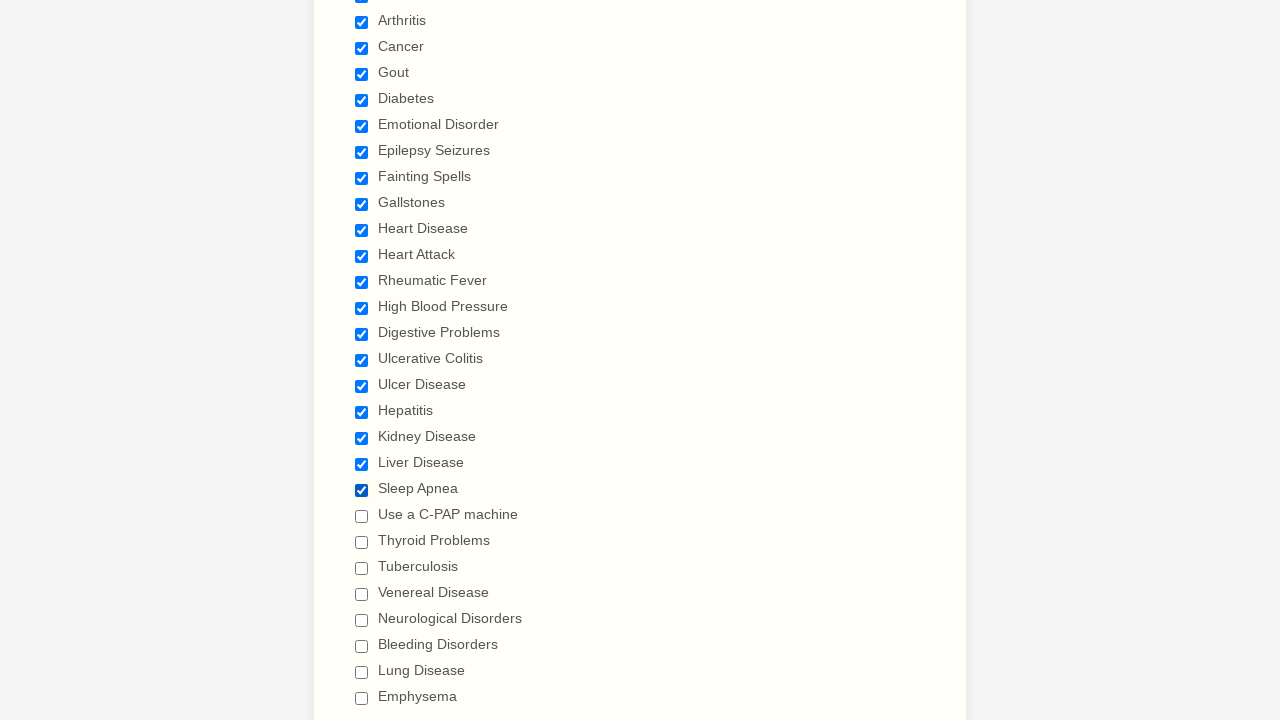

Waited 1 second between checkbox interactions
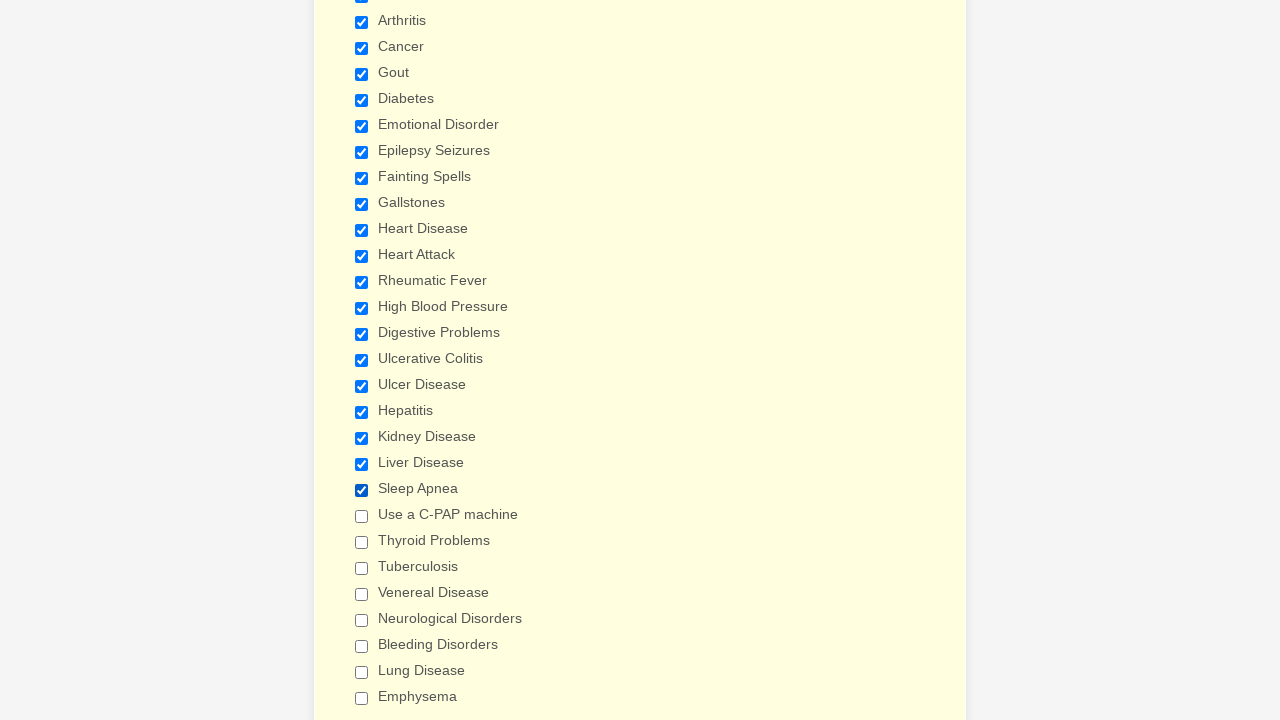

Clicked checkbox to check it at (362, 516) on input[type='checkbox'] >> nth=21
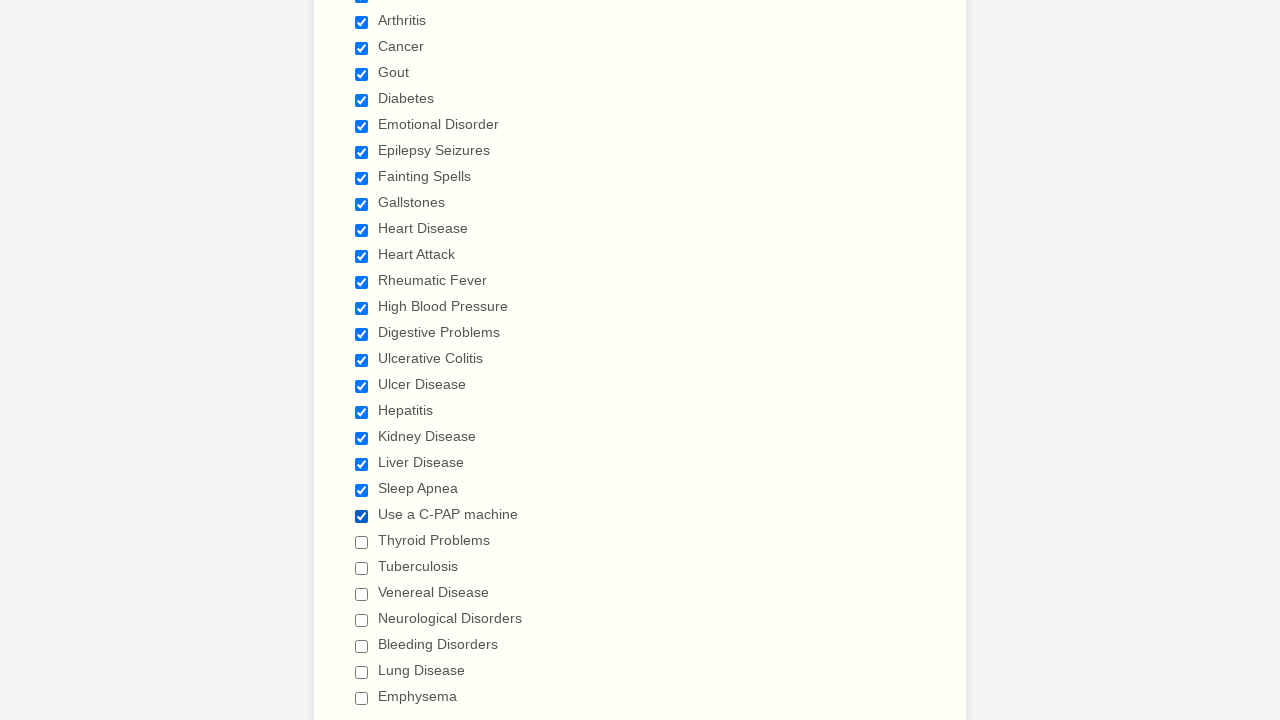

Waited 1 second between checkbox interactions
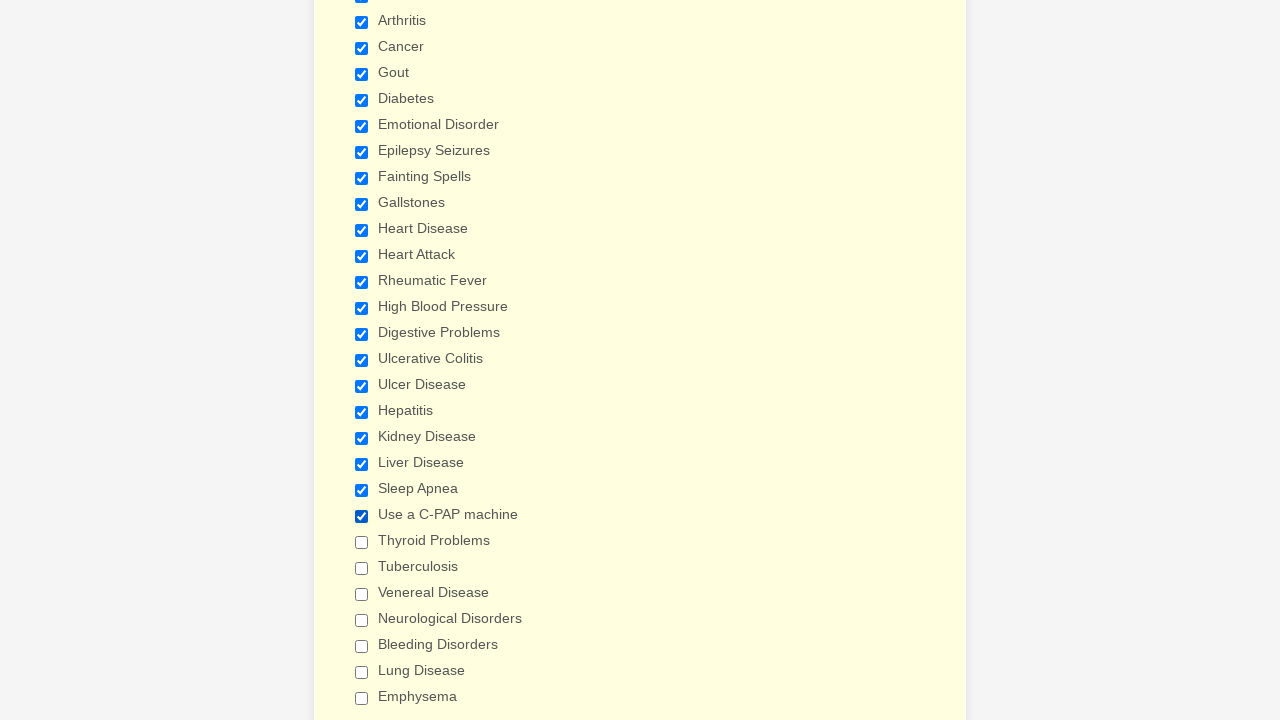

Clicked checkbox to check it at (362, 542) on input[type='checkbox'] >> nth=22
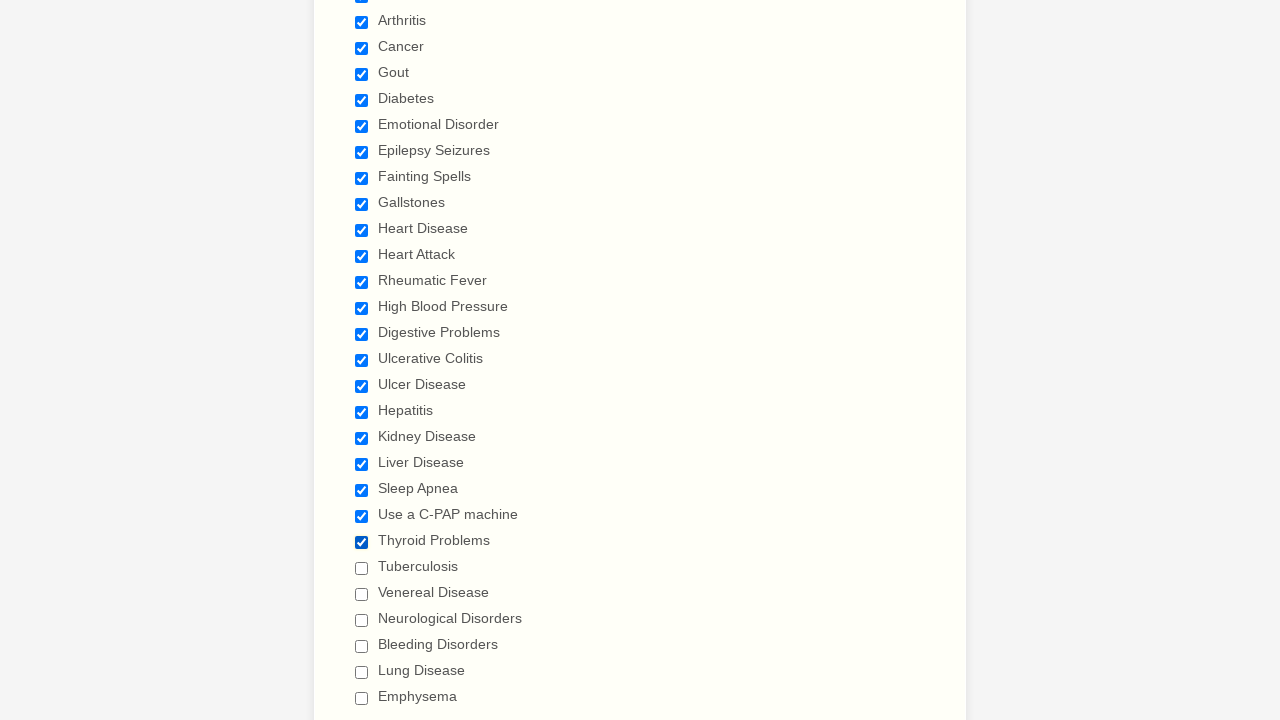

Waited 1 second between checkbox interactions
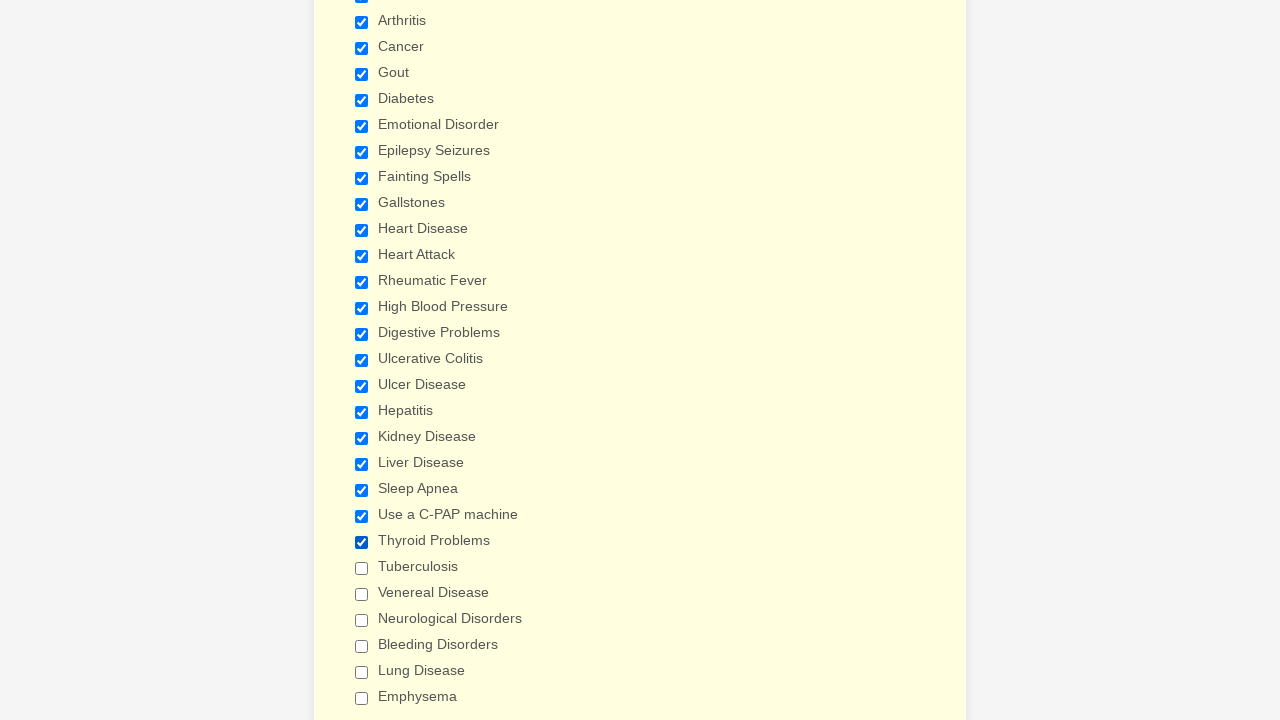

Clicked checkbox to check it at (362, 568) on input[type='checkbox'] >> nth=23
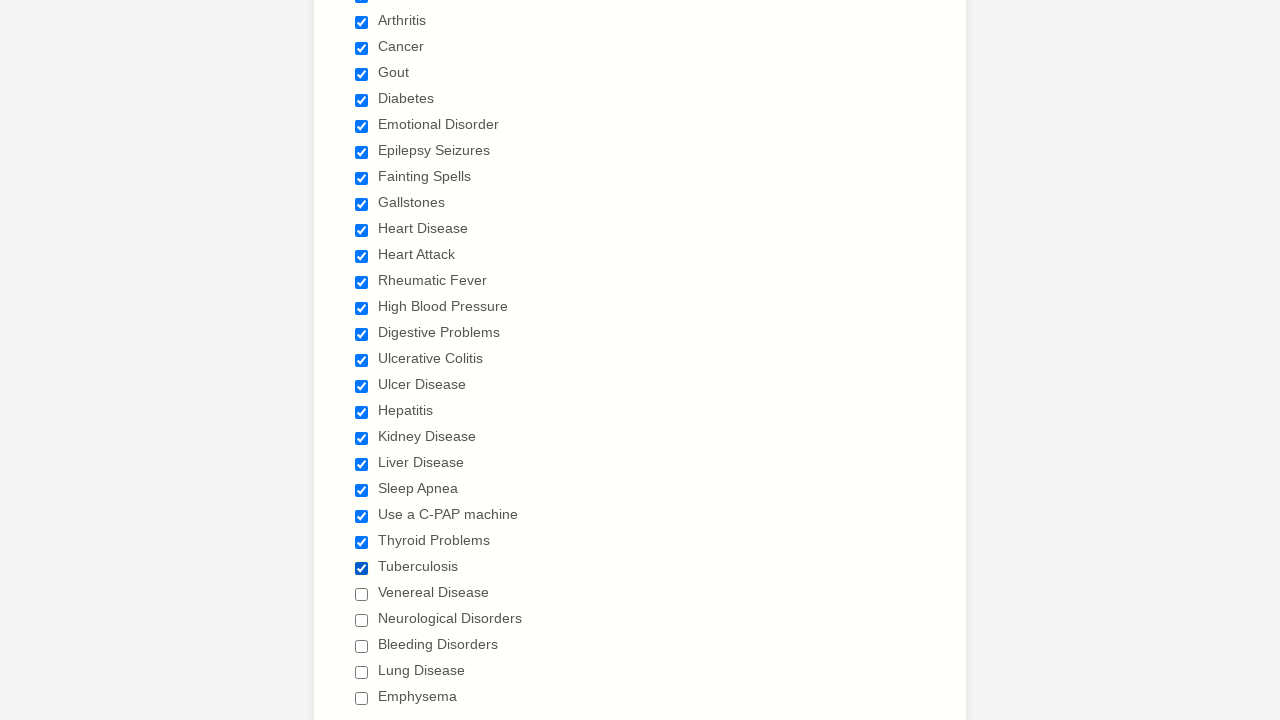

Waited 1 second between checkbox interactions
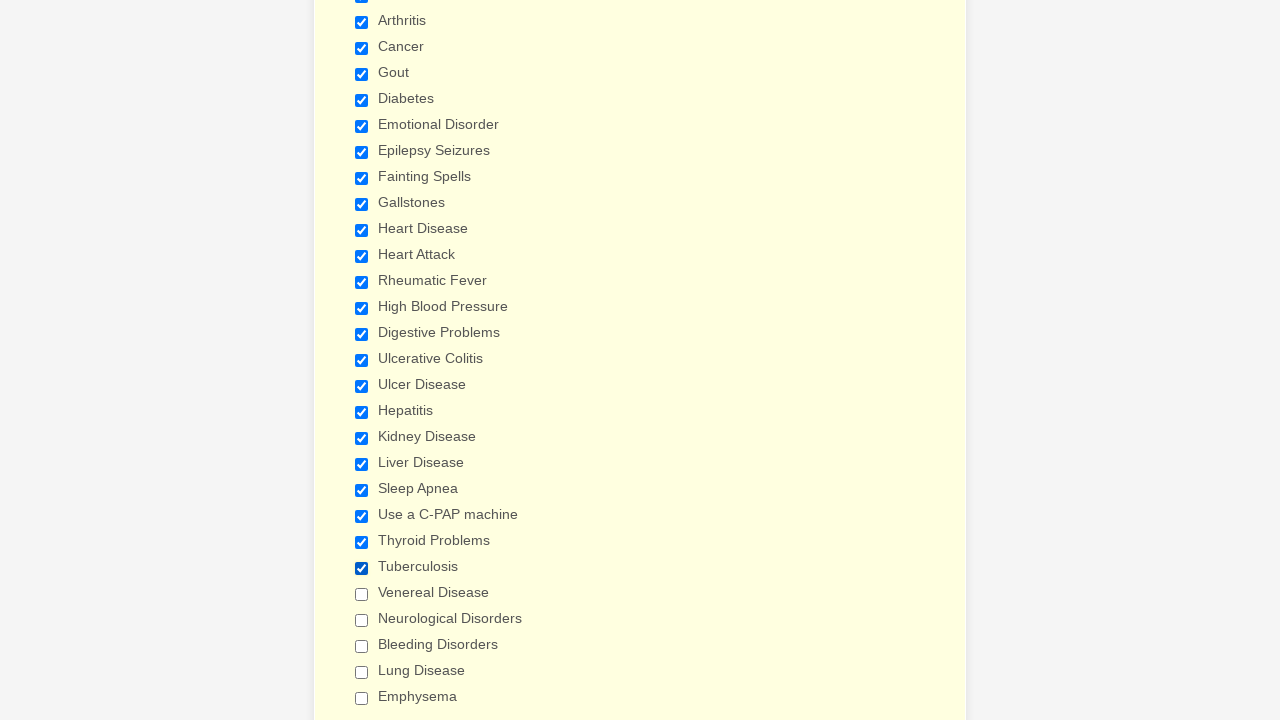

Clicked checkbox to check it at (362, 594) on input[type='checkbox'] >> nth=24
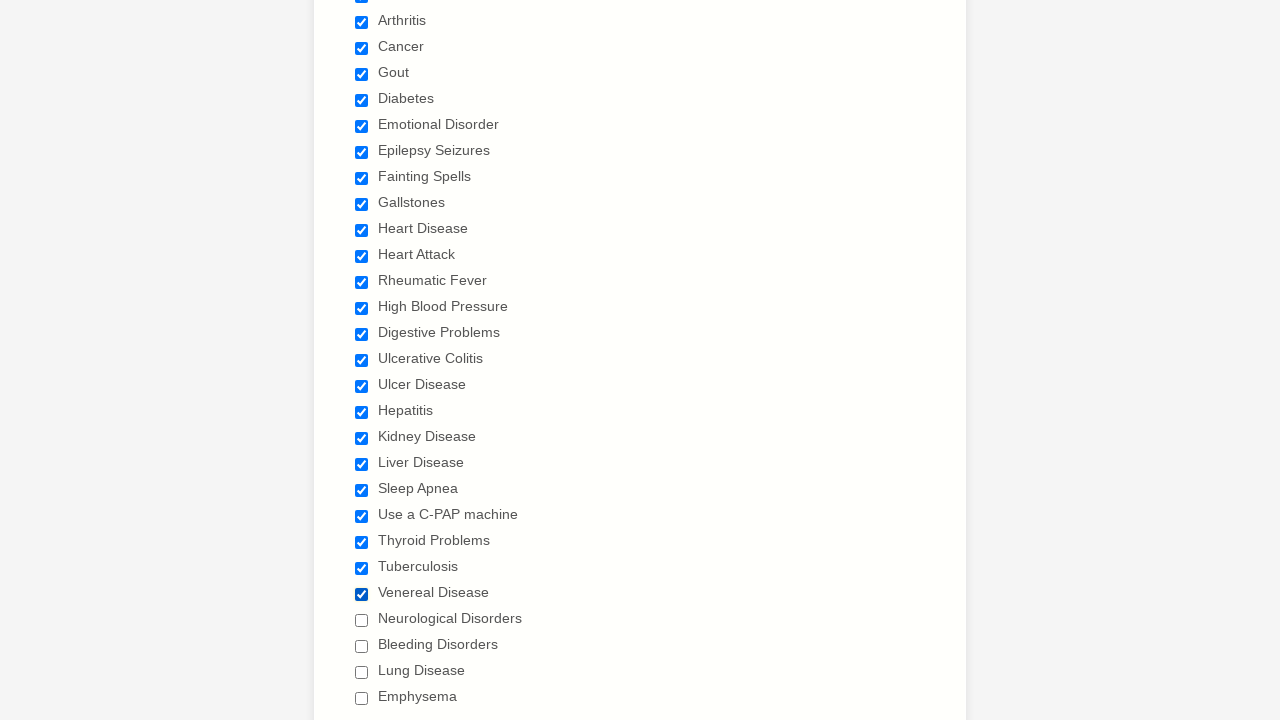

Waited 1 second between checkbox interactions
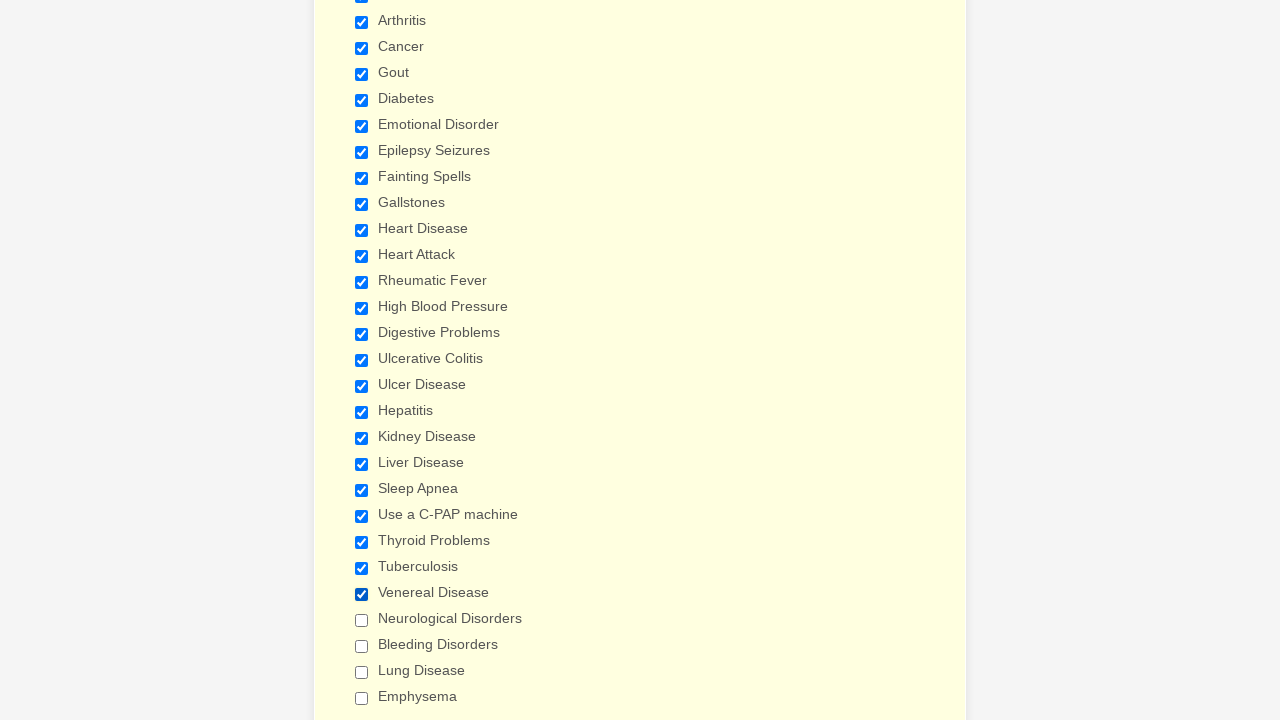

Clicked checkbox to check it at (362, 620) on input[type='checkbox'] >> nth=25
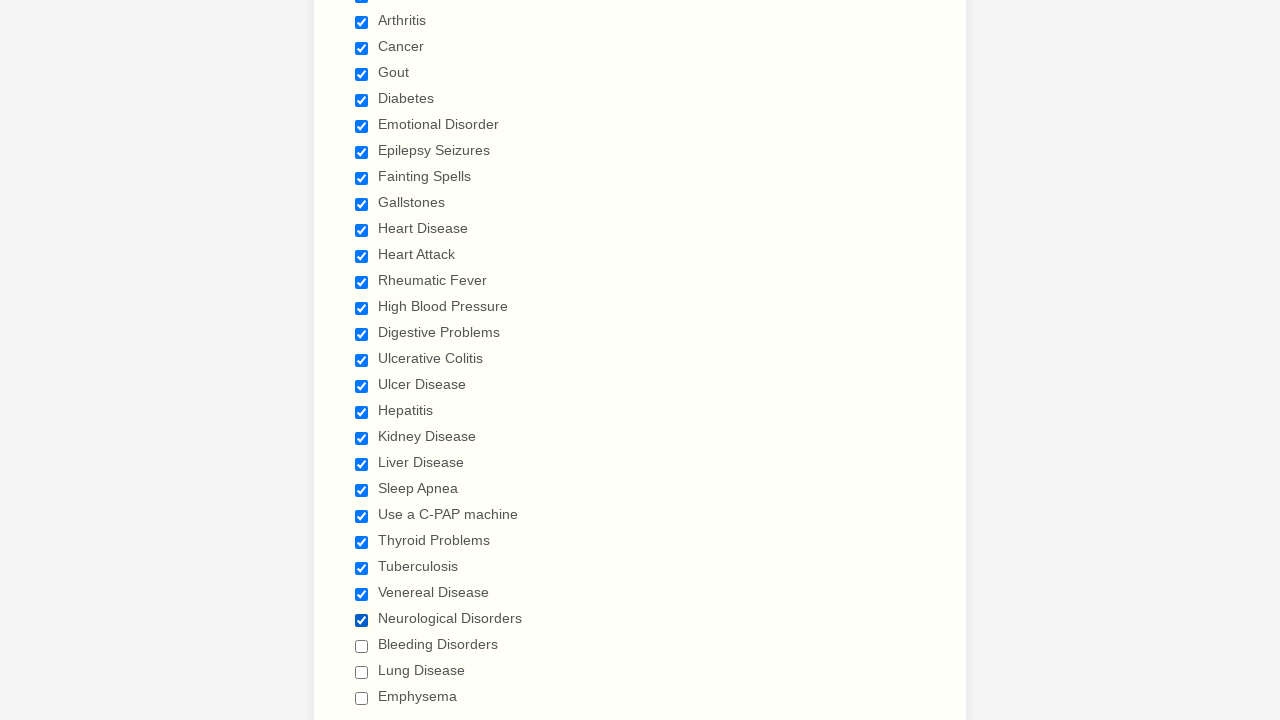

Waited 1 second between checkbox interactions
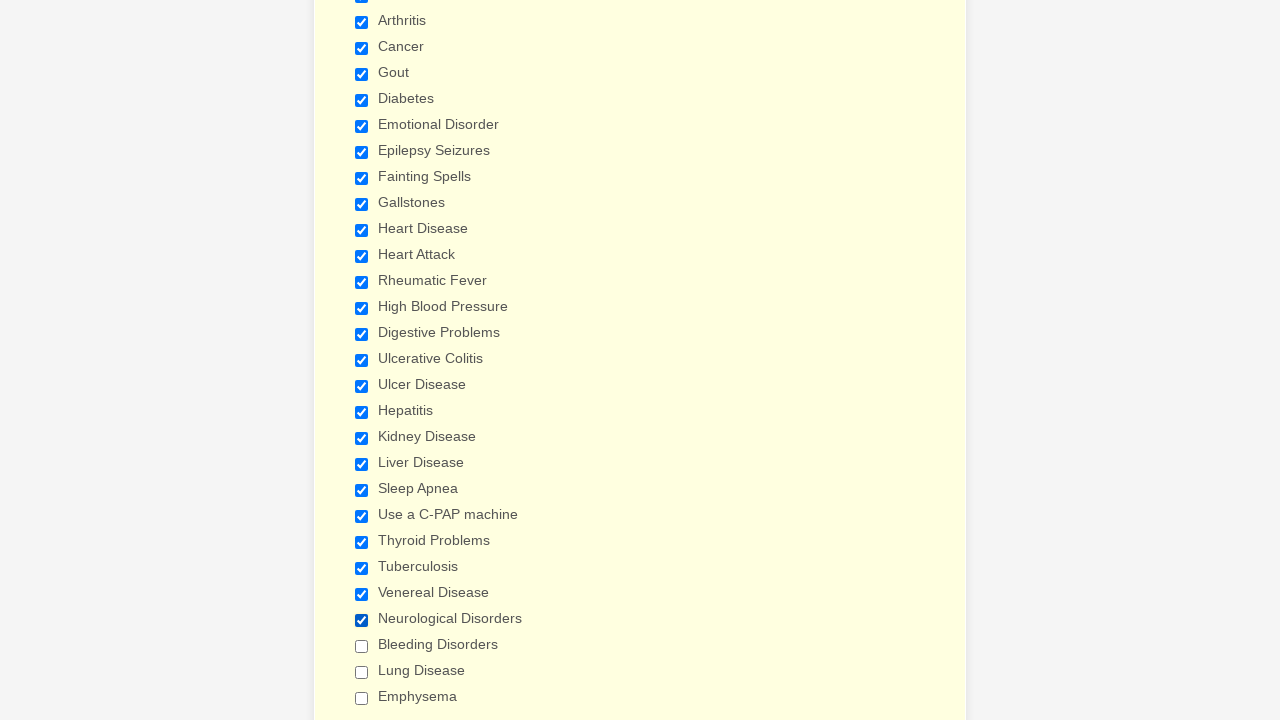

Clicked checkbox to check it at (362, 646) on input[type='checkbox'] >> nth=26
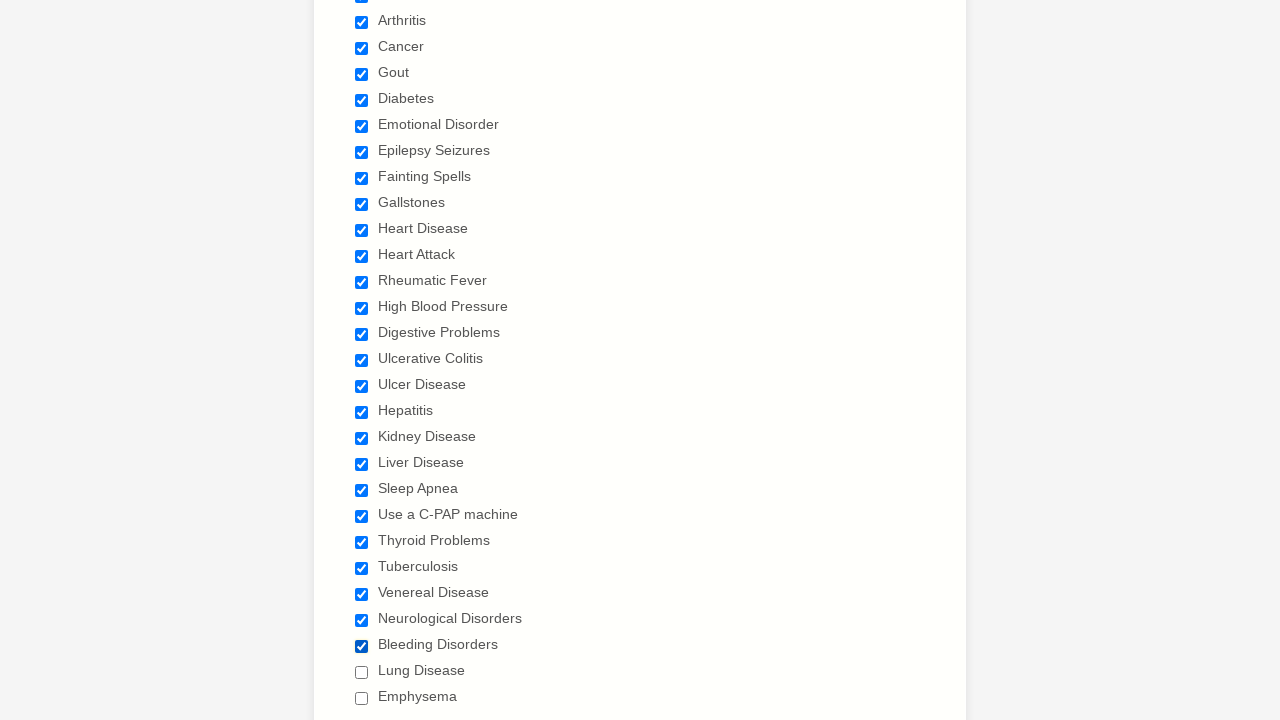

Waited 1 second between checkbox interactions
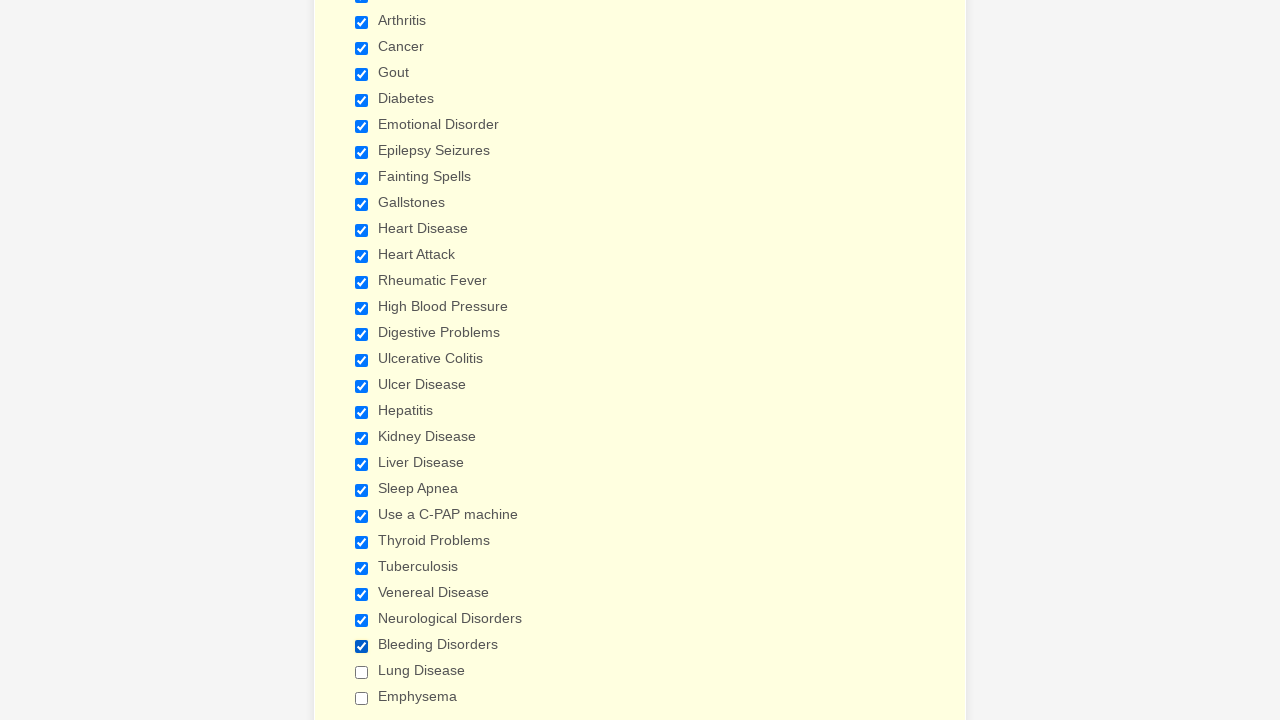

Clicked checkbox to check it at (362, 672) on input[type='checkbox'] >> nth=27
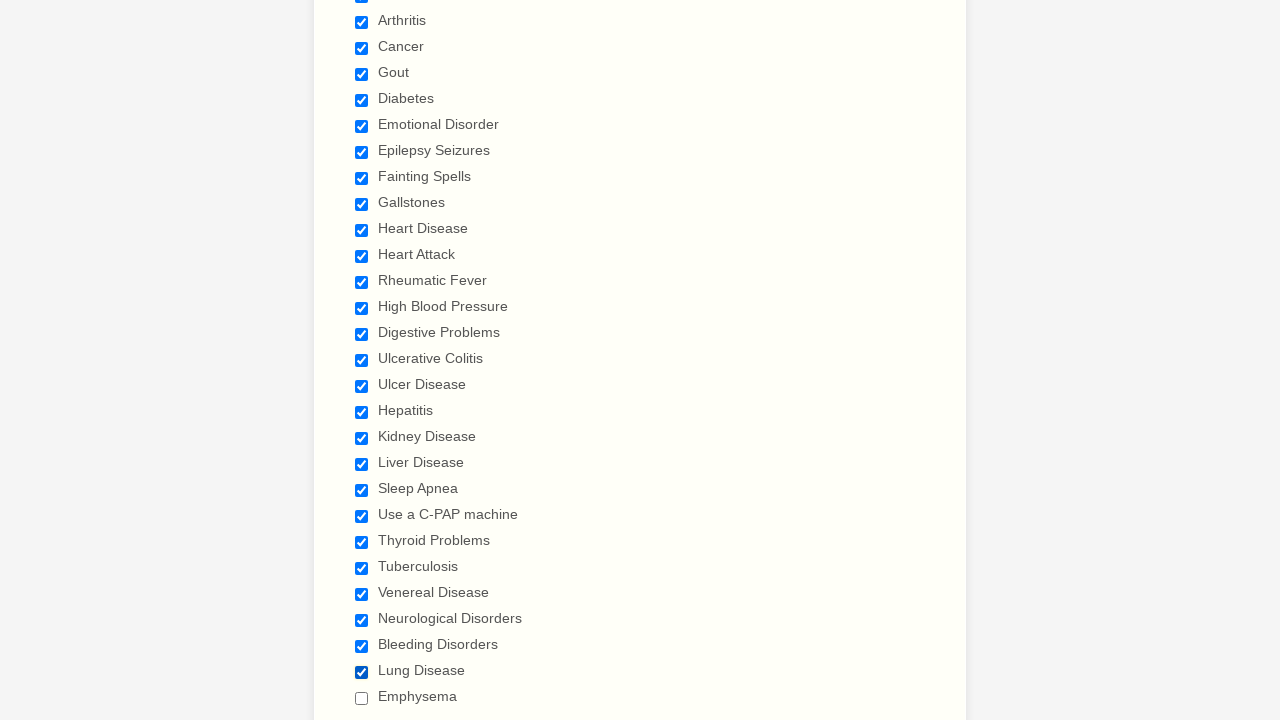

Waited 1 second between checkbox interactions
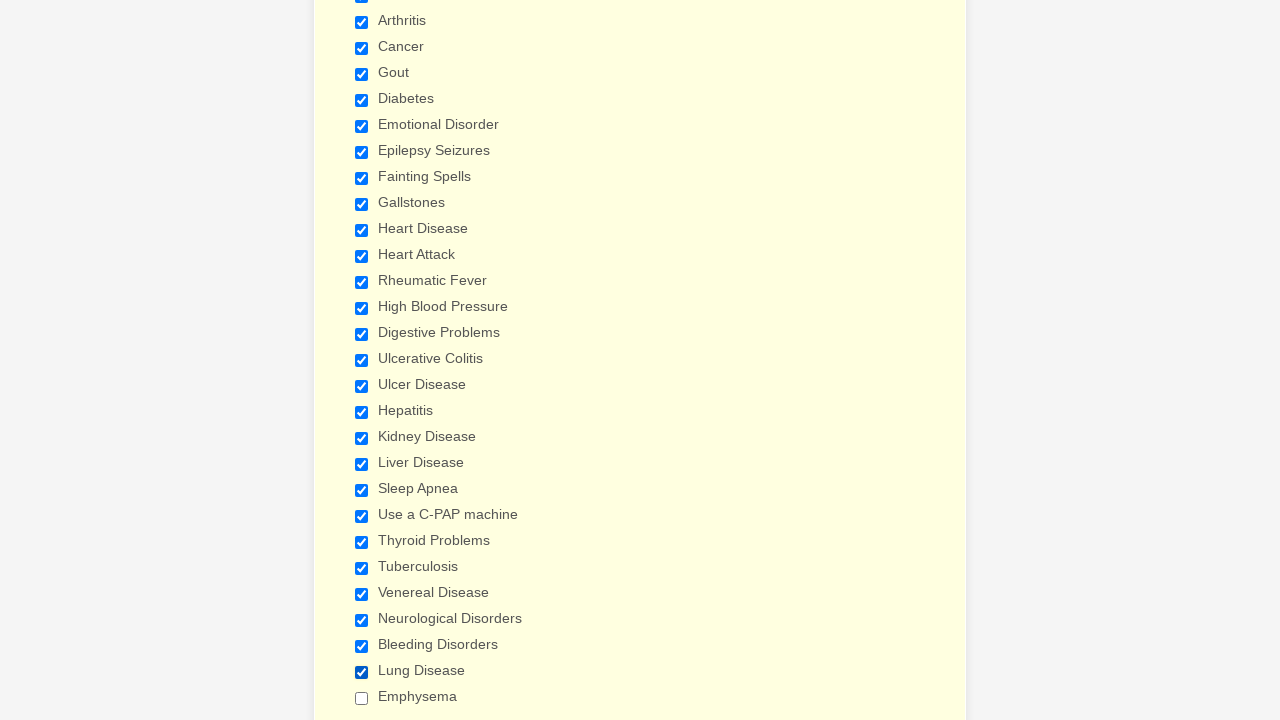

Clicked checkbox to check it at (362, 698) on input[type='checkbox'] >> nth=28
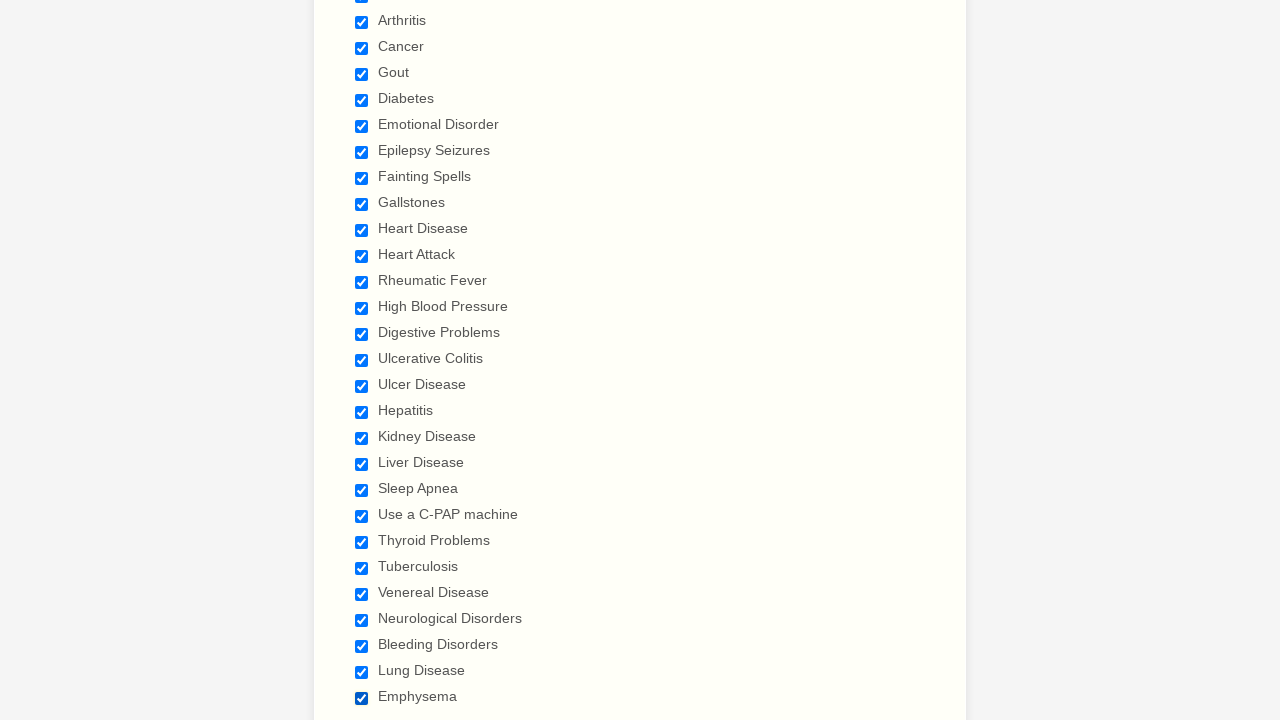

Waited 1 second between checkbox interactions
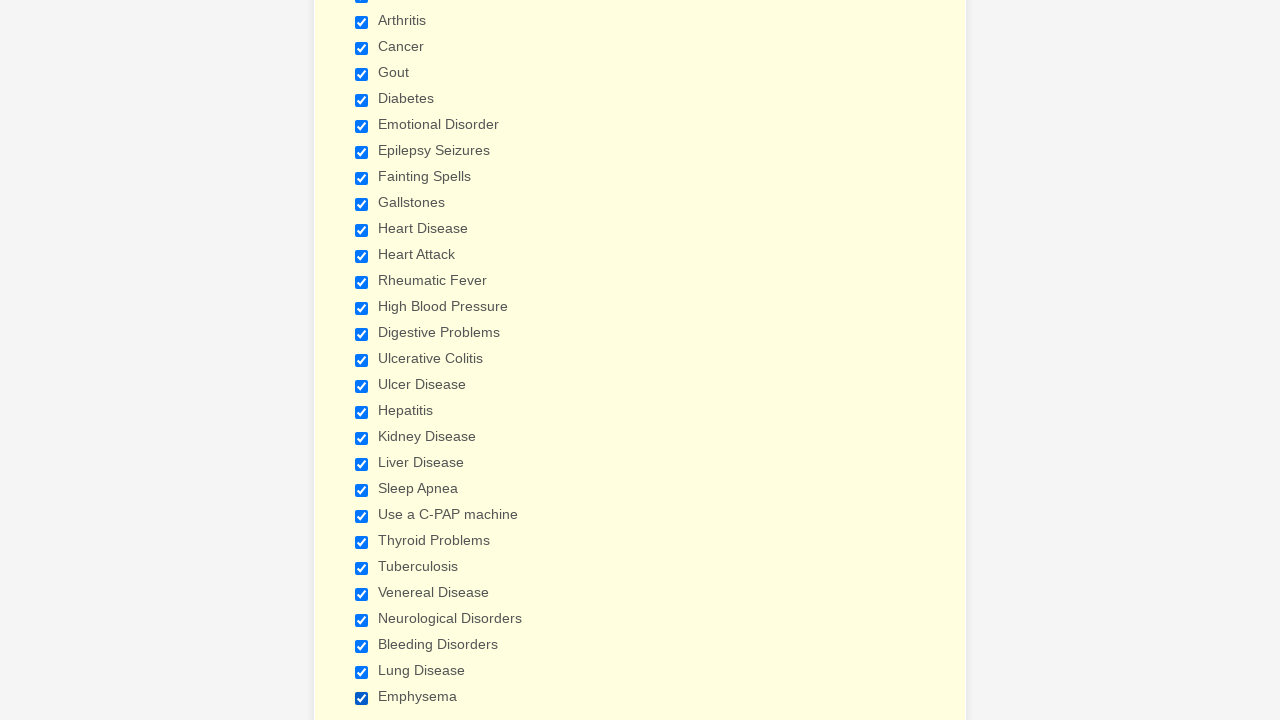

Clicked checkbox to uncheck it at (362, 360) on input[type='checkbox'] >> nth=0
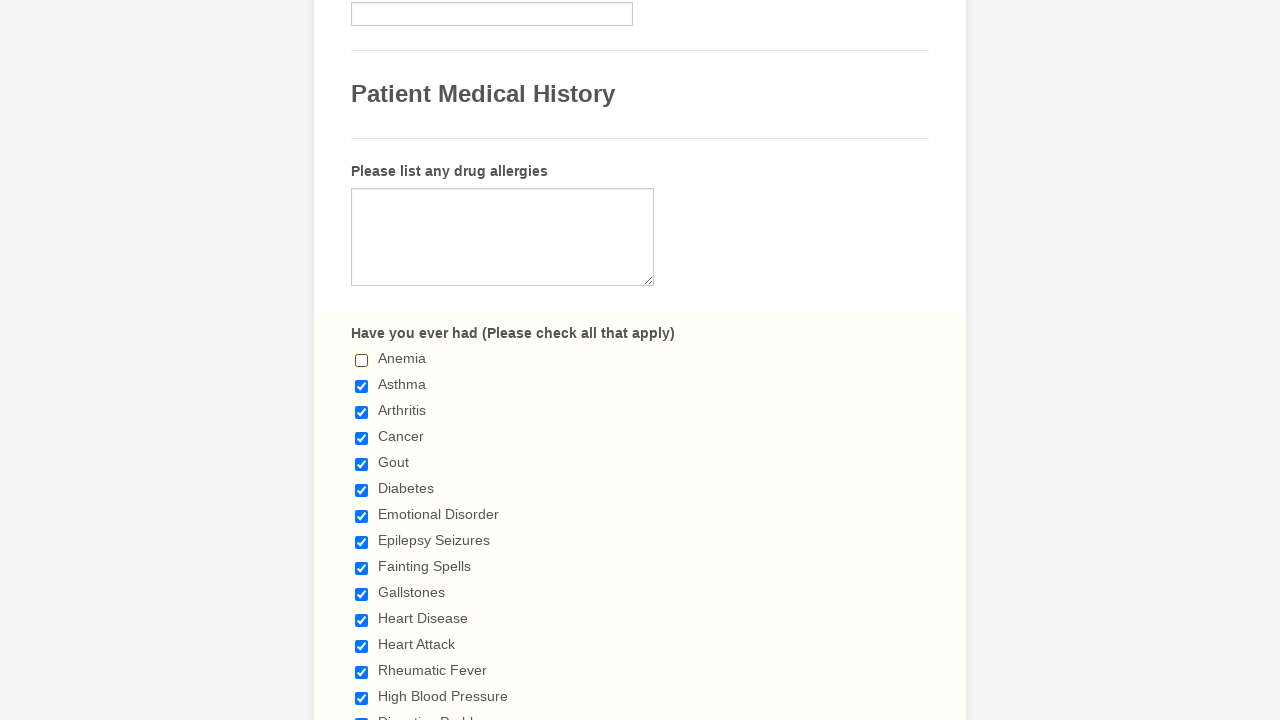

Waited 1 second between checkbox interactions
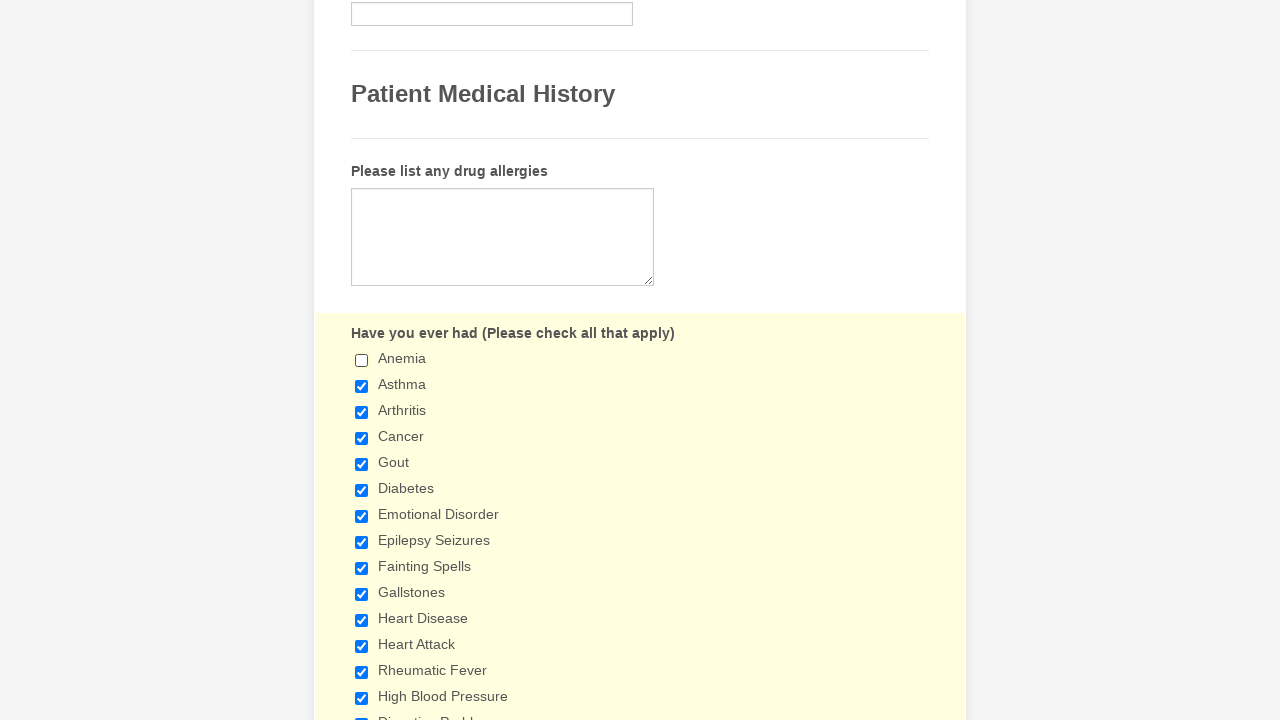

Clicked checkbox to uncheck it at (362, 386) on input[type='checkbox'] >> nth=1
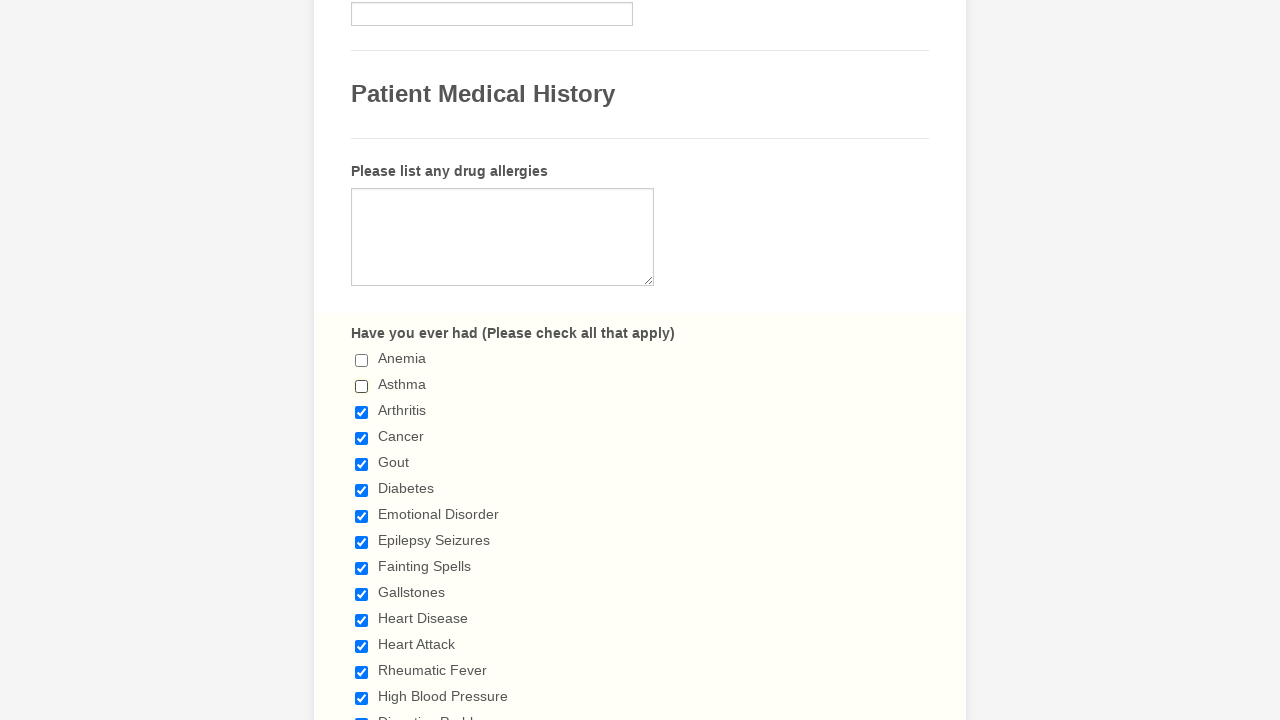

Waited 1 second between checkbox interactions
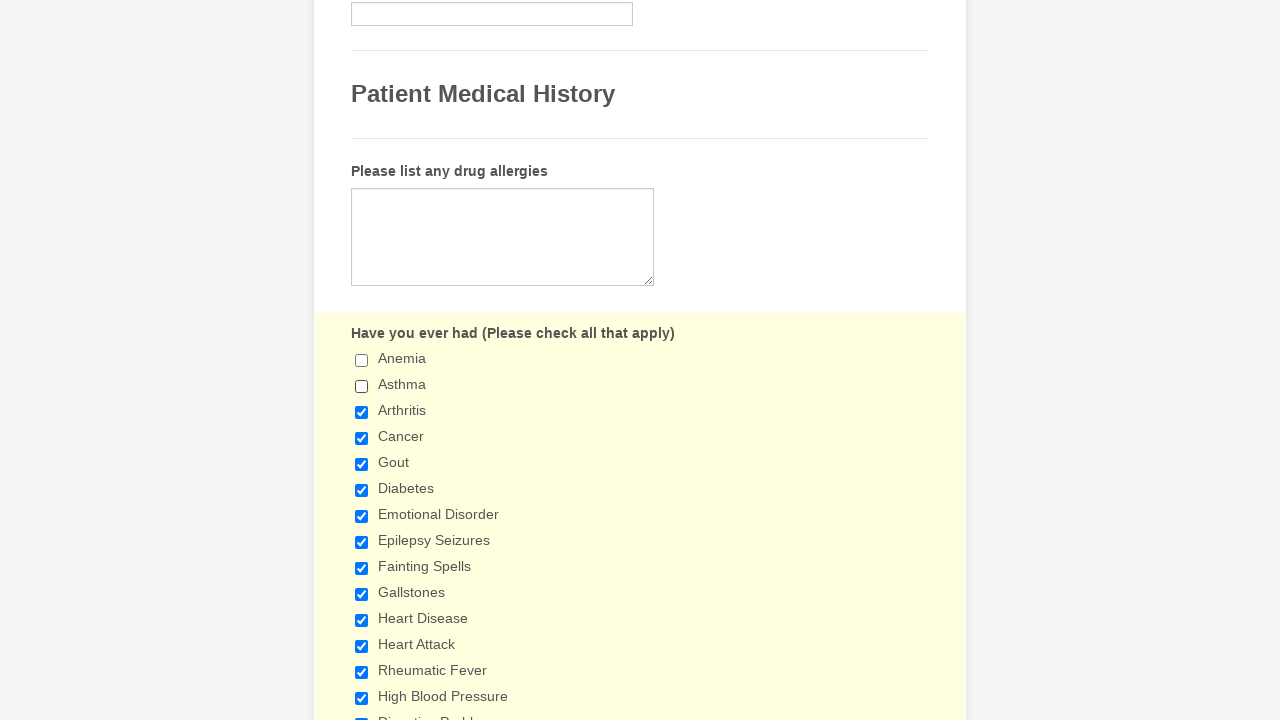

Clicked checkbox to uncheck it at (362, 412) on input[type='checkbox'] >> nth=2
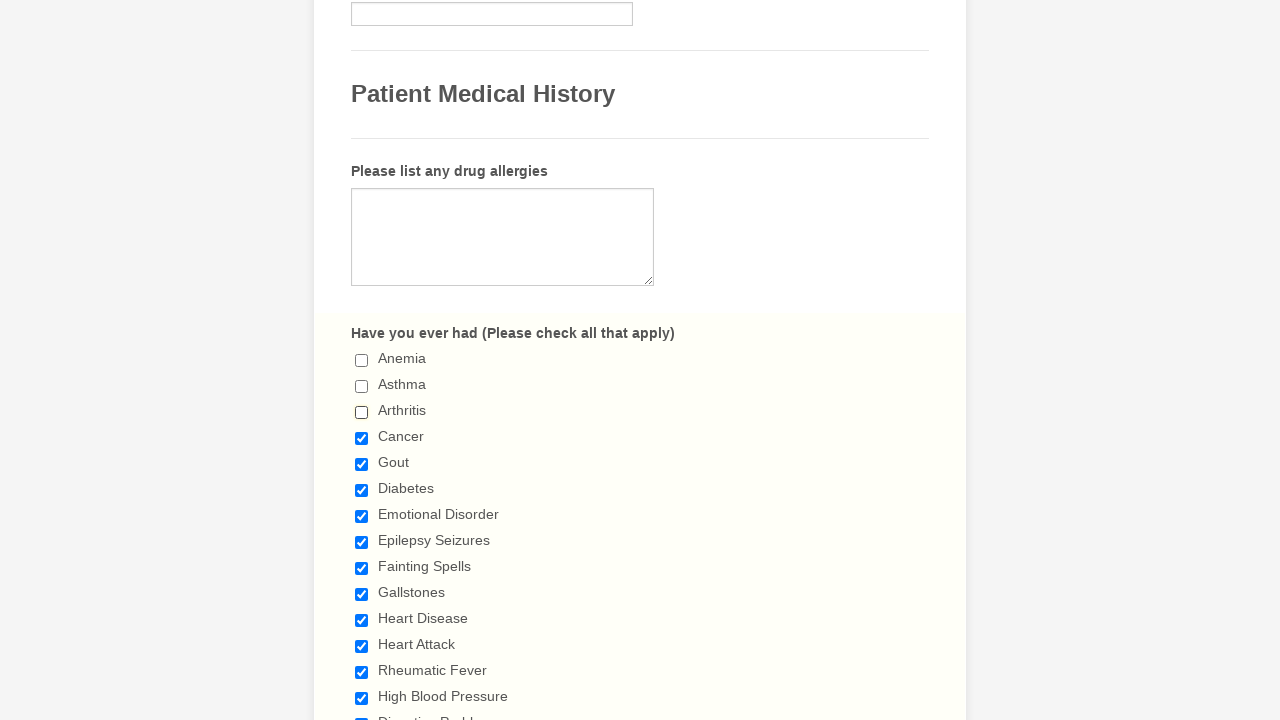

Waited 1 second between checkbox interactions
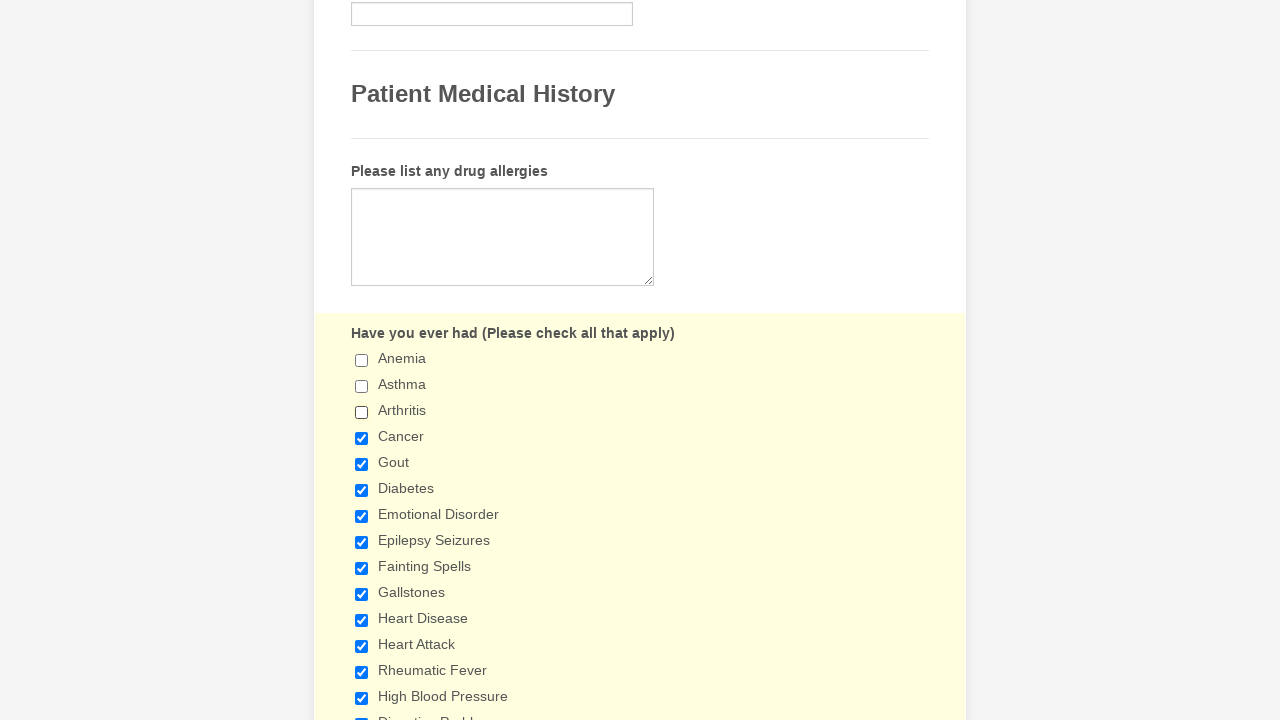

Clicked checkbox to uncheck it at (362, 438) on input[type='checkbox'] >> nth=3
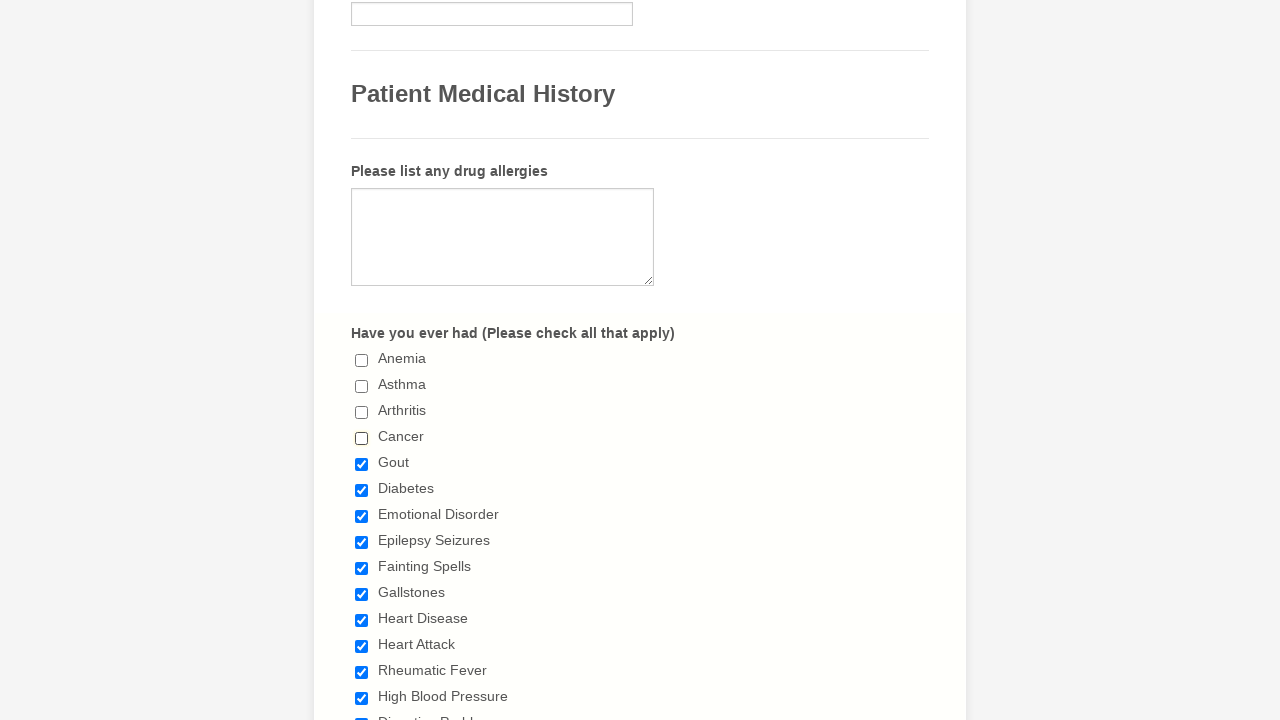

Waited 1 second between checkbox interactions
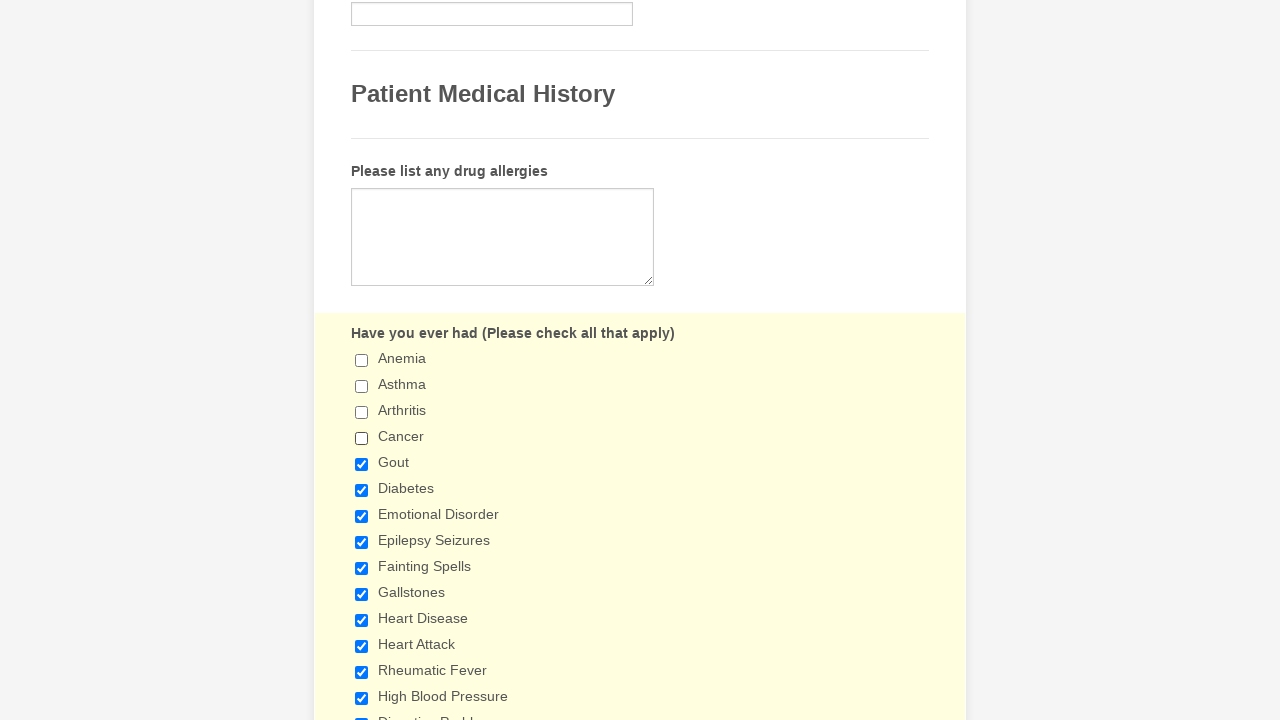

Clicked checkbox to uncheck it at (362, 464) on input[type='checkbox'] >> nth=4
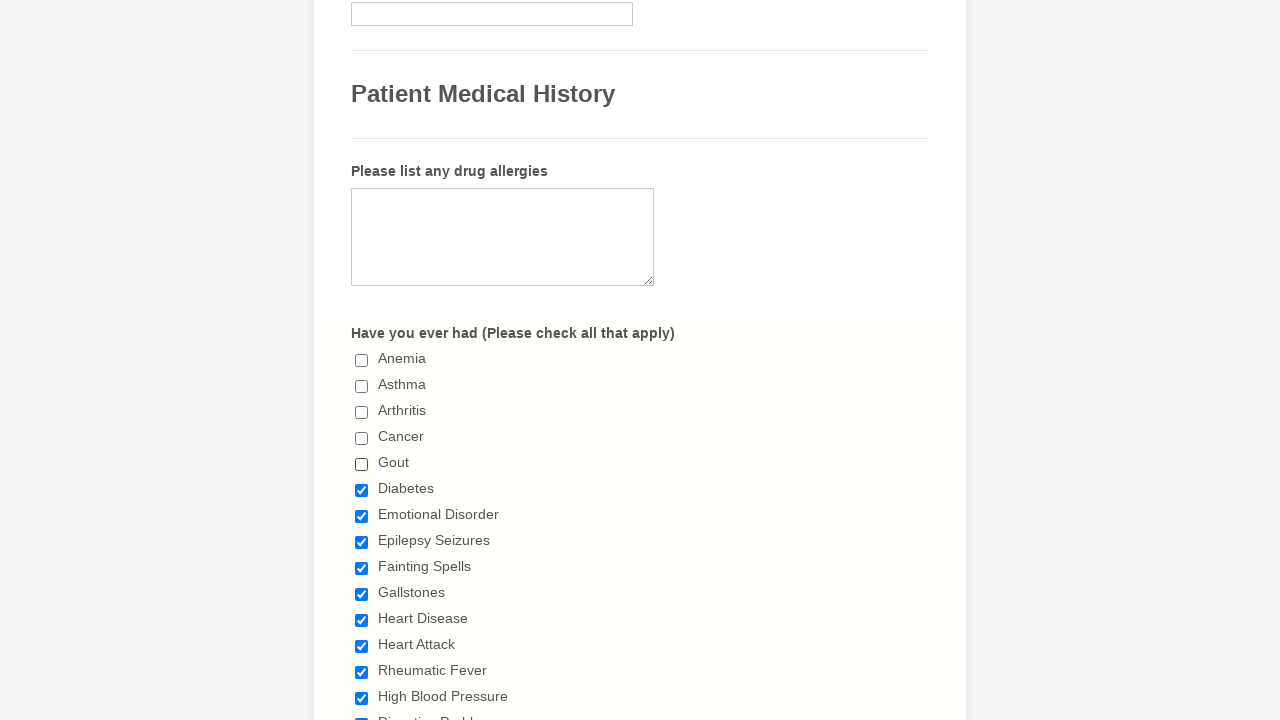

Waited 1 second between checkbox interactions
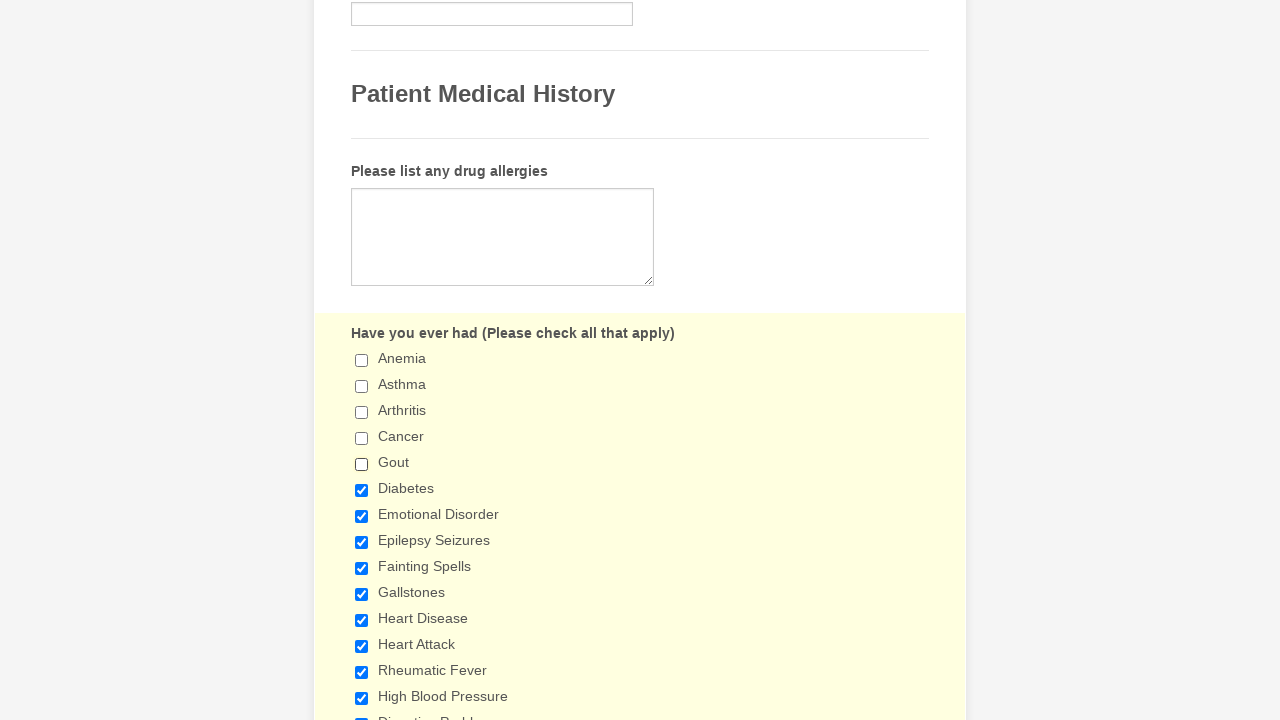

Clicked checkbox to uncheck it at (362, 490) on input[type='checkbox'] >> nth=5
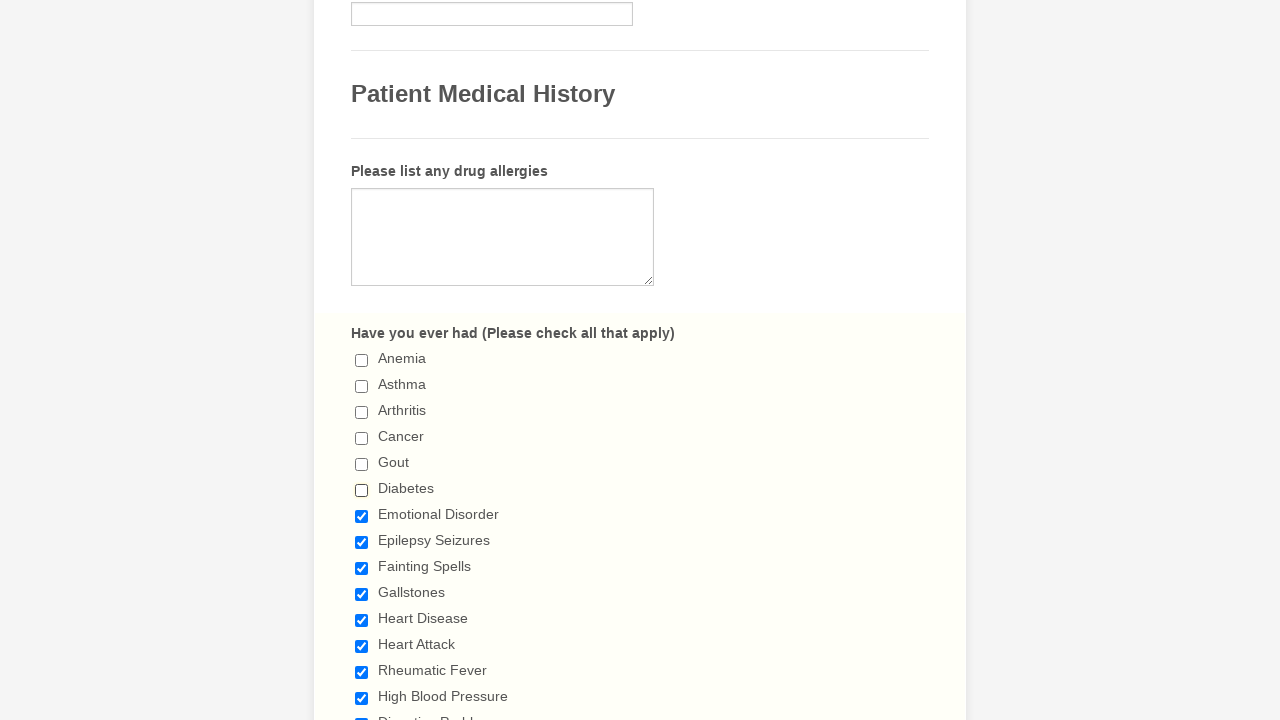

Waited 1 second between checkbox interactions
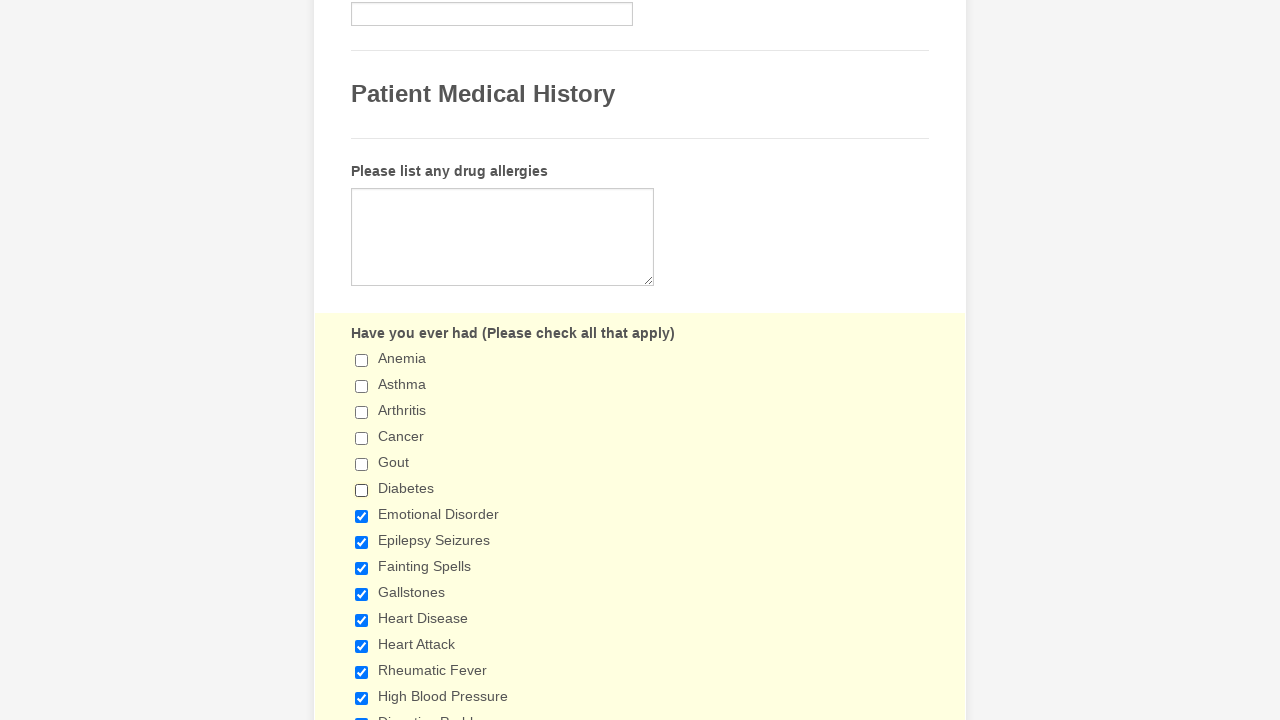

Clicked checkbox to uncheck it at (362, 516) on input[type='checkbox'] >> nth=6
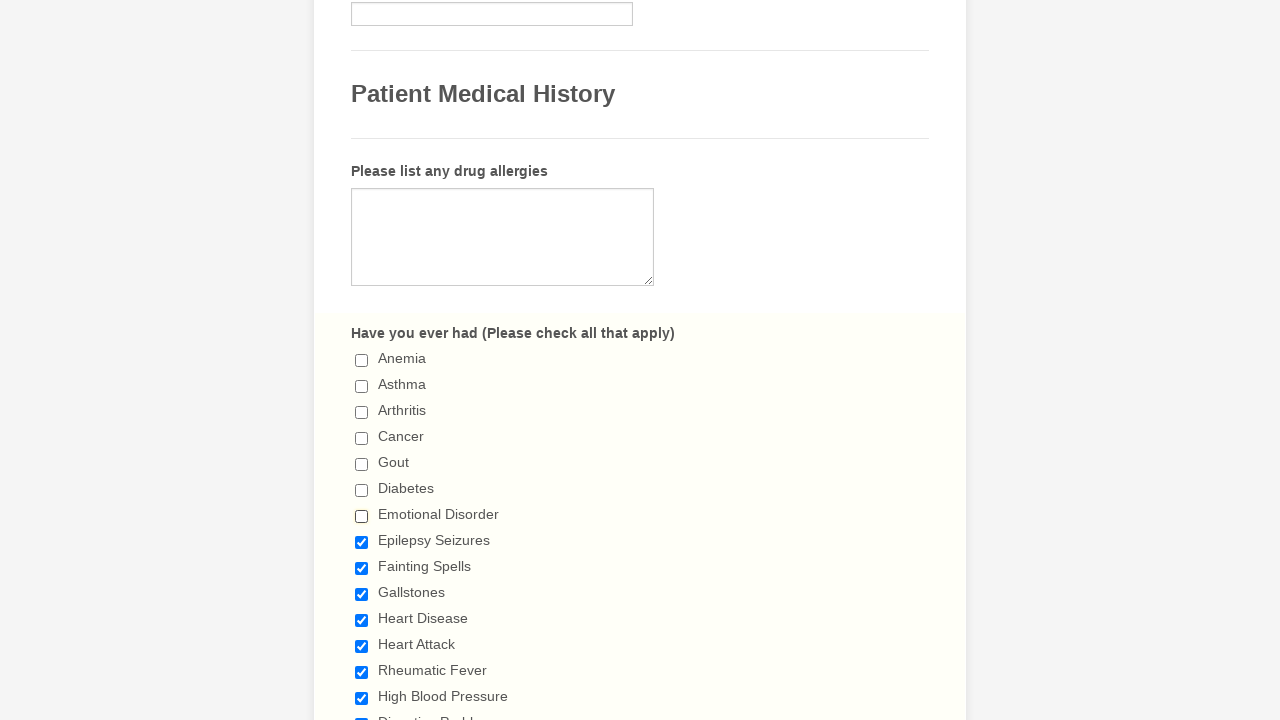

Waited 1 second between checkbox interactions
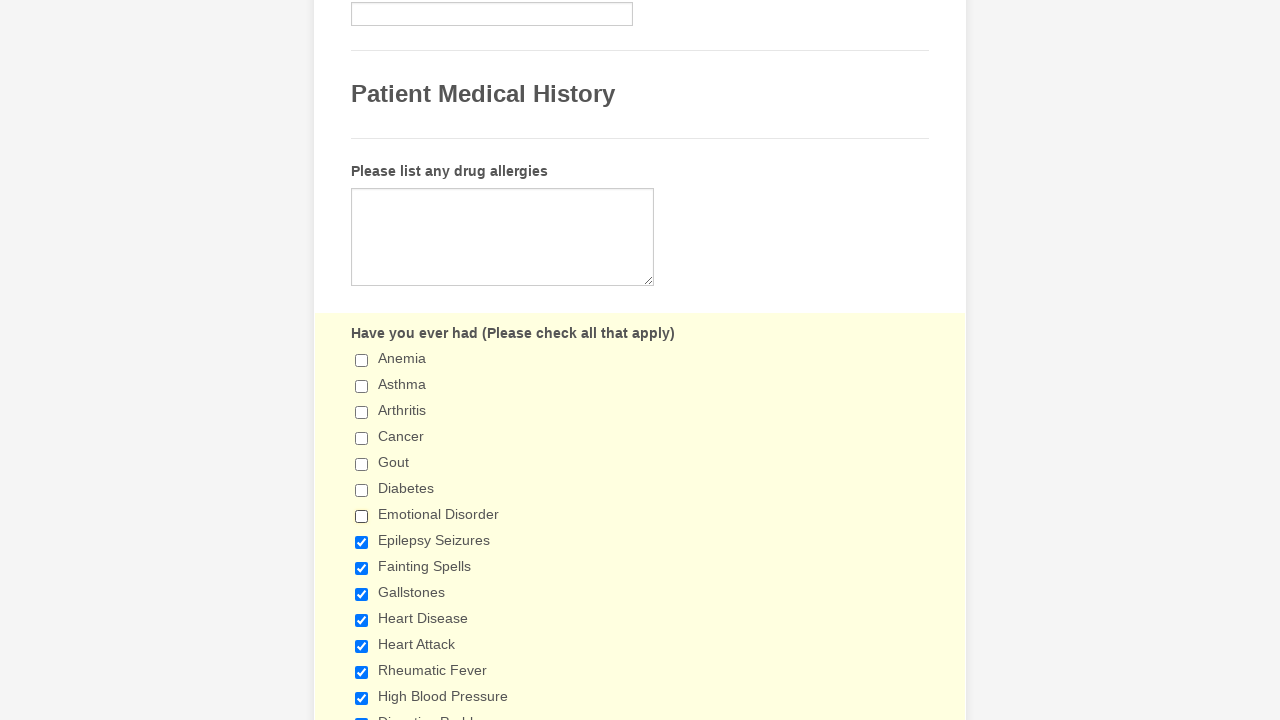

Clicked checkbox to uncheck it at (362, 542) on input[type='checkbox'] >> nth=7
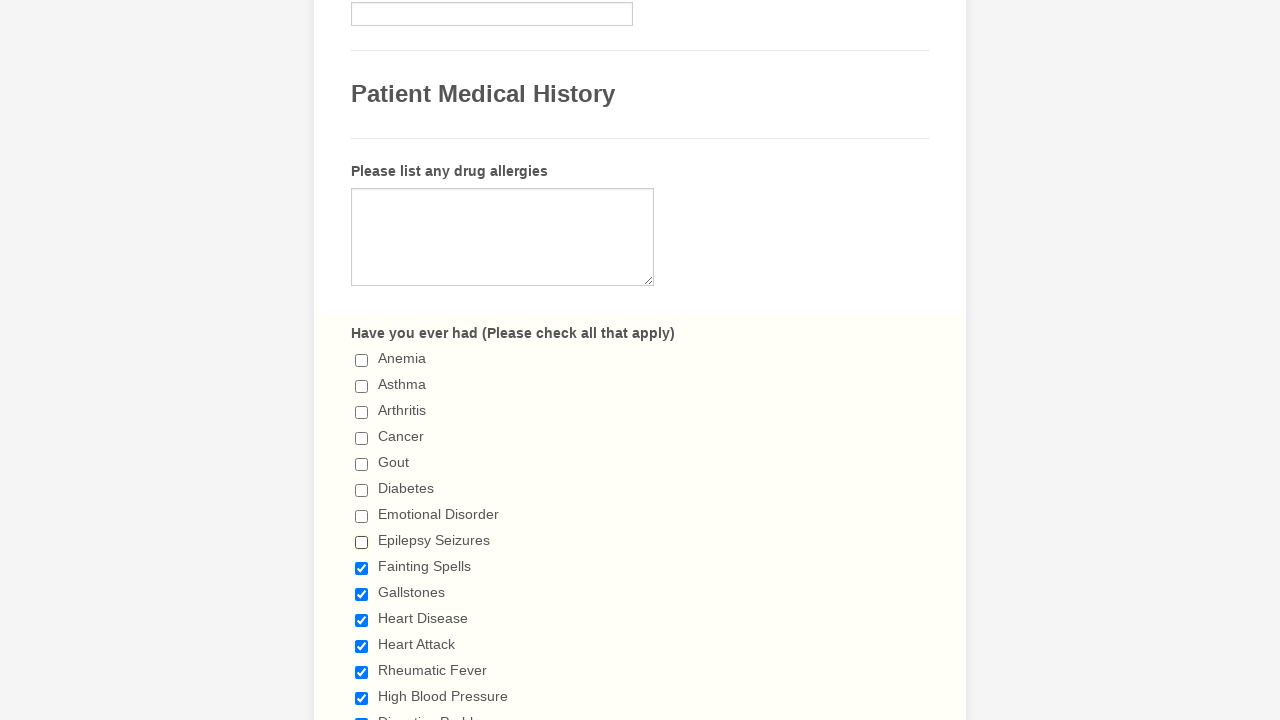

Waited 1 second between checkbox interactions
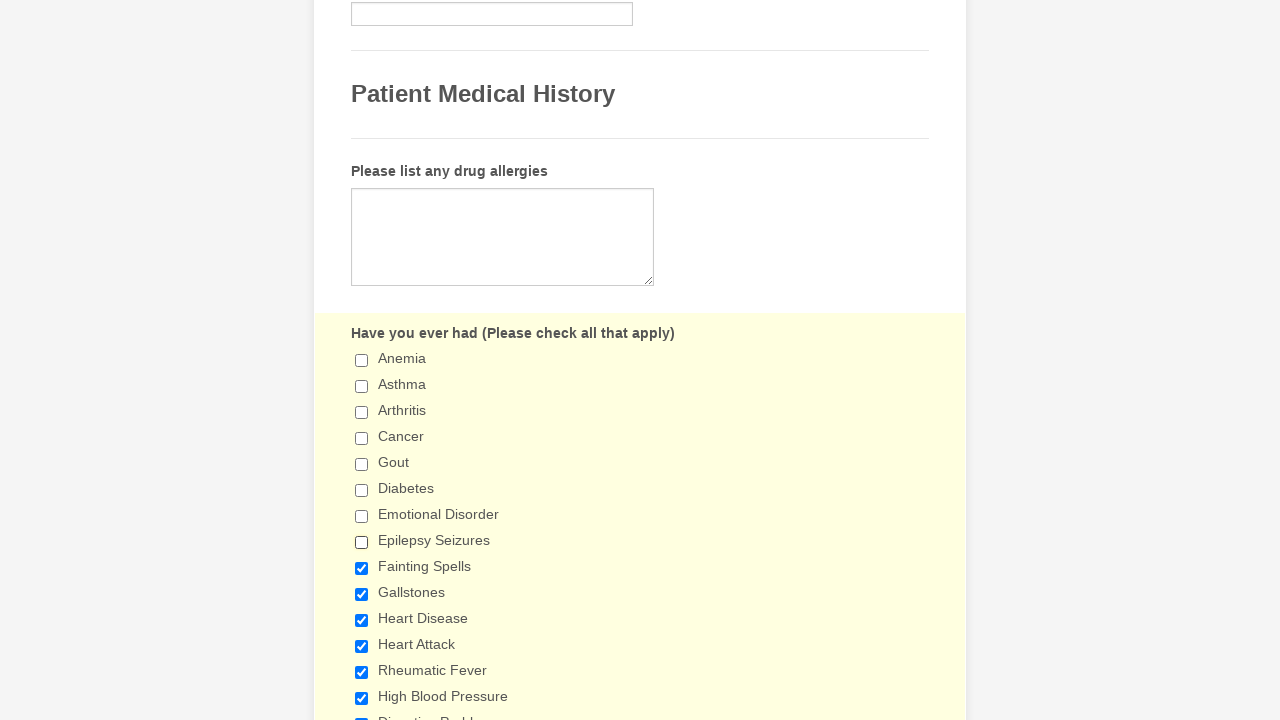

Clicked checkbox to uncheck it at (362, 568) on input[type='checkbox'] >> nth=8
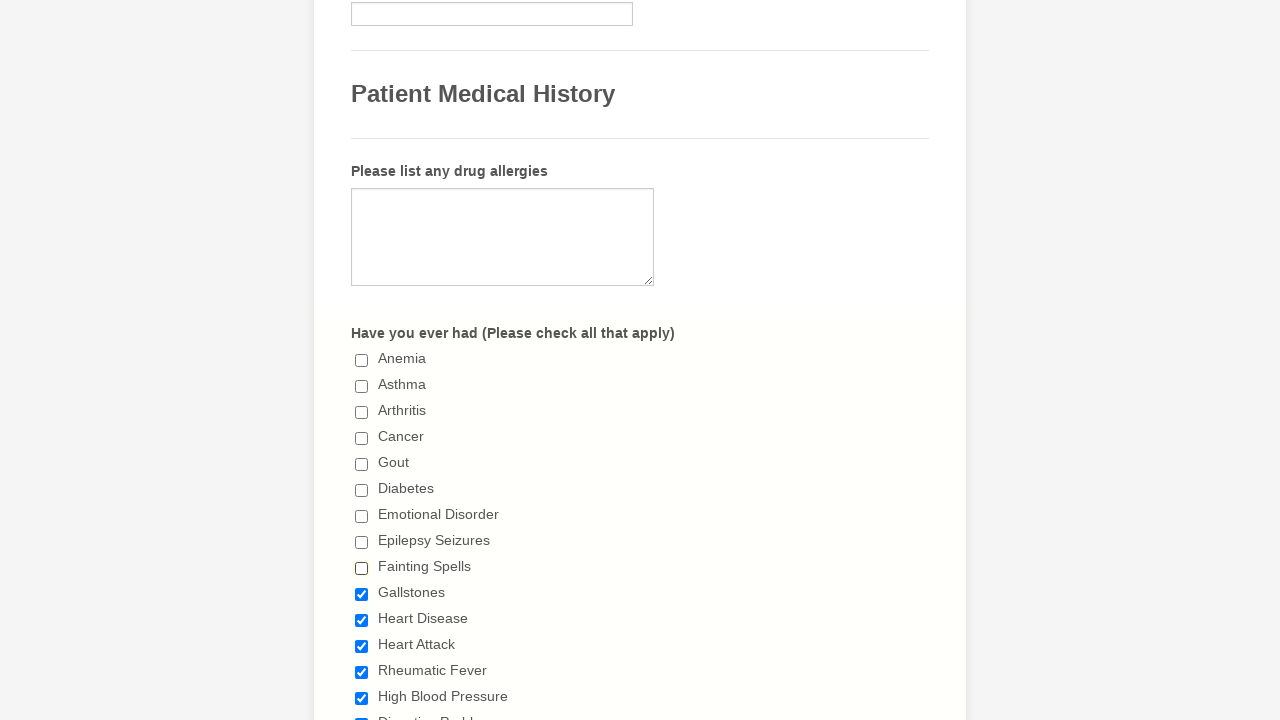

Waited 1 second between checkbox interactions
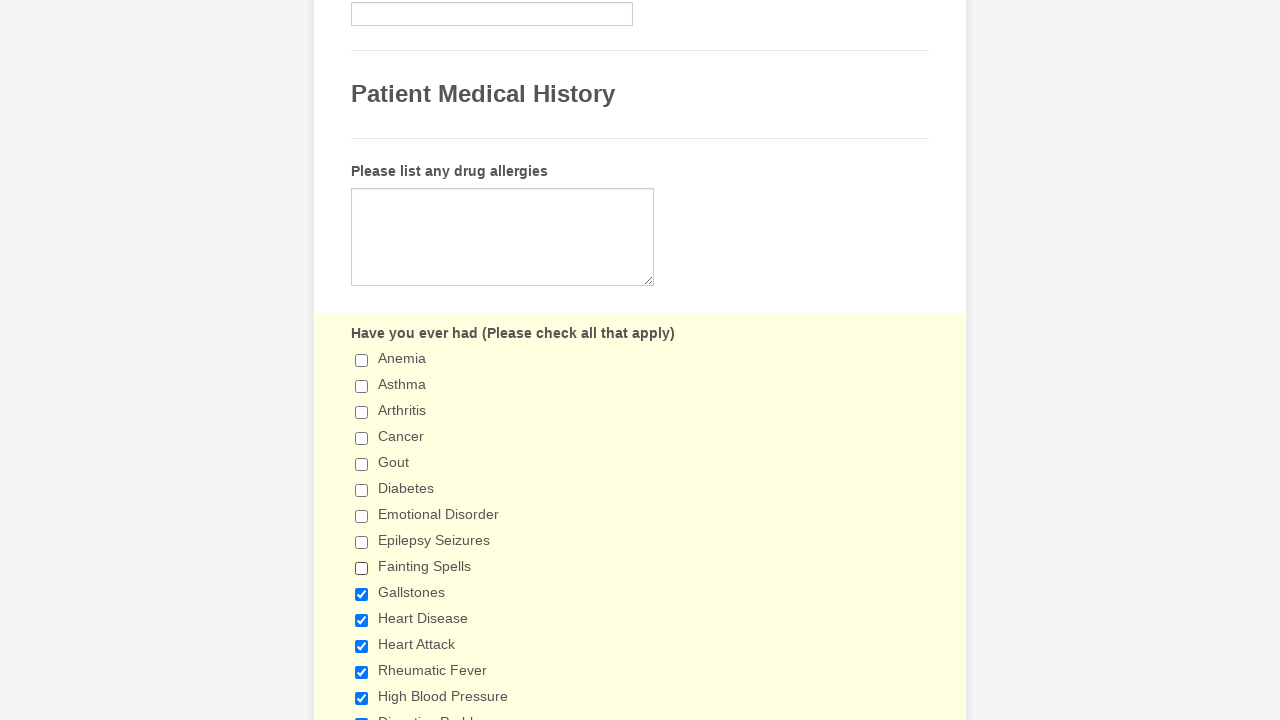

Clicked checkbox to uncheck it at (362, 594) on input[type='checkbox'] >> nth=9
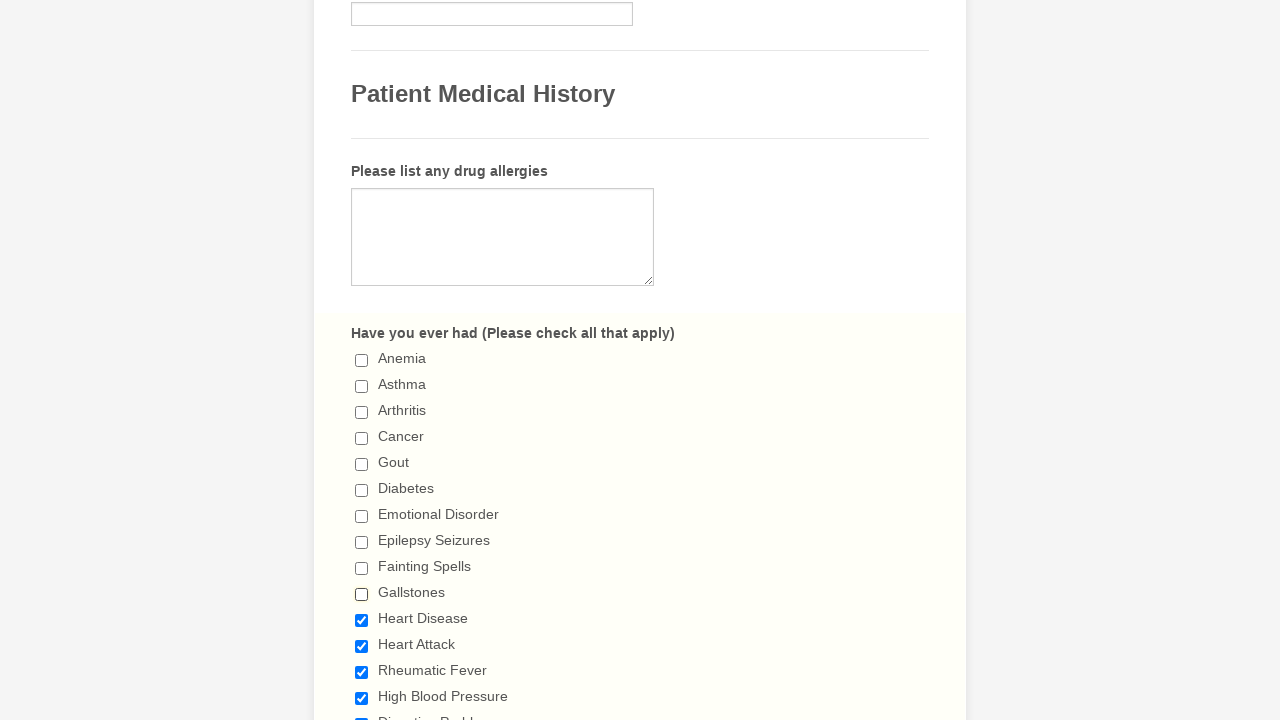

Waited 1 second between checkbox interactions
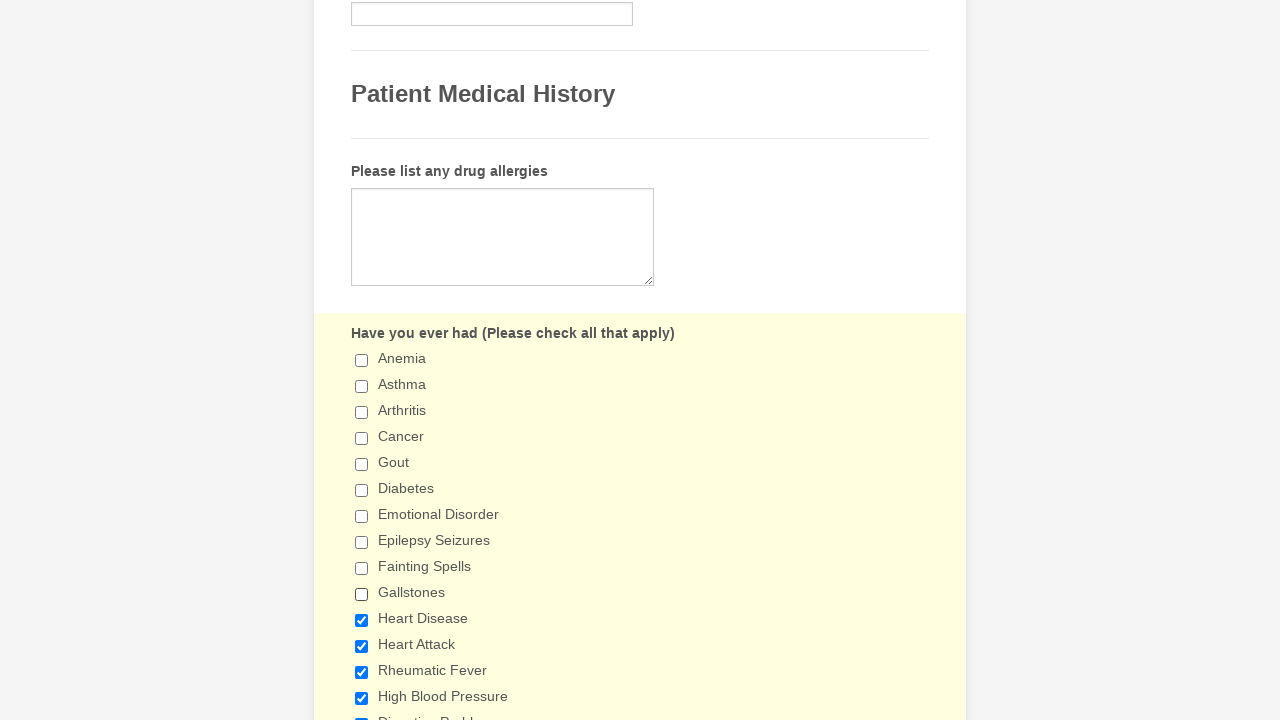

Clicked checkbox to uncheck it at (362, 620) on input[type='checkbox'] >> nth=10
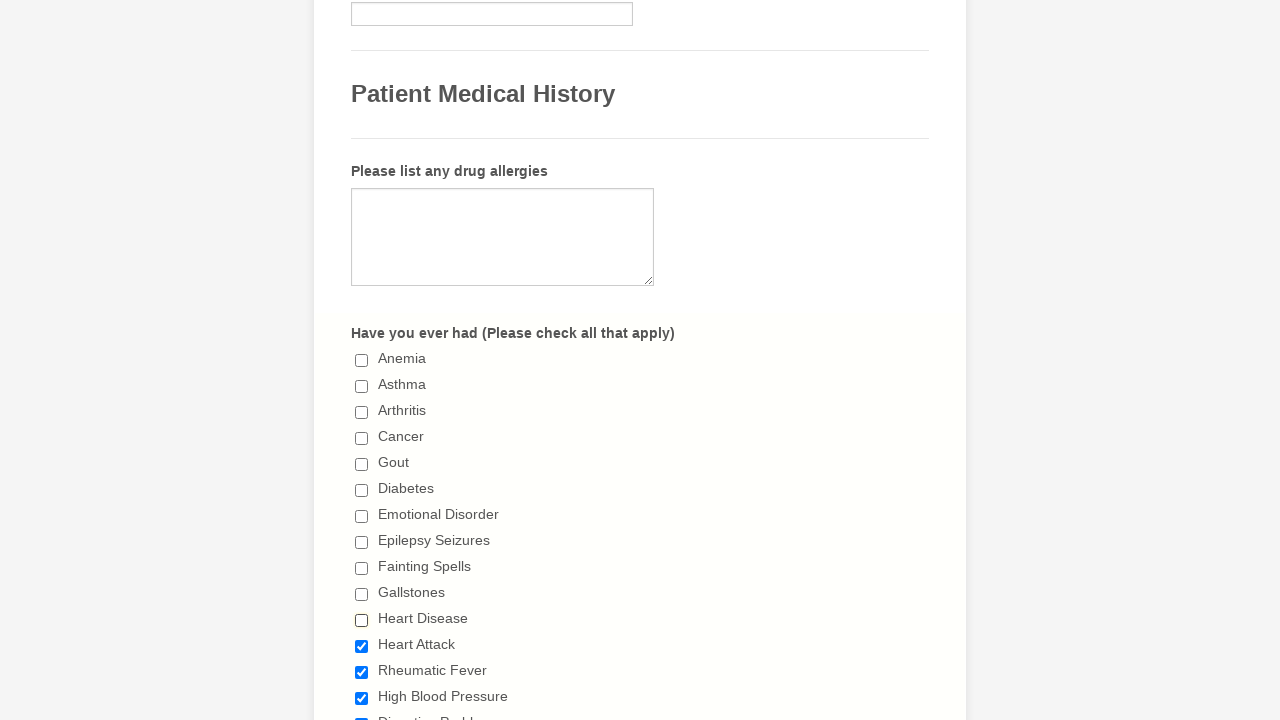

Waited 1 second between checkbox interactions
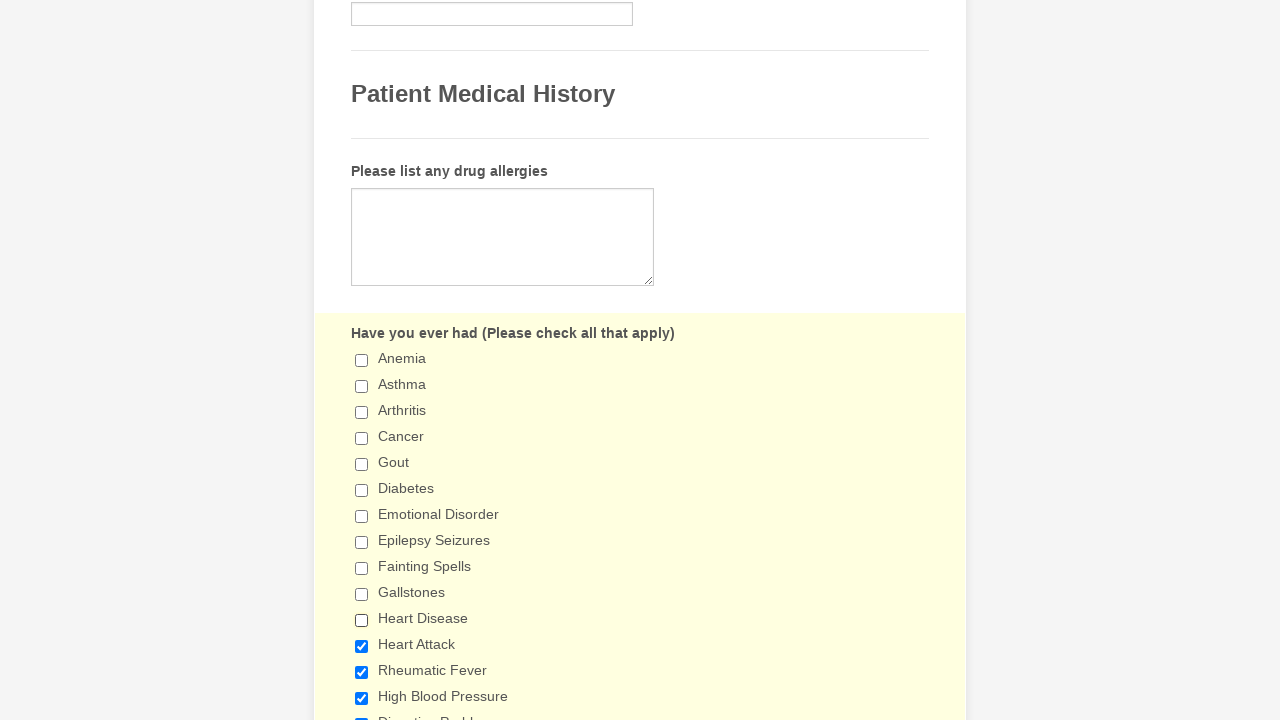

Clicked checkbox to uncheck it at (362, 646) on input[type='checkbox'] >> nth=11
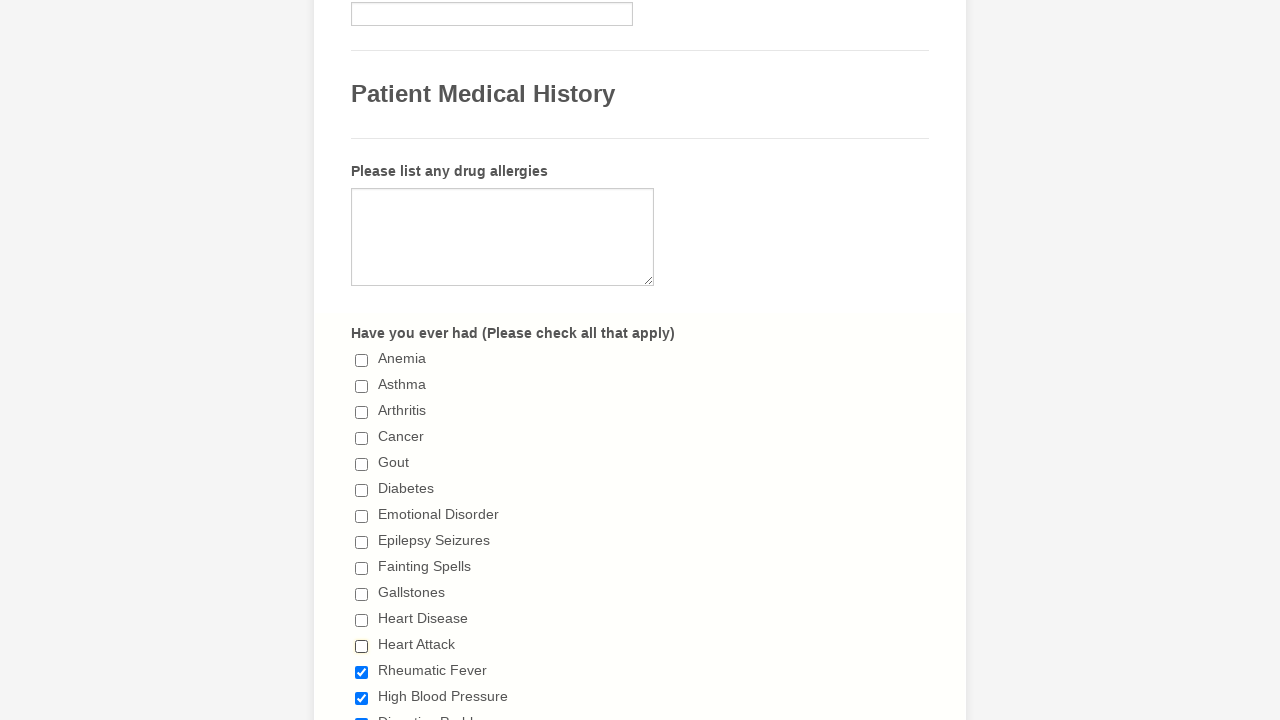

Waited 1 second between checkbox interactions
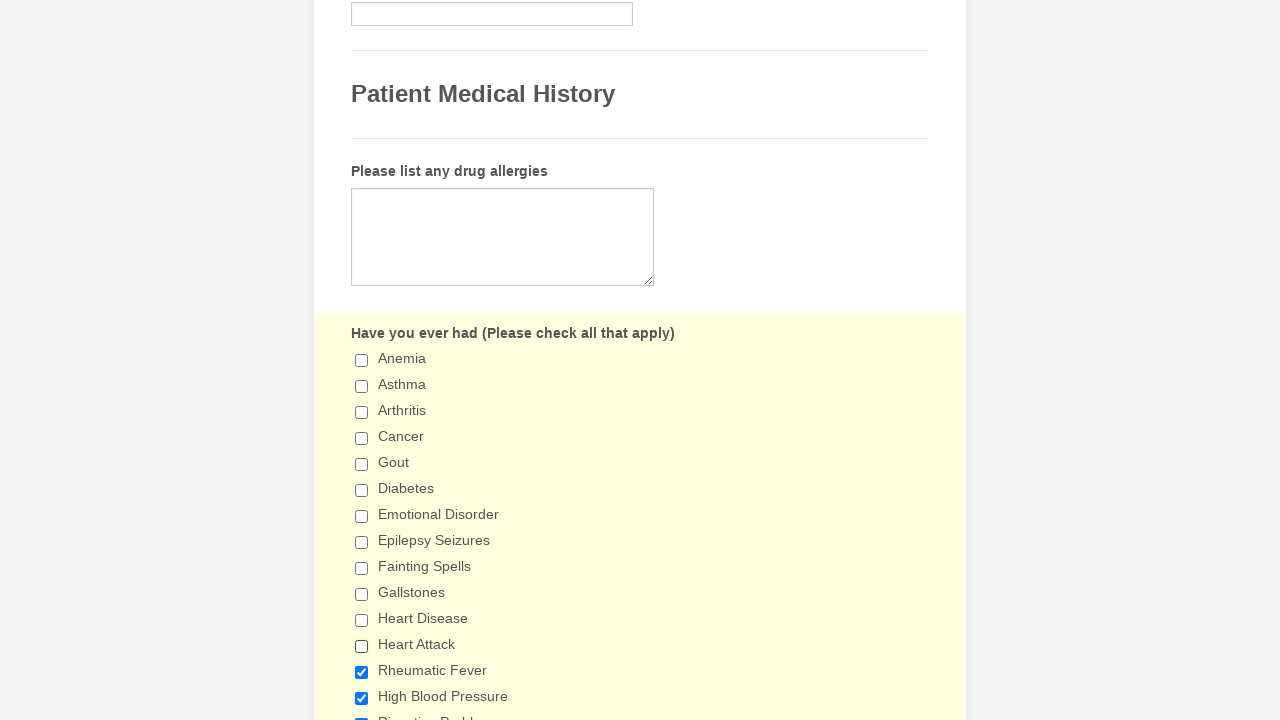

Clicked checkbox to uncheck it at (362, 672) on input[type='checkbox'] >> nth=12
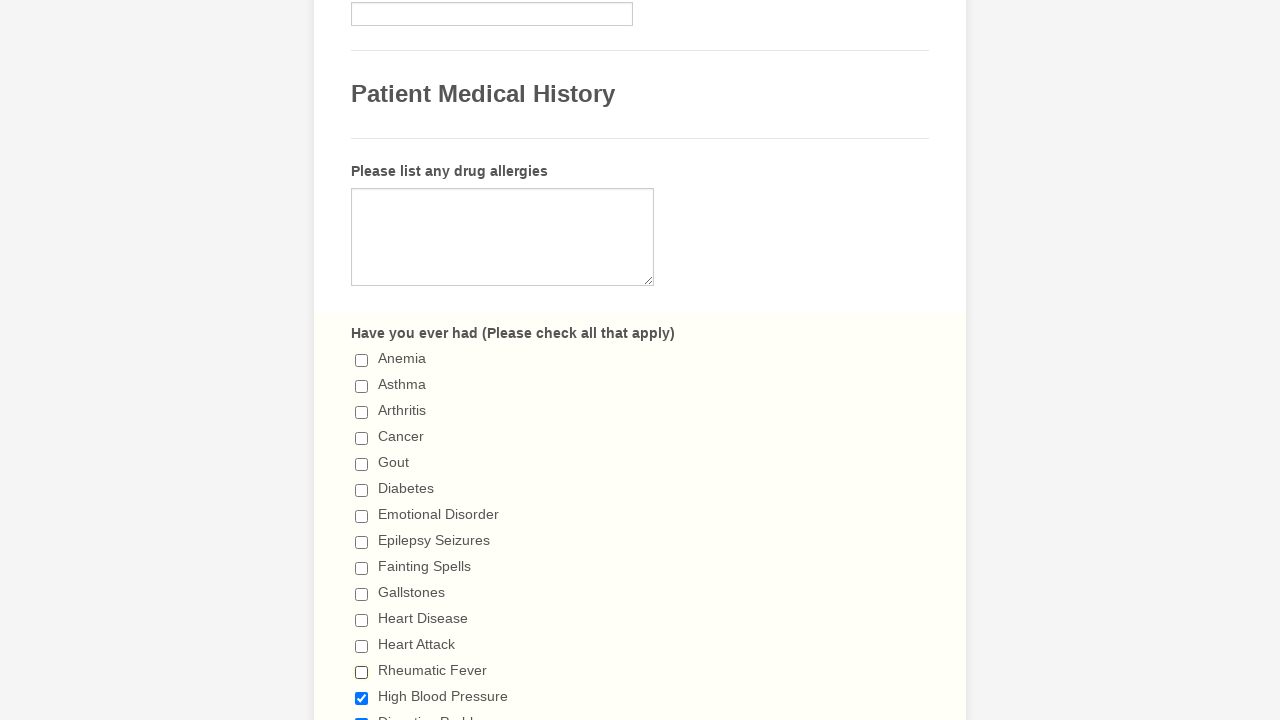

Waited 1 second between checkbox interactions
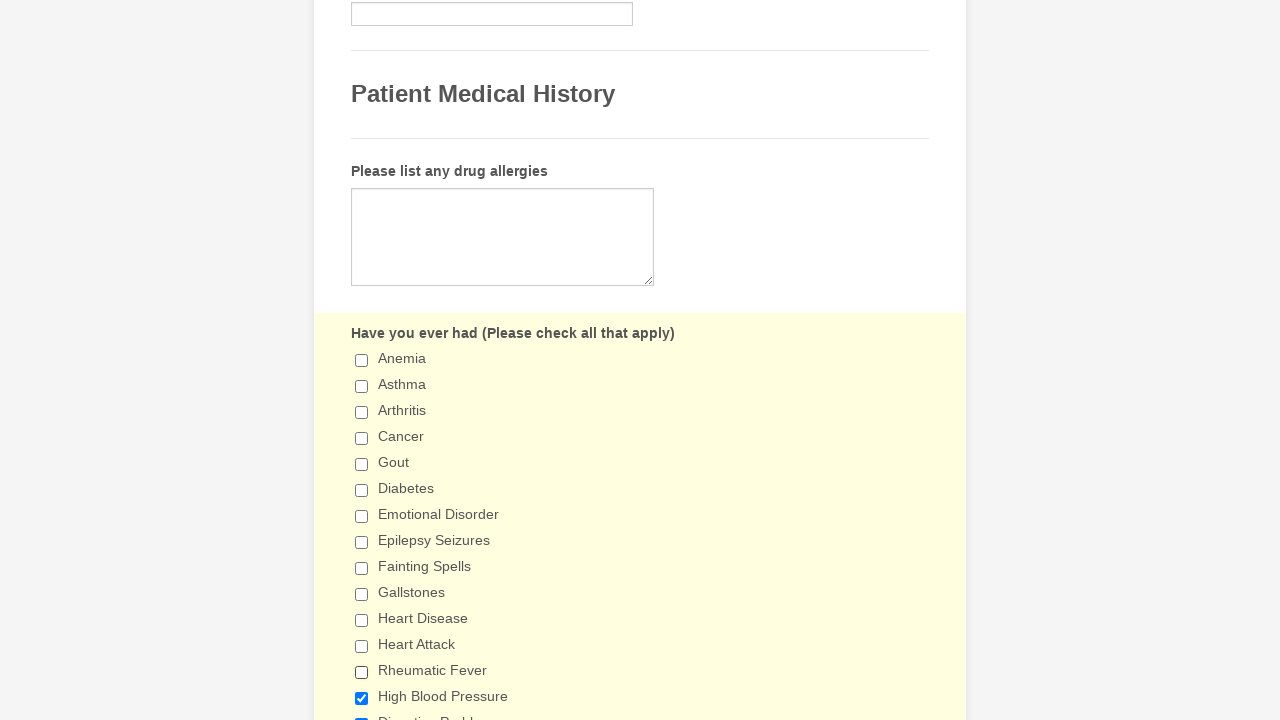

Clicked checkbox to uncheck it at (362, 698) on input[type='checkbox'] >> nth=13
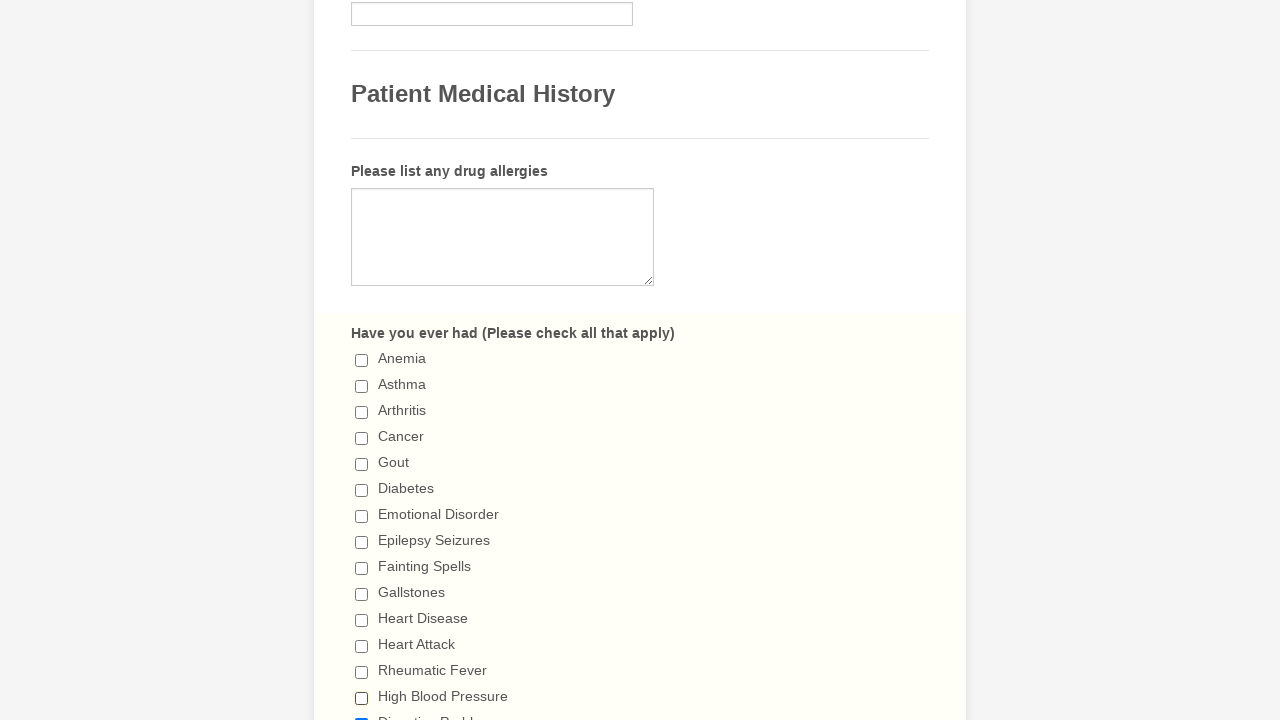

Waited 1 second between checkbox interactions
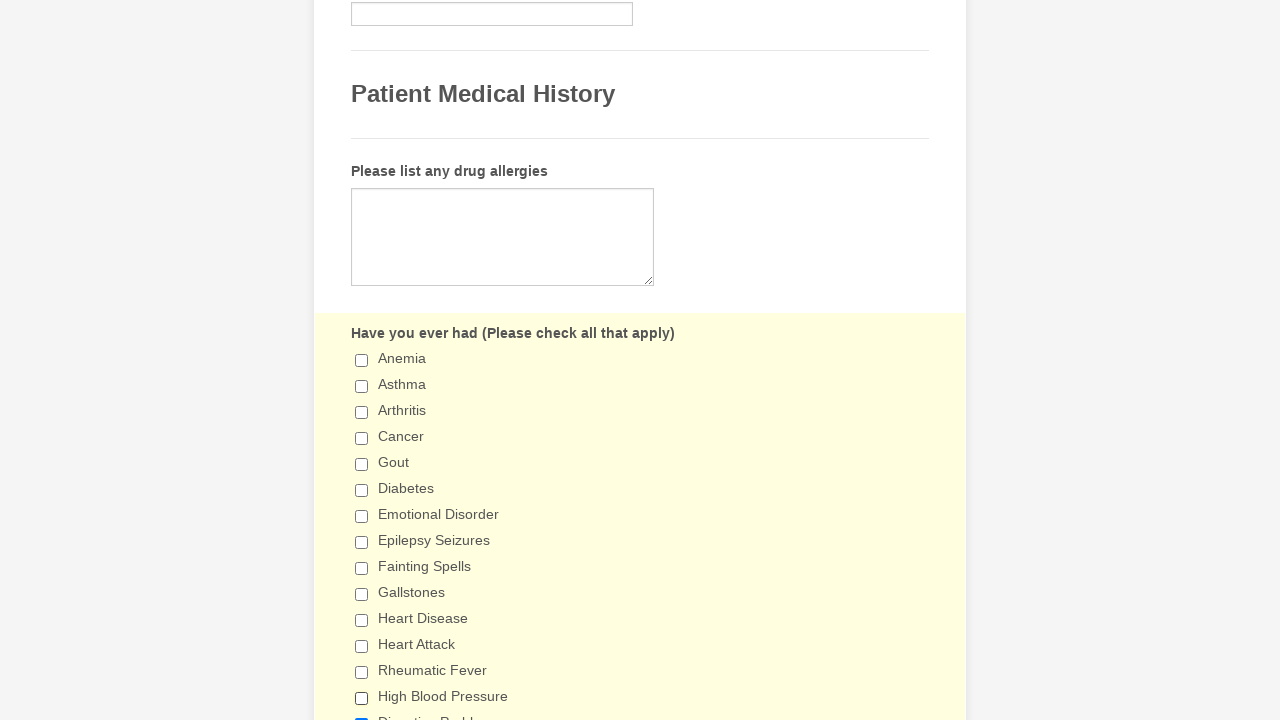

Clicked checkbox to uncheck it at (362, 714) on input[type='checkbox'] >> nth=14
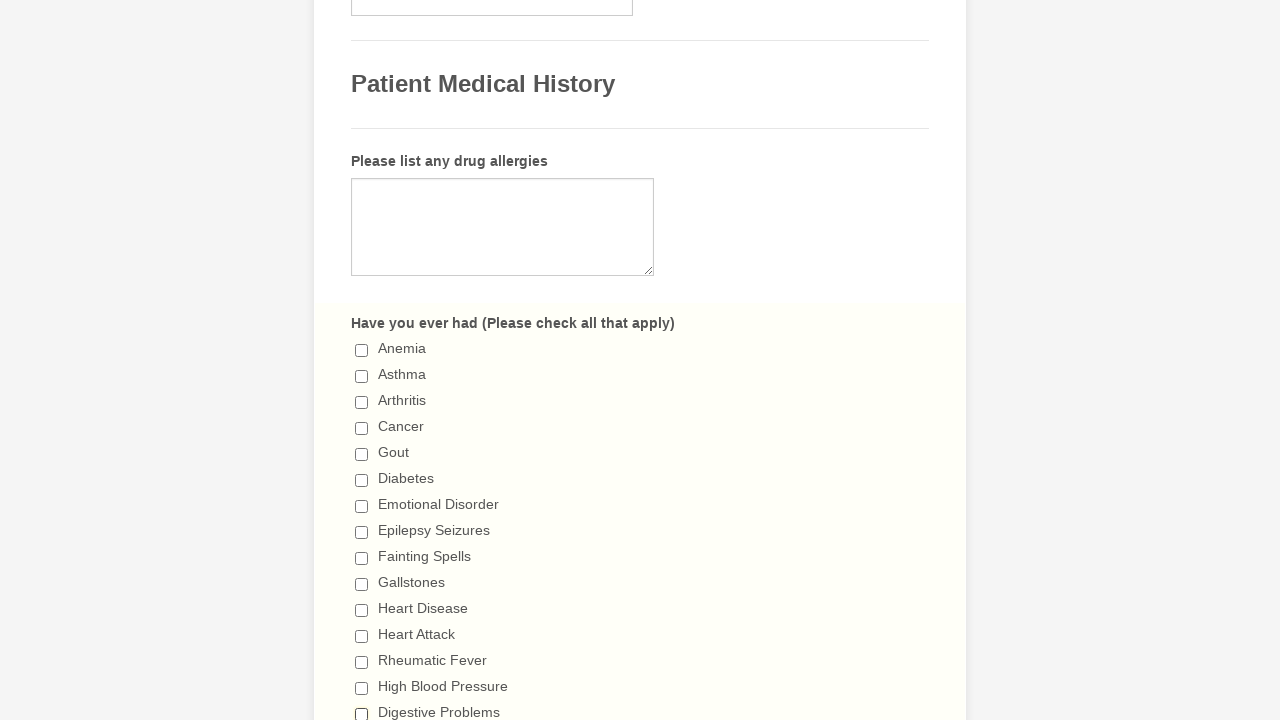

Waited 1 second between checkbox interactions
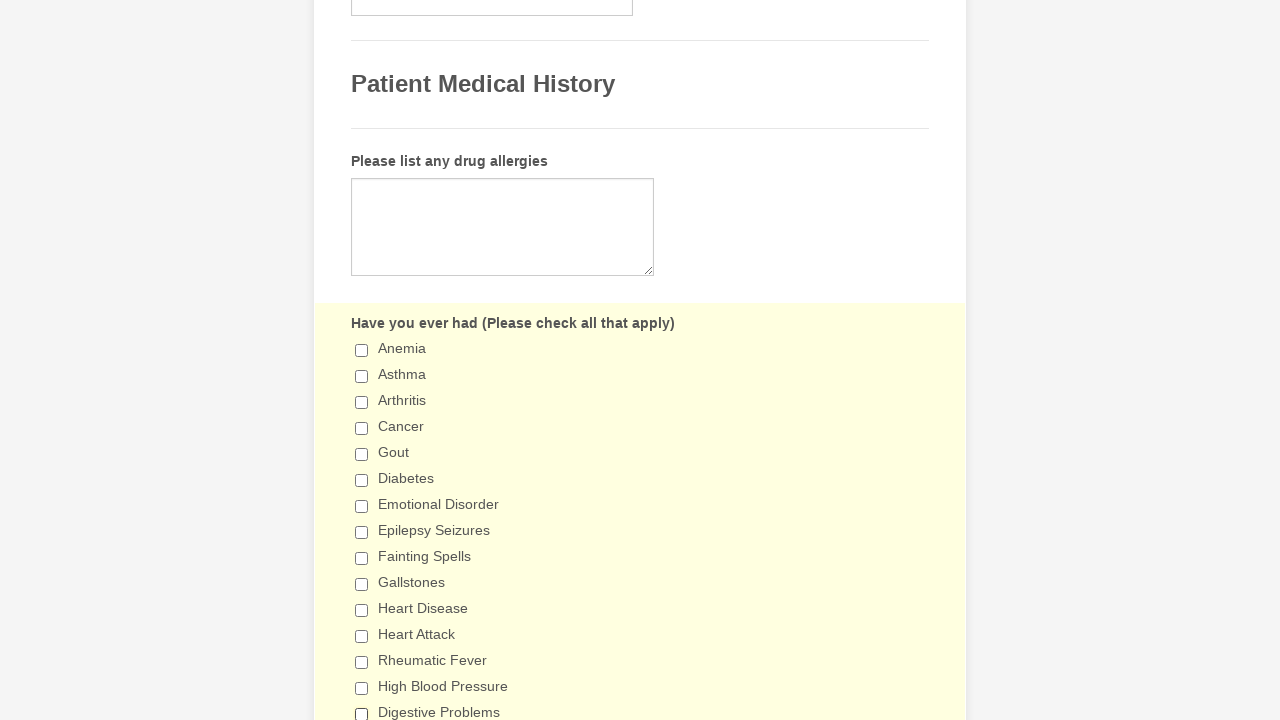

Clicked checkbox to uncheck it at (362, 360) on input[type='checkbox'] >> nth=15
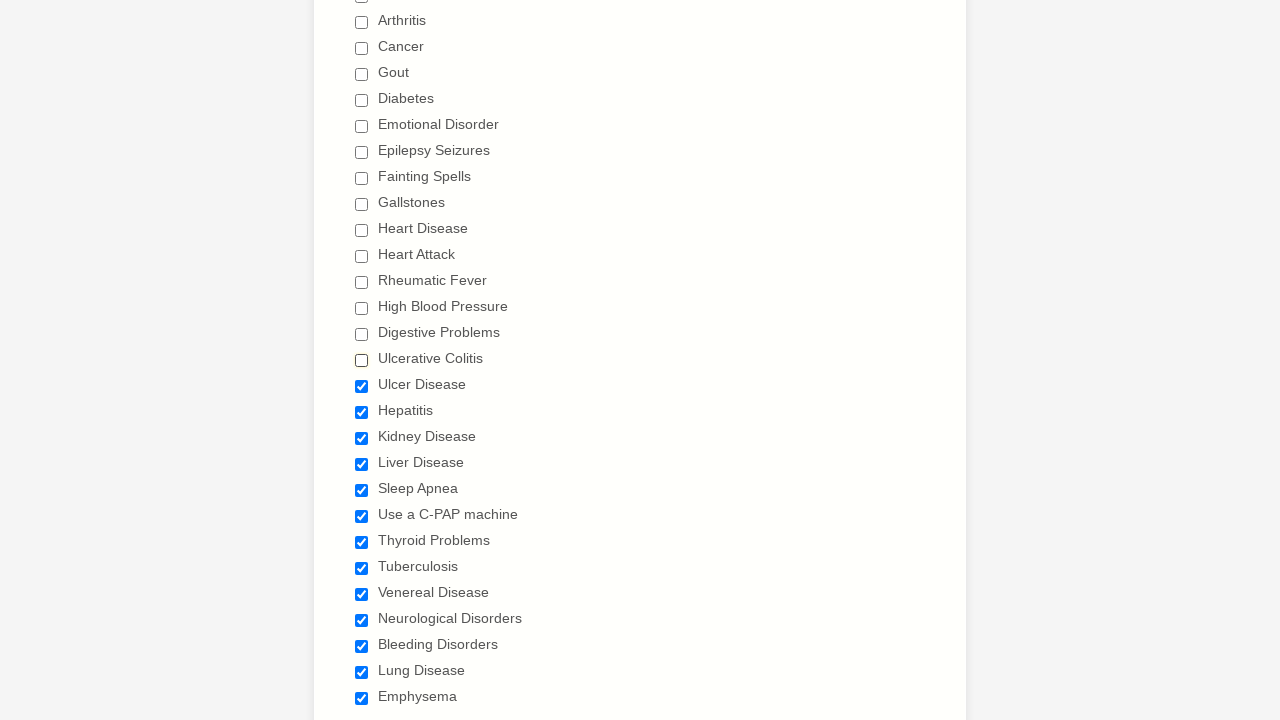

Waited 1 second between checkbox interactions
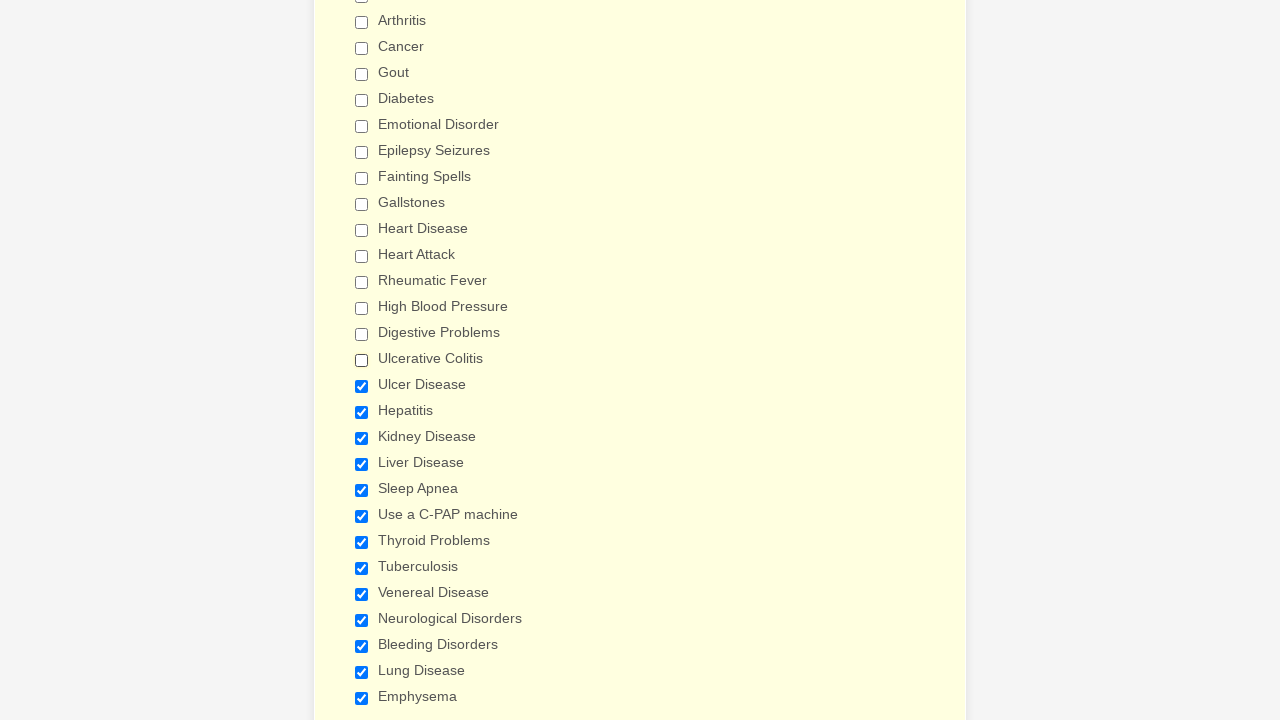

Clicked checkbox to uncheck it at (362, 386) on input[type='checkbox'] >> nth=16
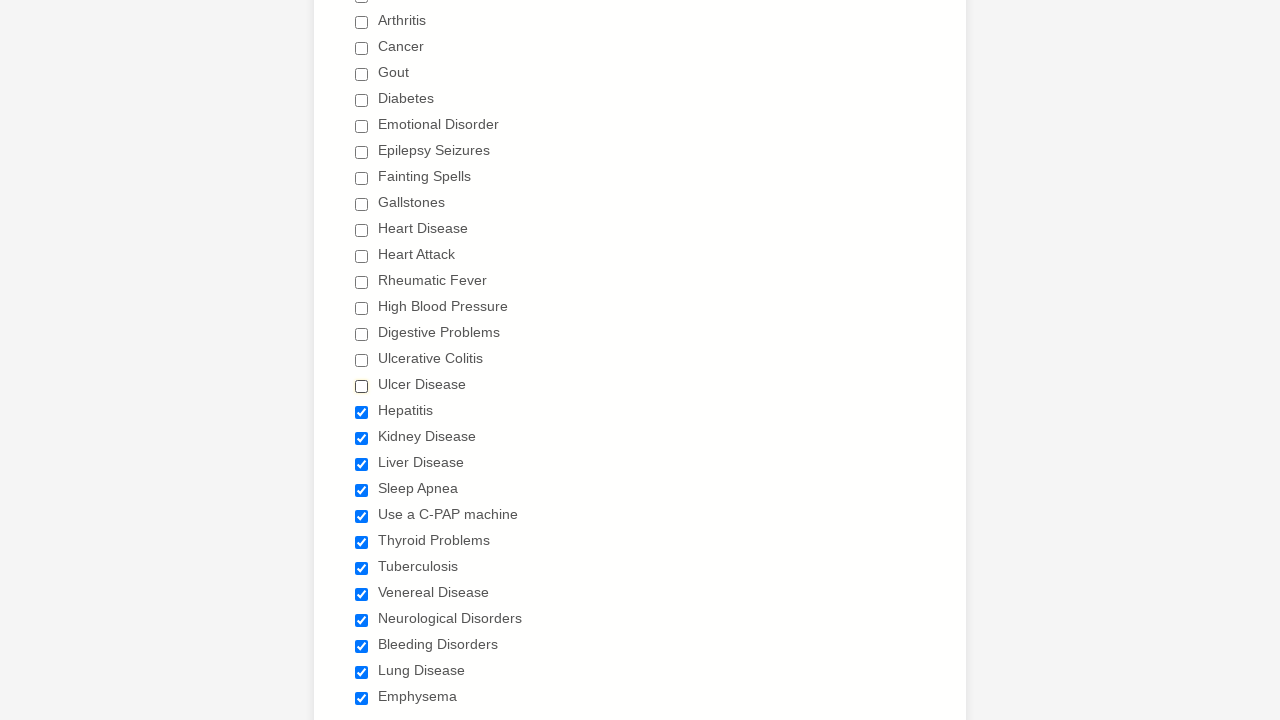

Waited 1 second between checkbox interactions
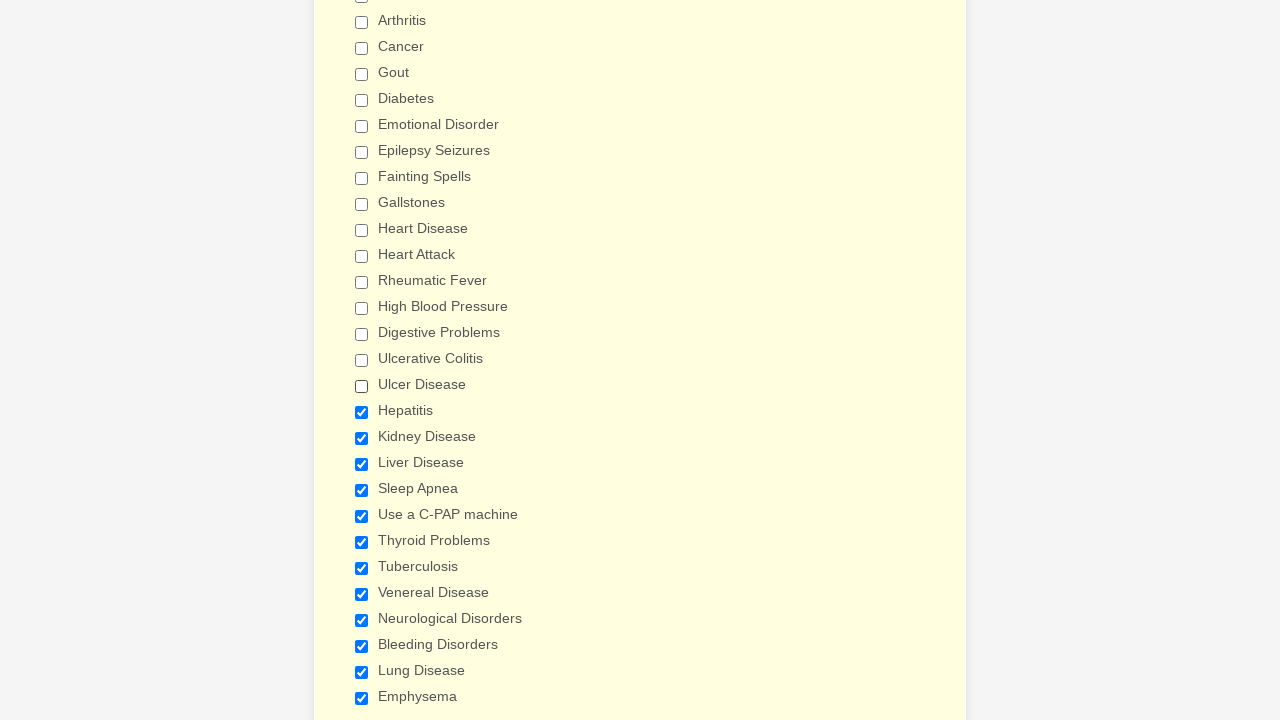

Clicked checkbox to uncheck it at (362, 412) on input[type='checkbox'] >> nth=17
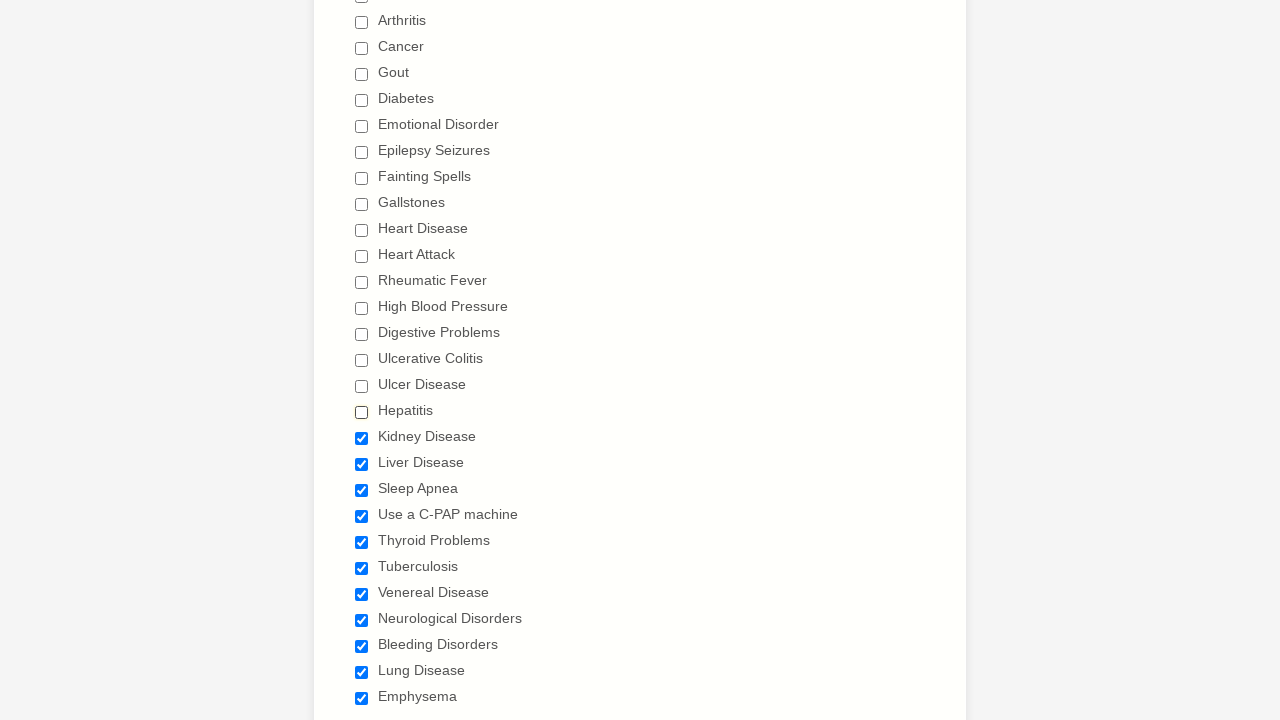

Waited 1 second between checkbox interactions
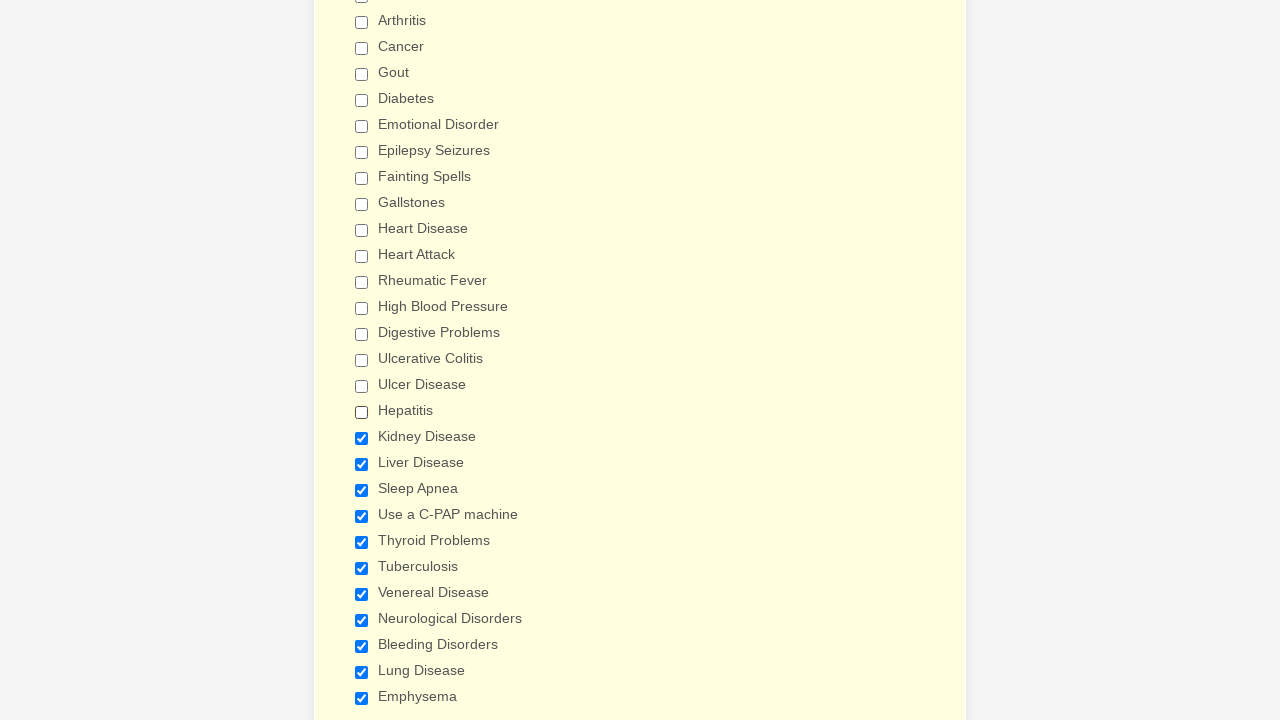

Clicked checkbox to uncheck it at (362, 438) on input[type='checkbox'] >> nth=18
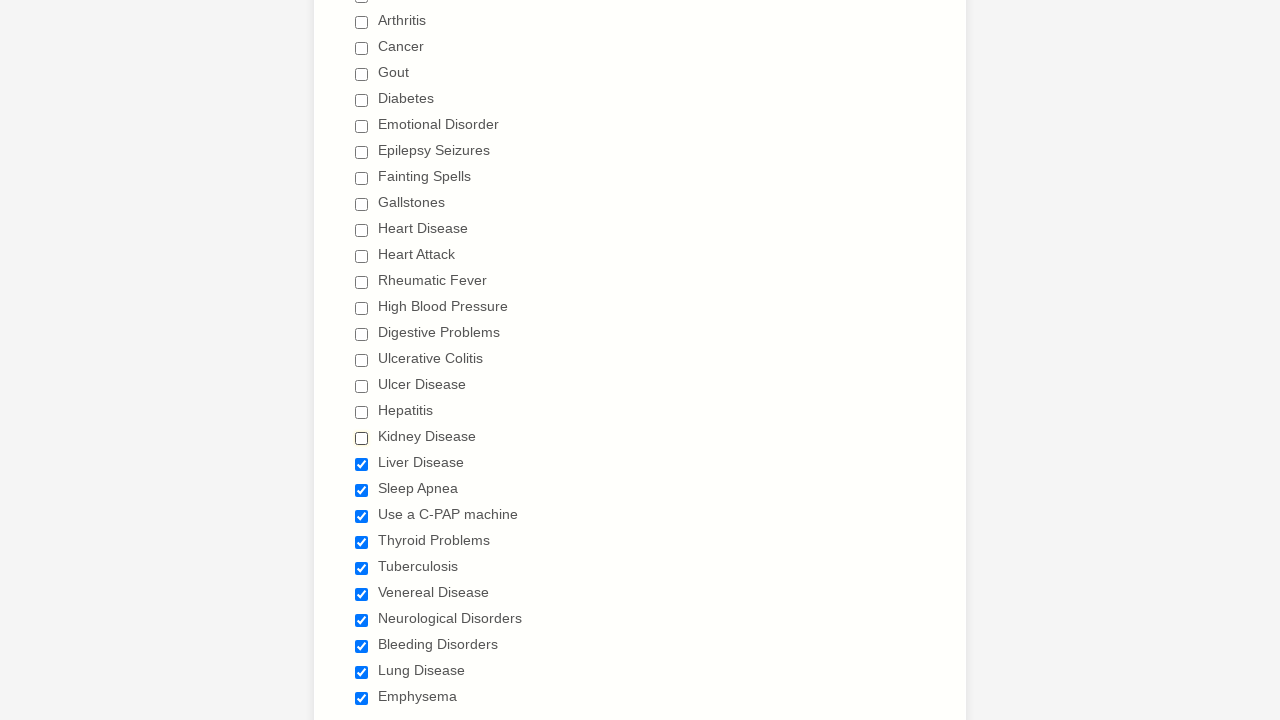

Waited 1 second between checkbox interactions
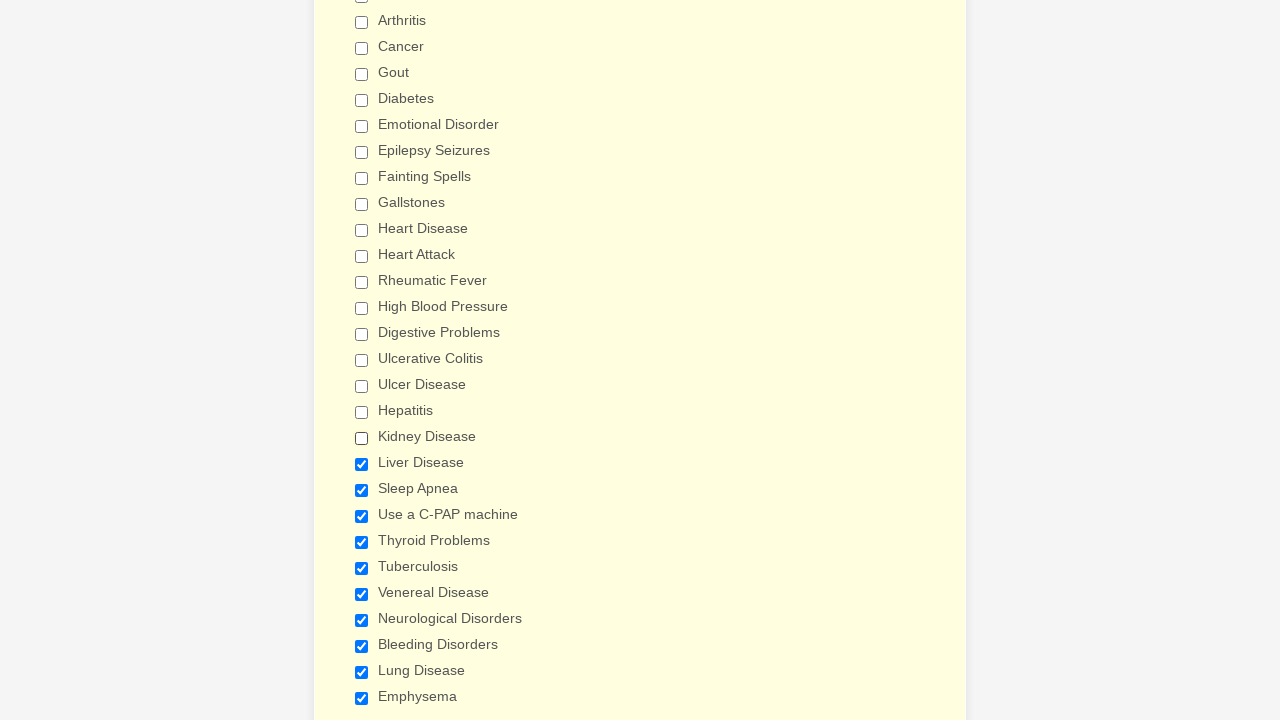

Clicked checkbox to uncheck it at (362, 464) on input[type='checkbox'] >> nth=19
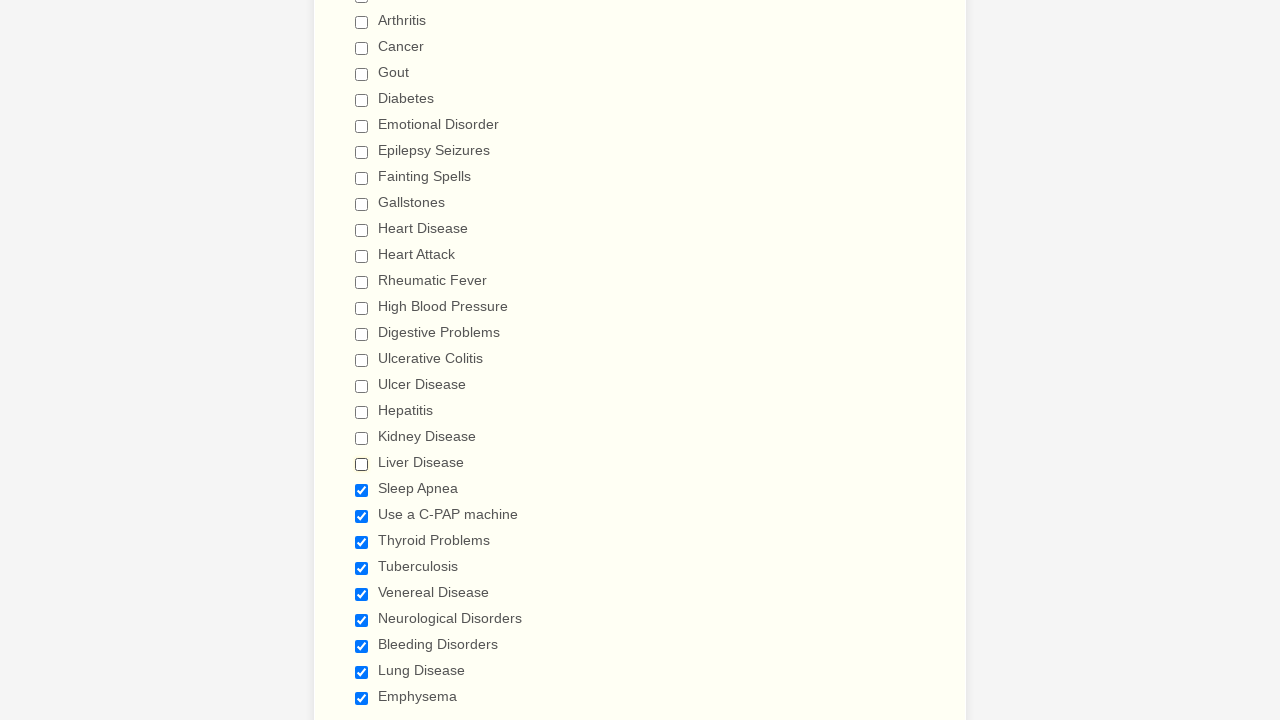

Waited 1 second between checkbox interactions
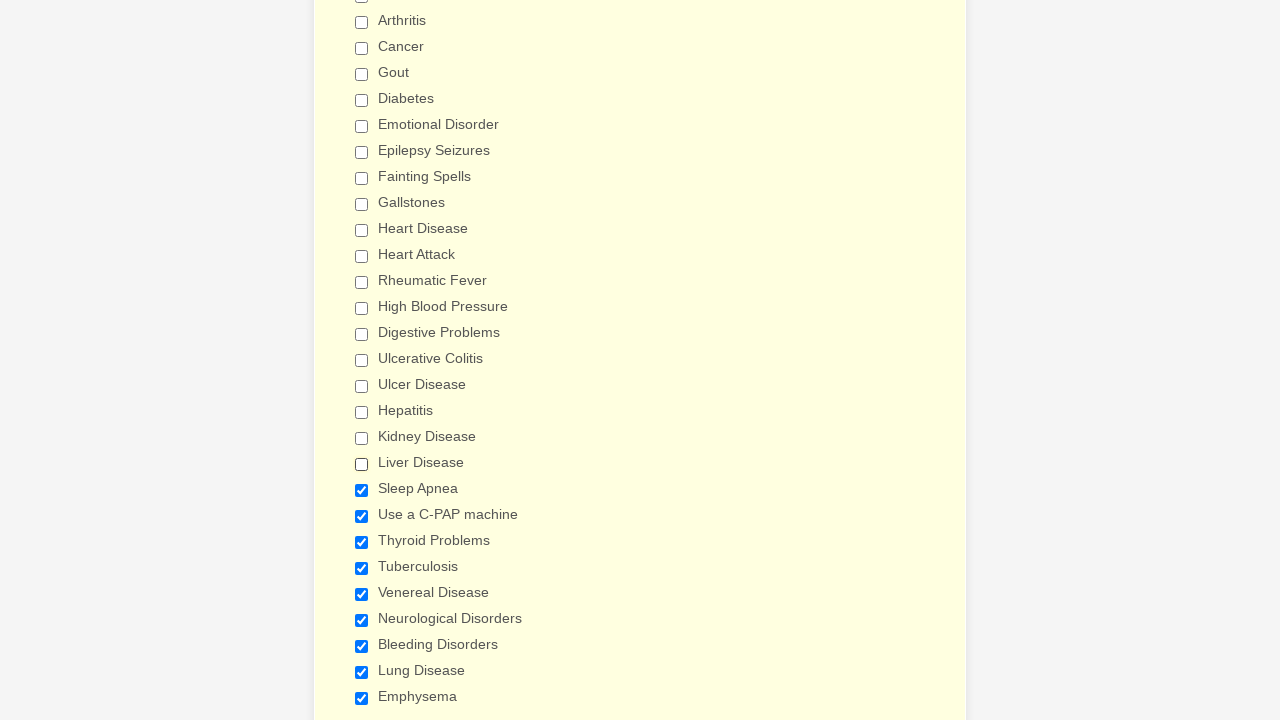

Clicked checkbox to uncheck it at (362, 490) on input[type='checkbox'] >> nth=20
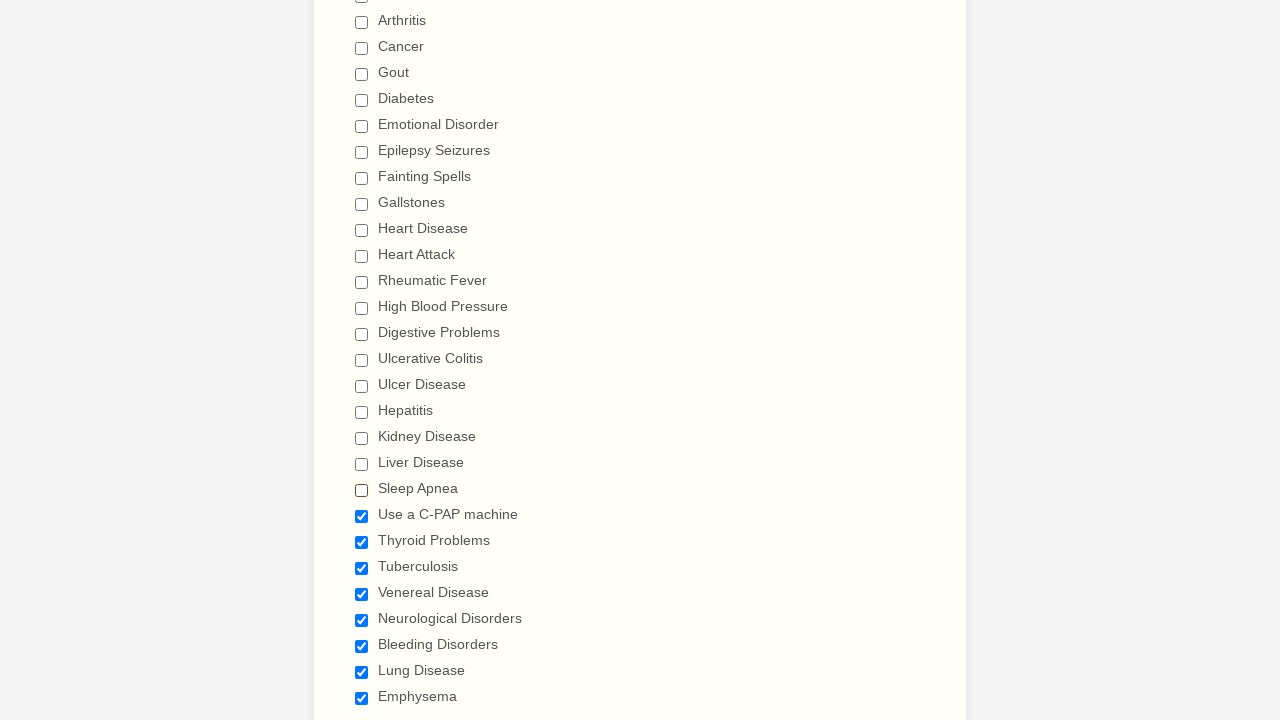

Waited 1 second between checkbox interactions
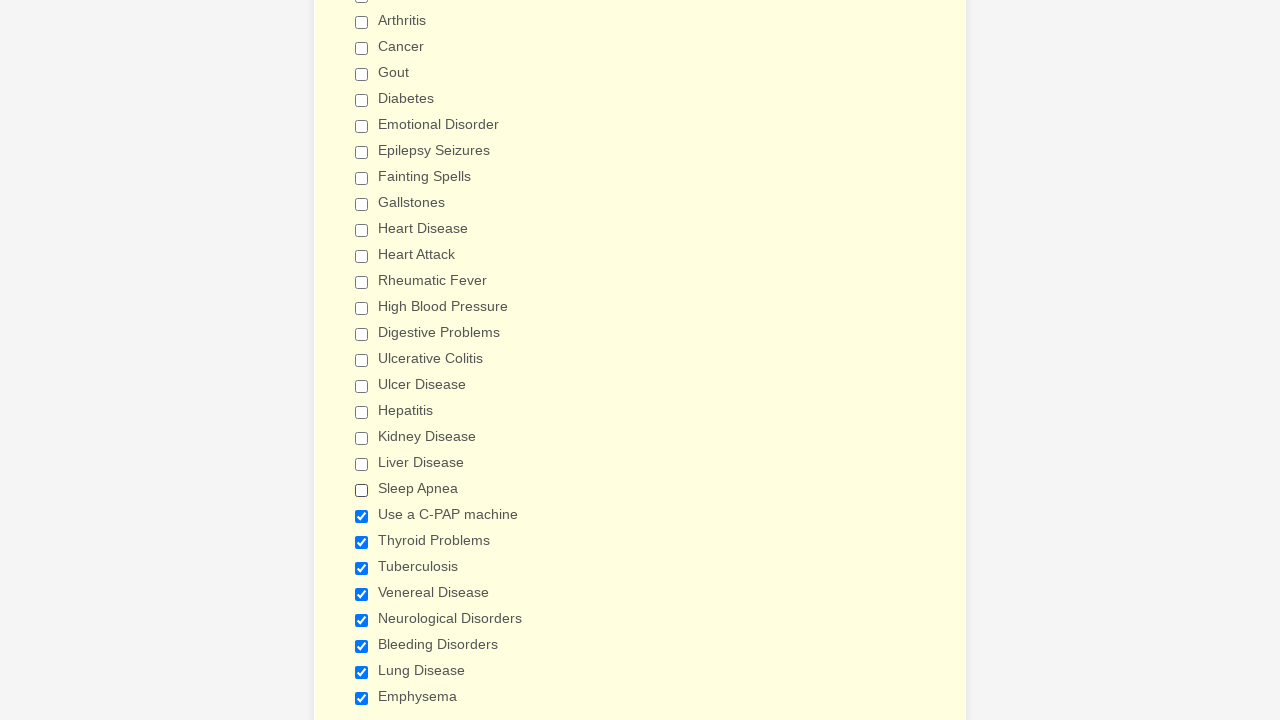

Clicked checkbox to uncheck it at (362, 516) on input[type='checkbox'] >> nth=21
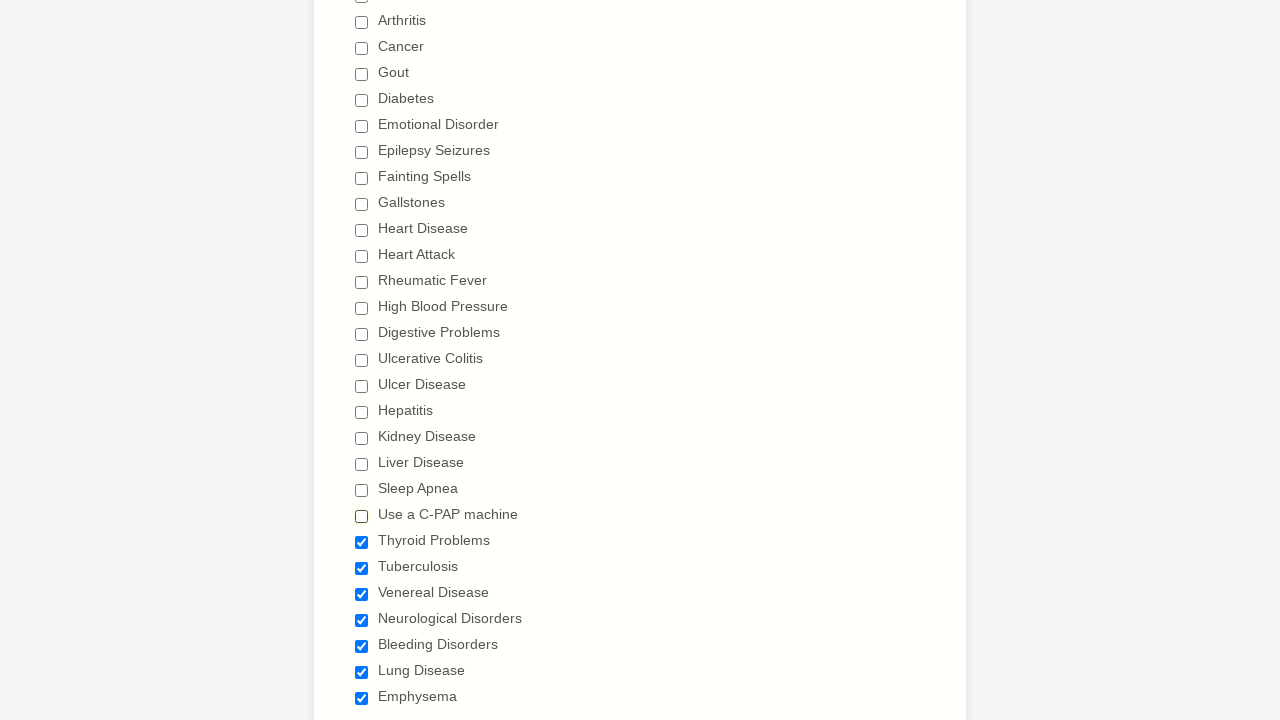

Waited 1 second between checkbox interactions
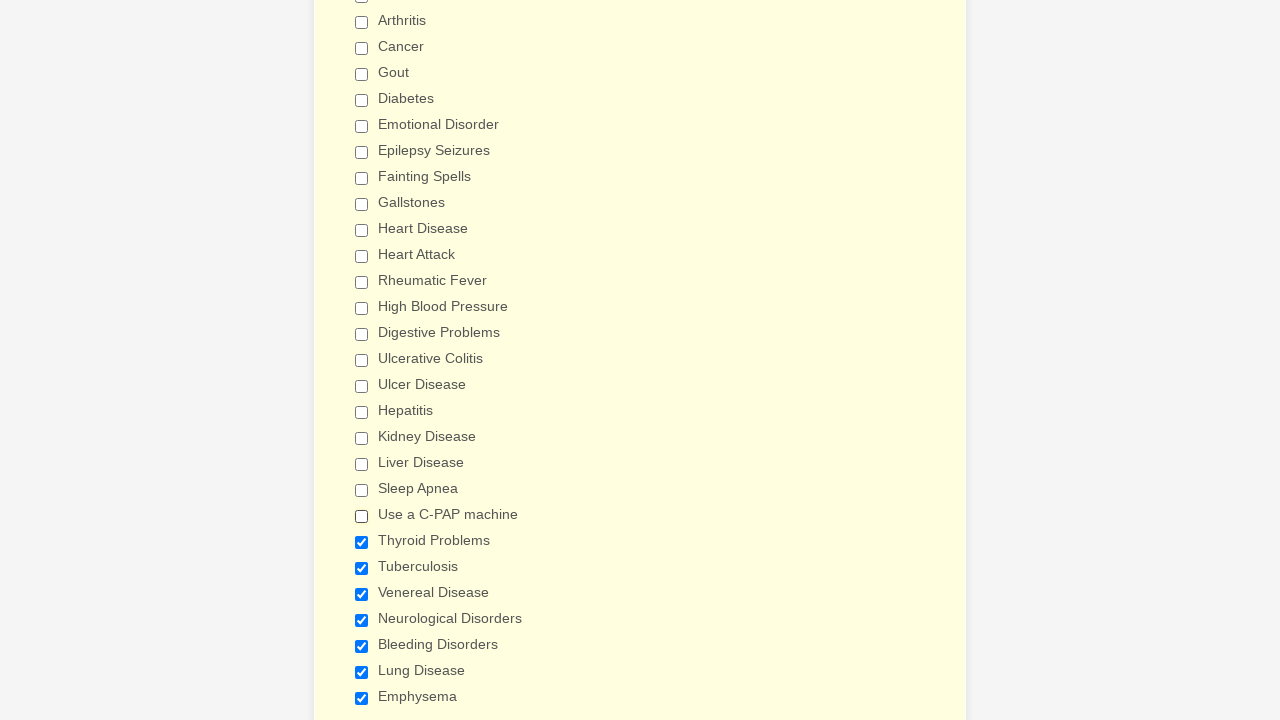

Clicked checkbox to uncheck it at (362, 542) on input[type='checkbox'] >> nth=22
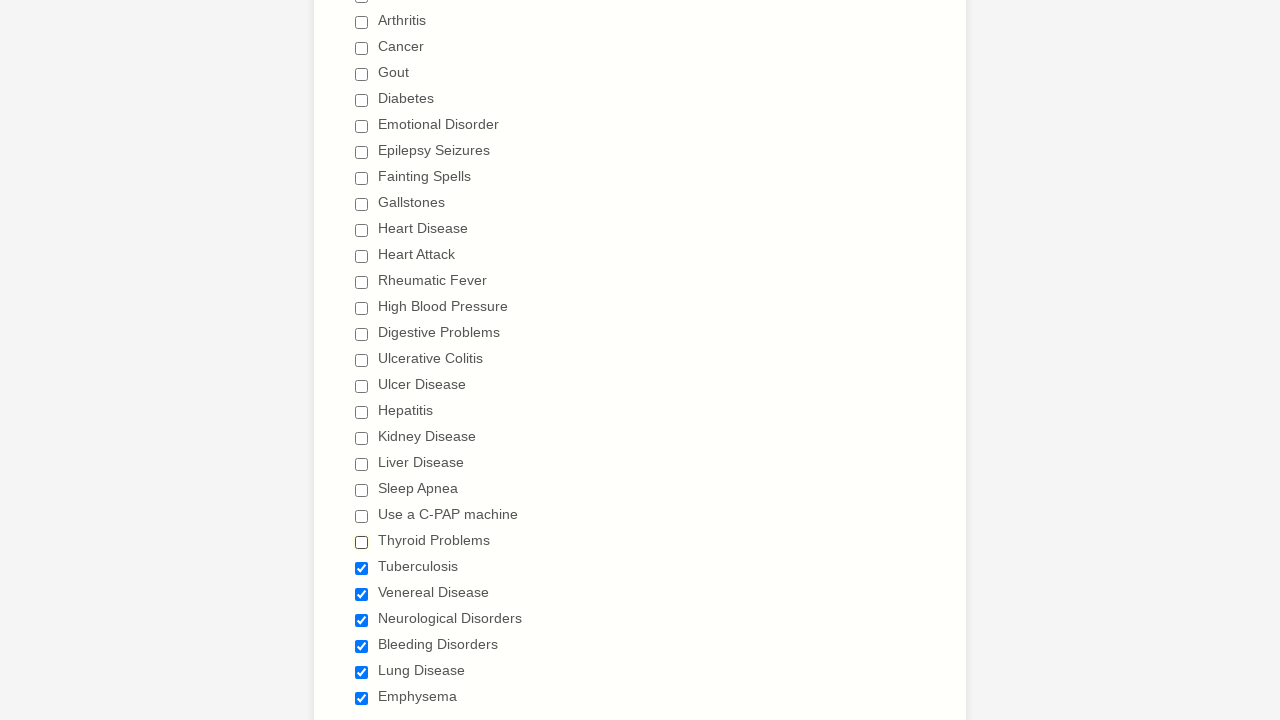

Waited 1 second between checkbox interactions
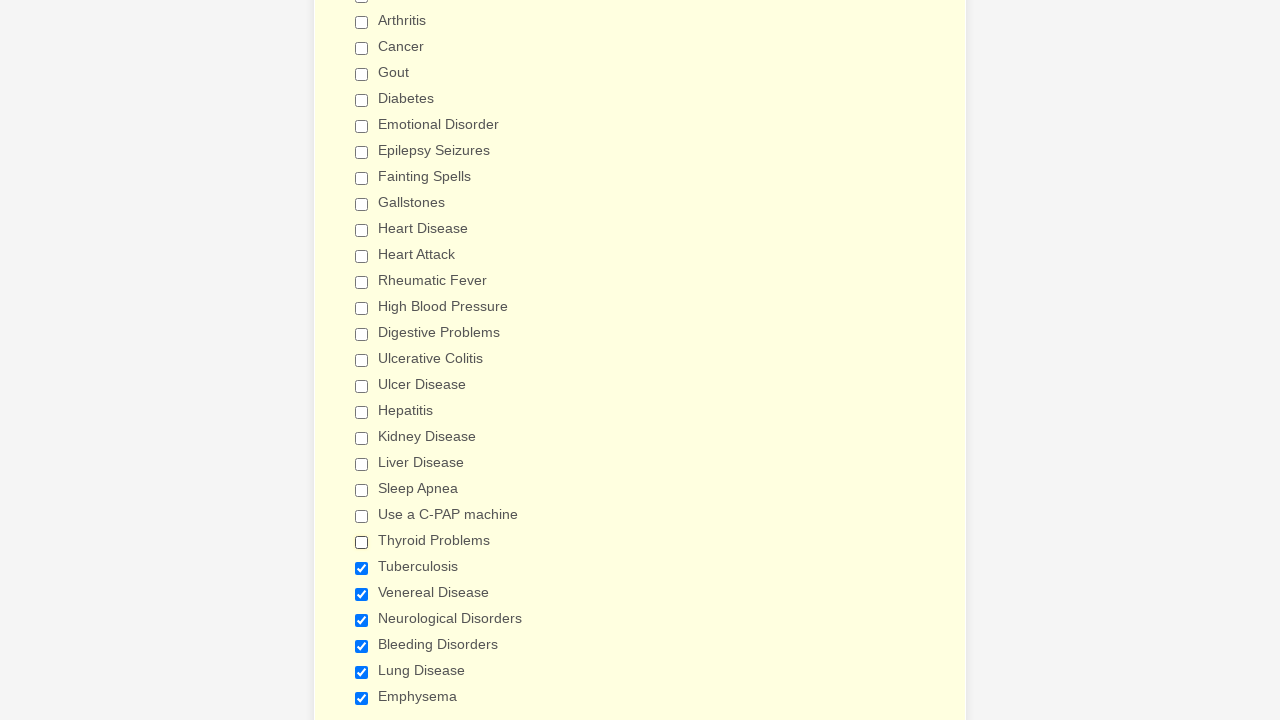

Clicked checkbox to uncheck it at (362, 568) on input[type='checkbox'] >> nth=23
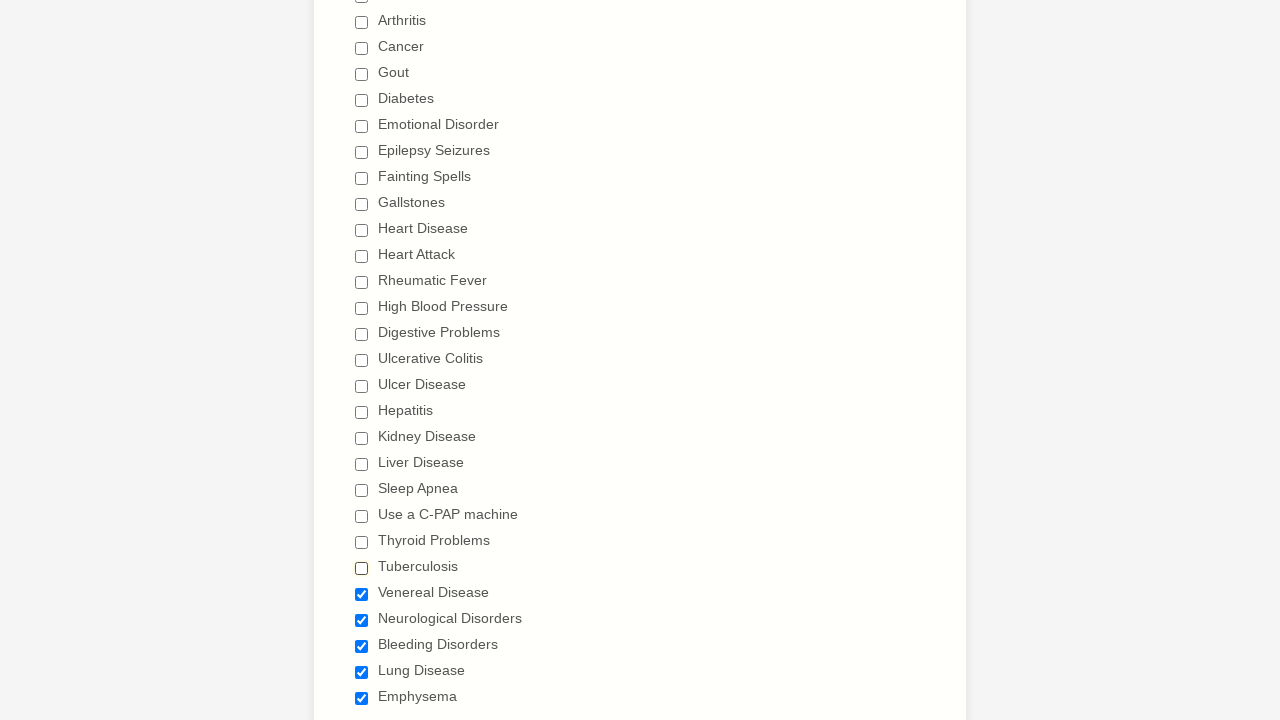

Waited 1 second between checkbox interactions
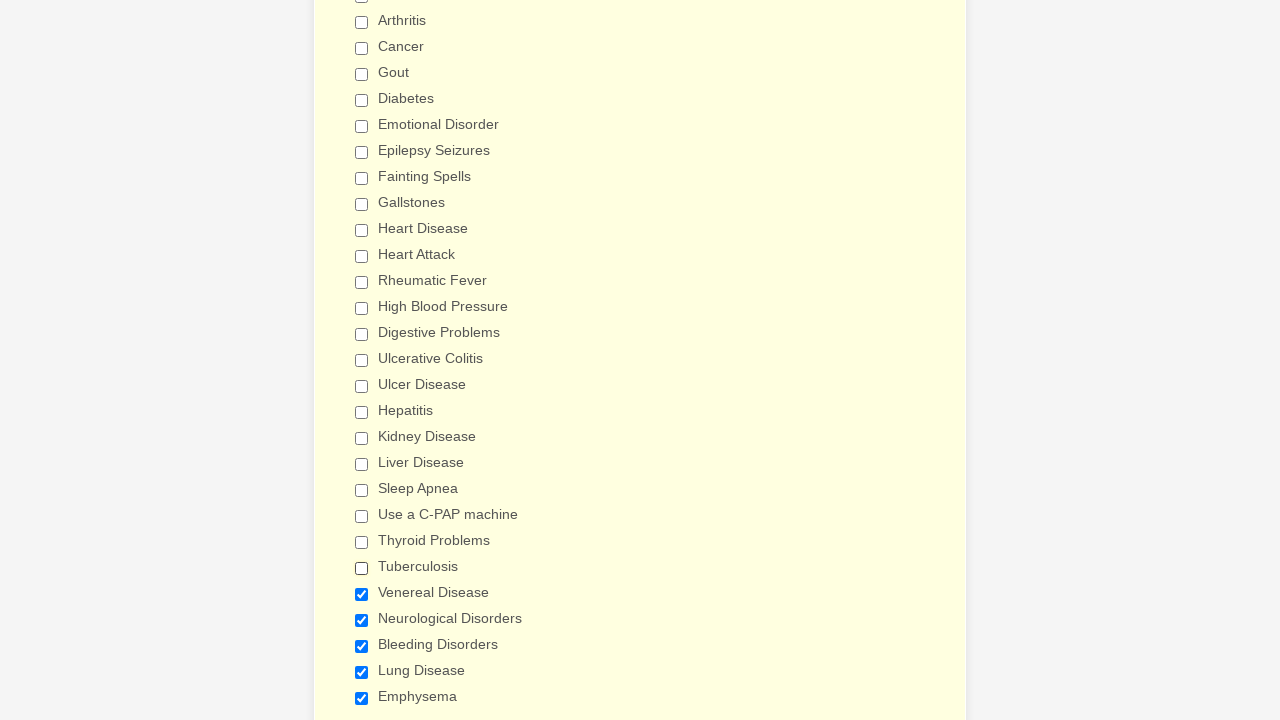

Clicked checkbox to uncheck it at (362, 594) on input[type='checkbox'] >> nth=24
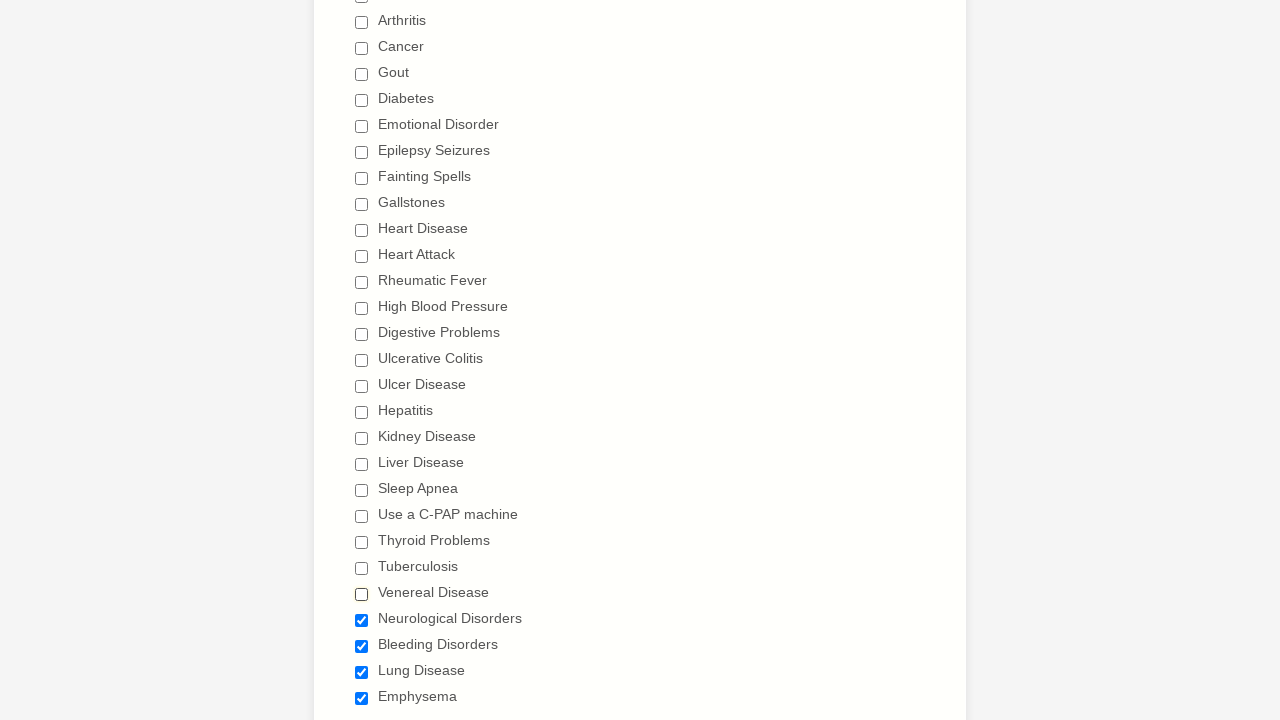

Waited 1 second between checkbox interactions
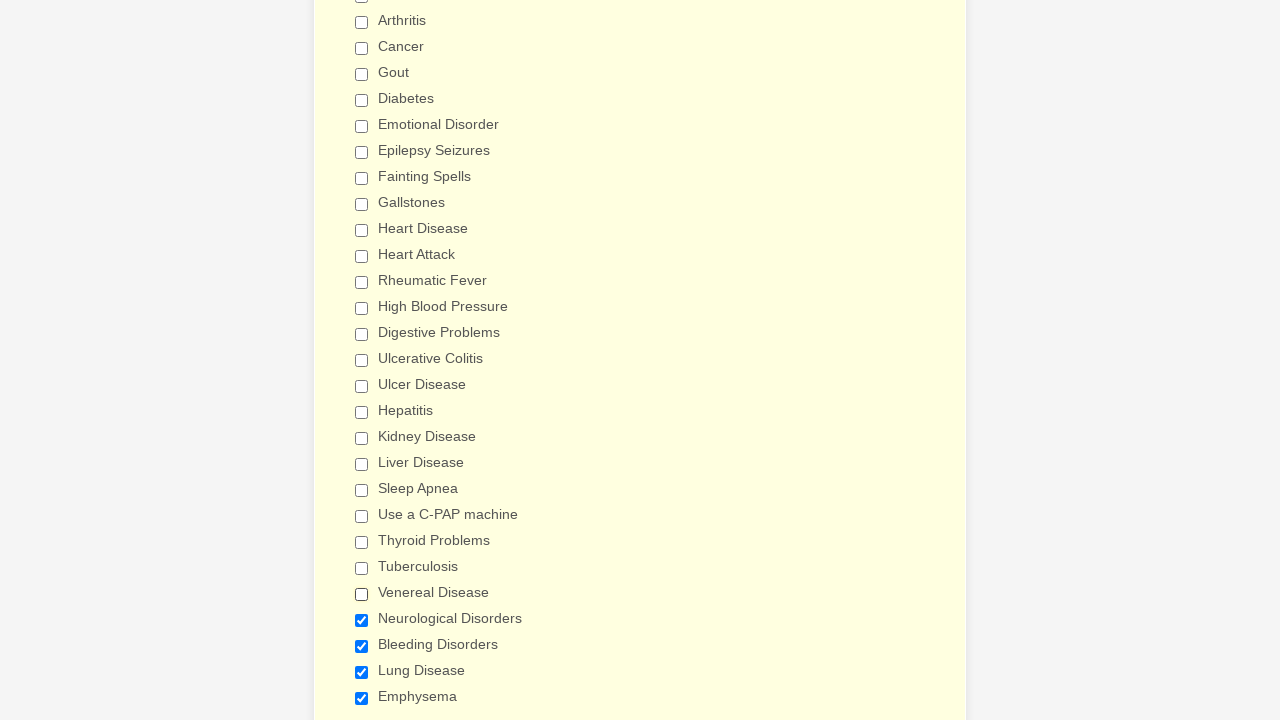

Clicked checkbox to uncheck it at (362, 620) on input[type='checkbox'] >> nth=25
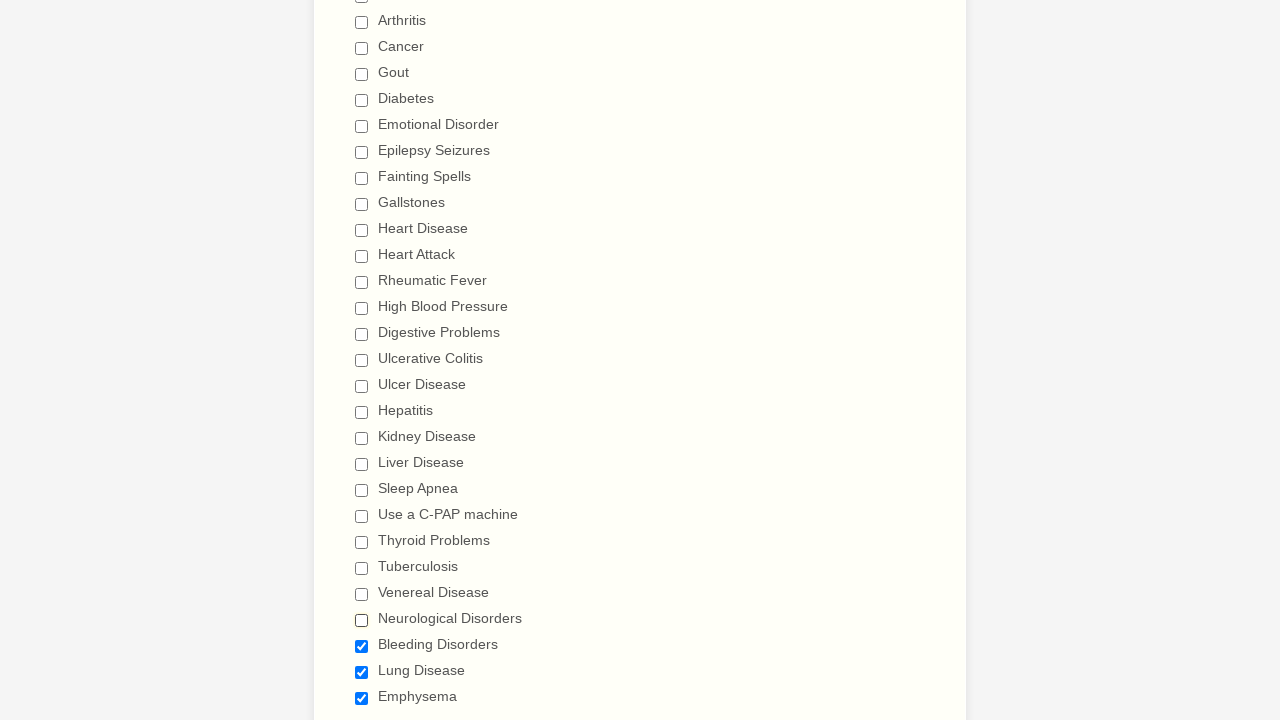

Waited 1 second between checkbox interactions
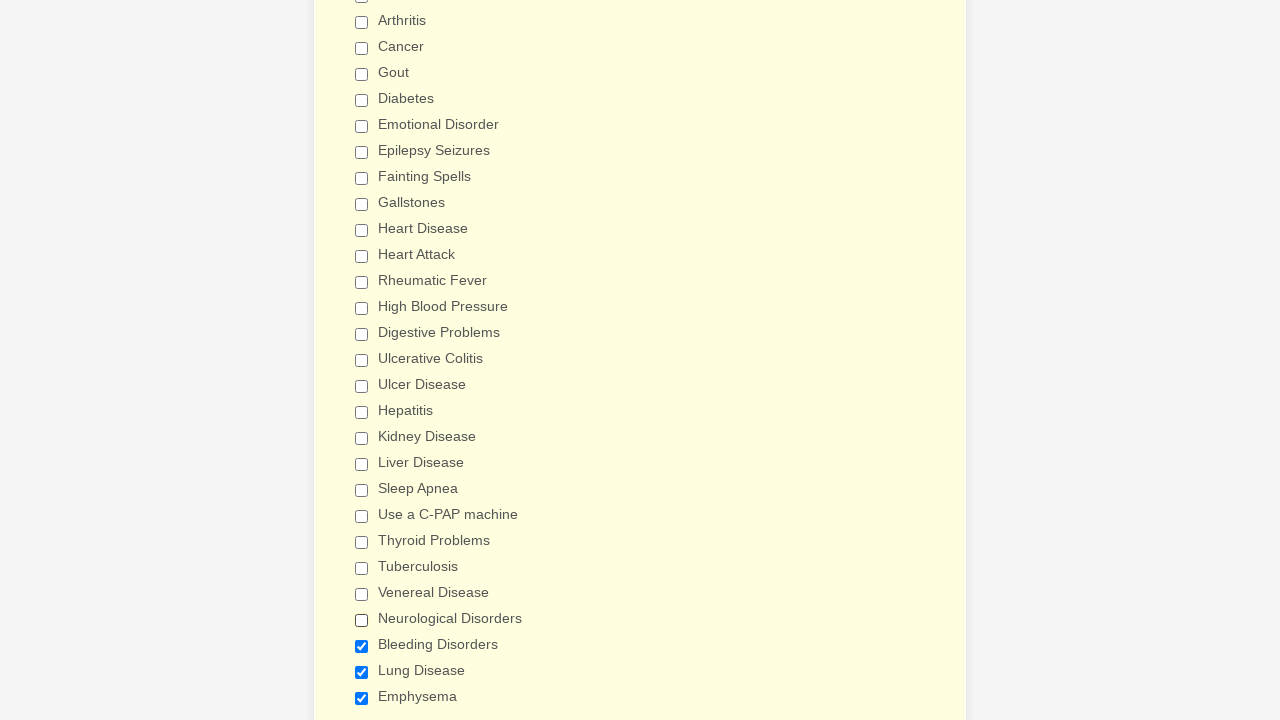

Clicked checkbox to uncheck it at (362, 646) on input[type='checkbox'] >> nth=26
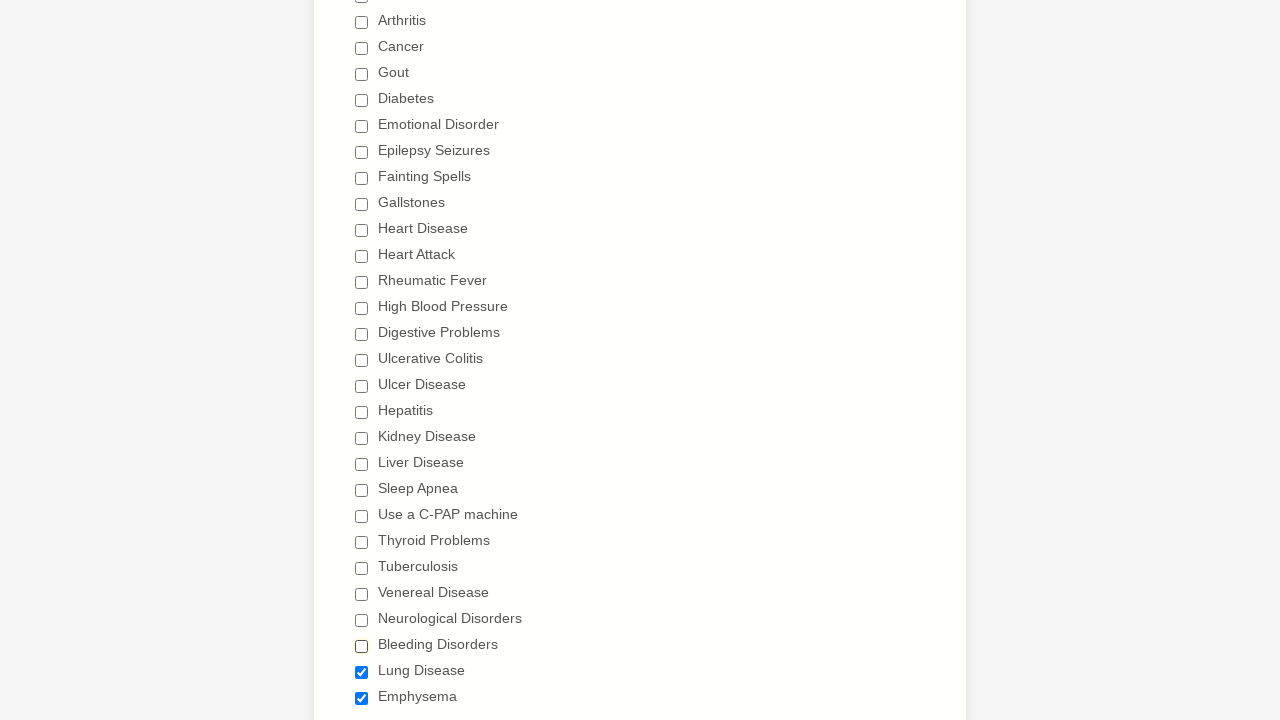

Waited 1 second between checkbox interactions
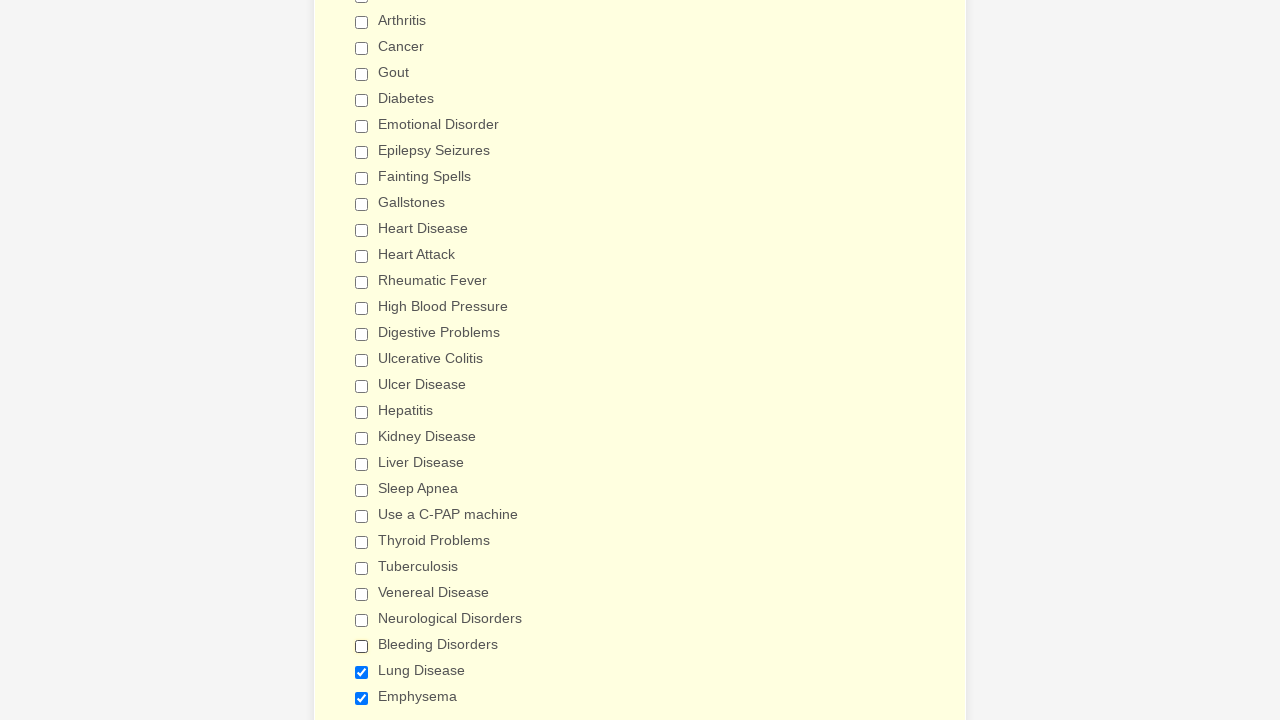

Clicked checkbox to uncheck it at (362, 672) on input[type='checkbox'] >> nth=27
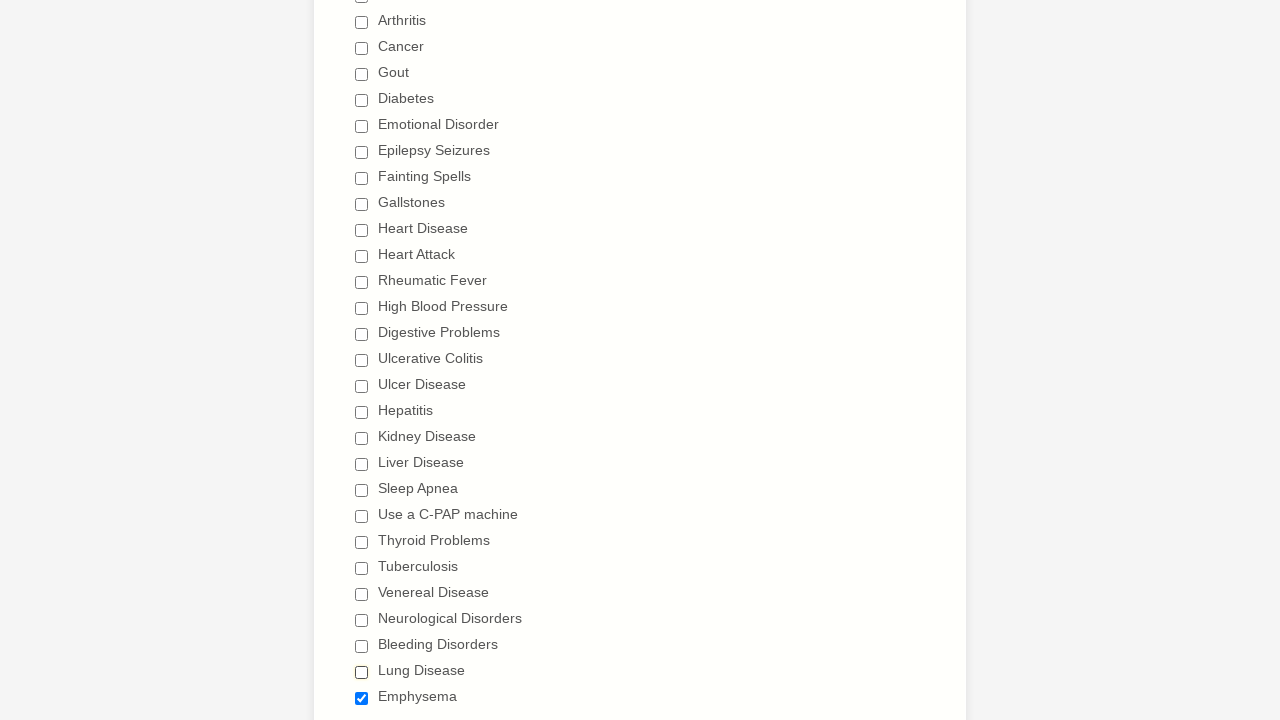

Waited 1 second between checkbox interactions
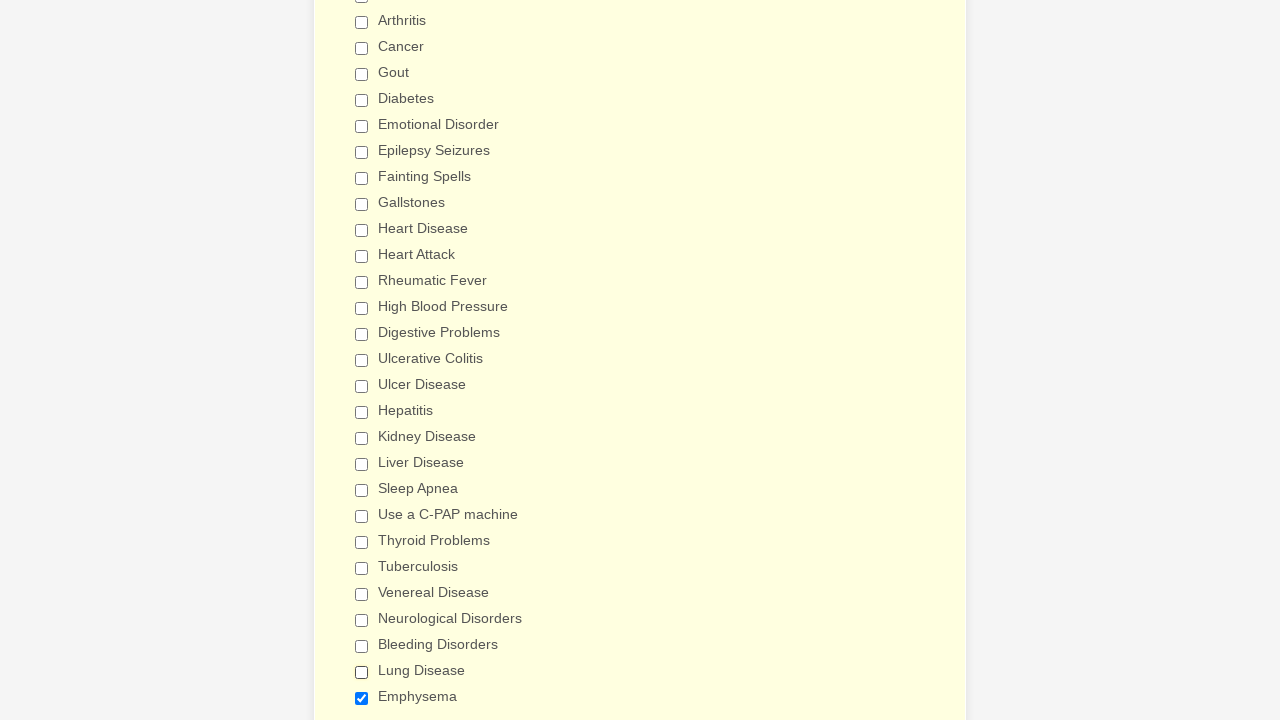

Clicked checkbox to uncheck it at (362, 698) on input[type='checkbox'] >> nth=28
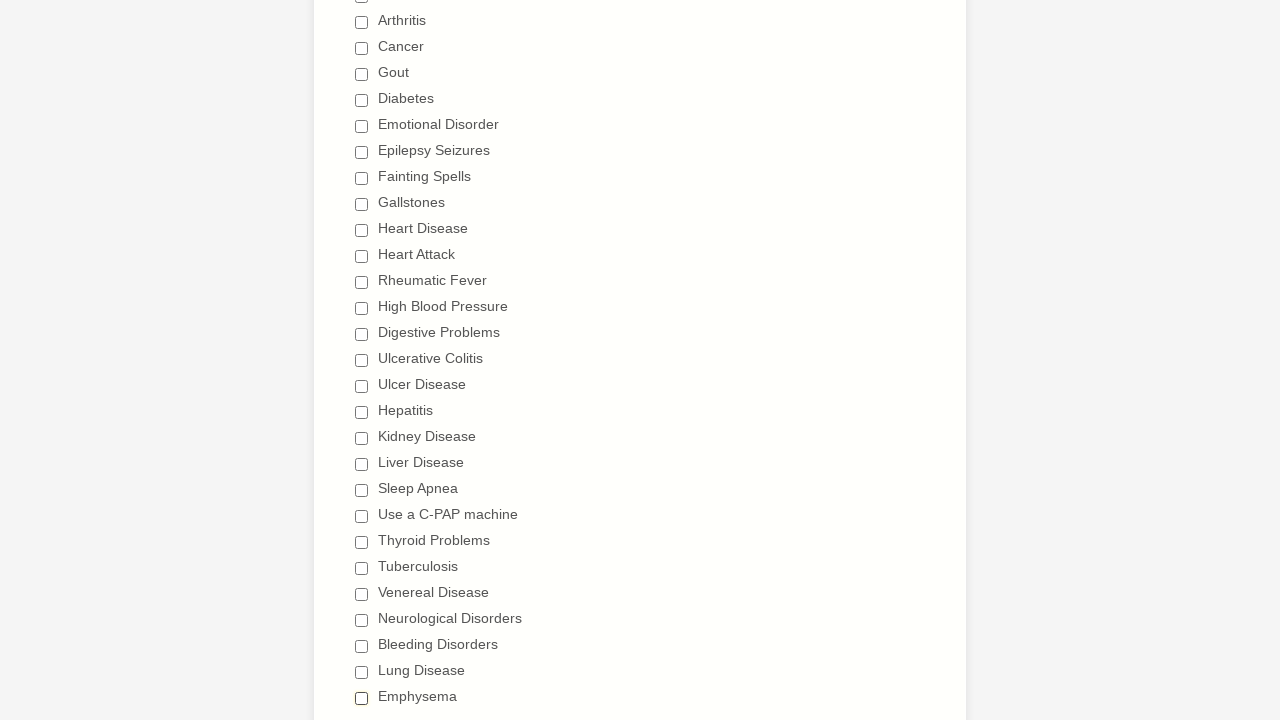

Waited 1 second between checkbox interactions
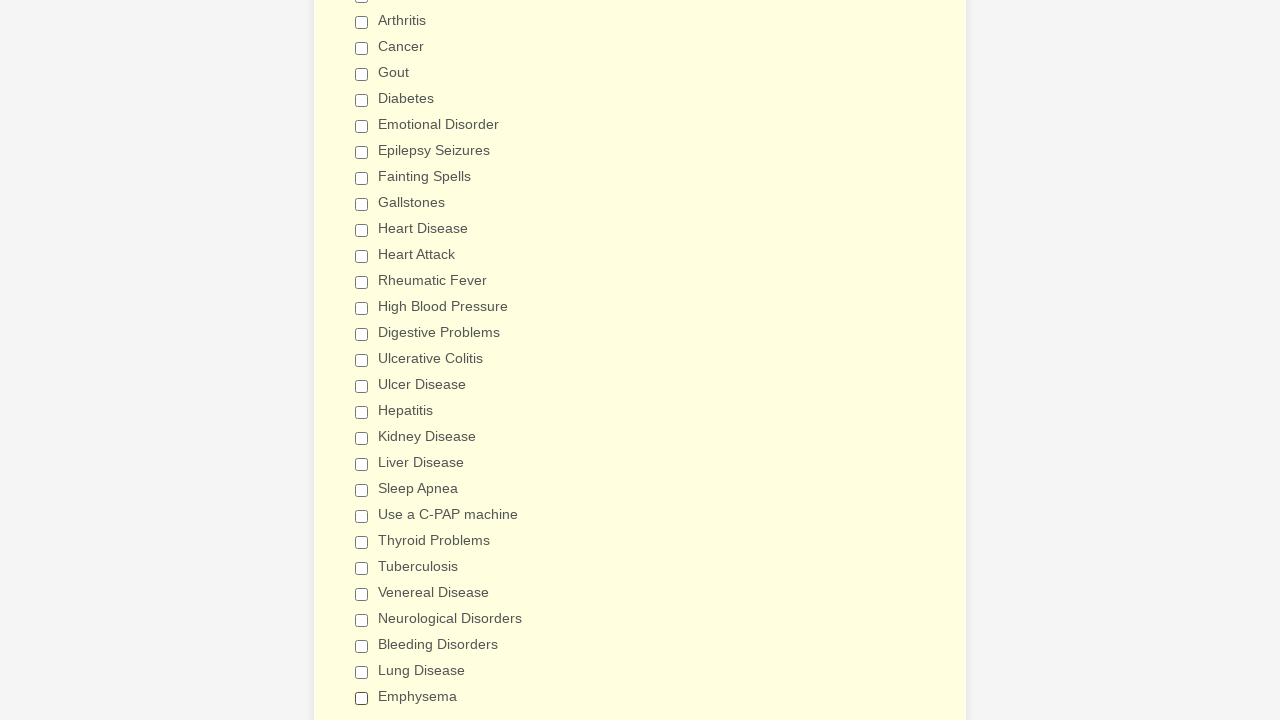

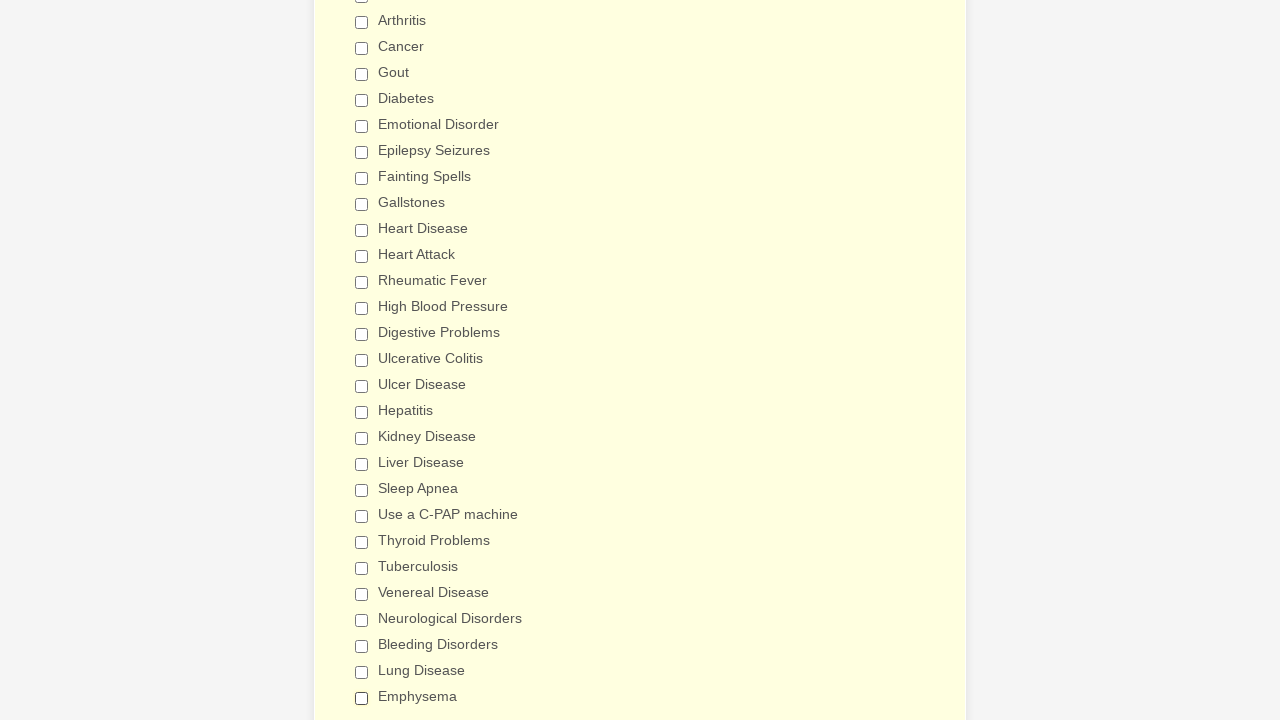